Tests slider functionality by moving the slider handle to various positions using keyboard arrow keys

Starting URL: https://seleniumui.moderntester.pl/slider.php

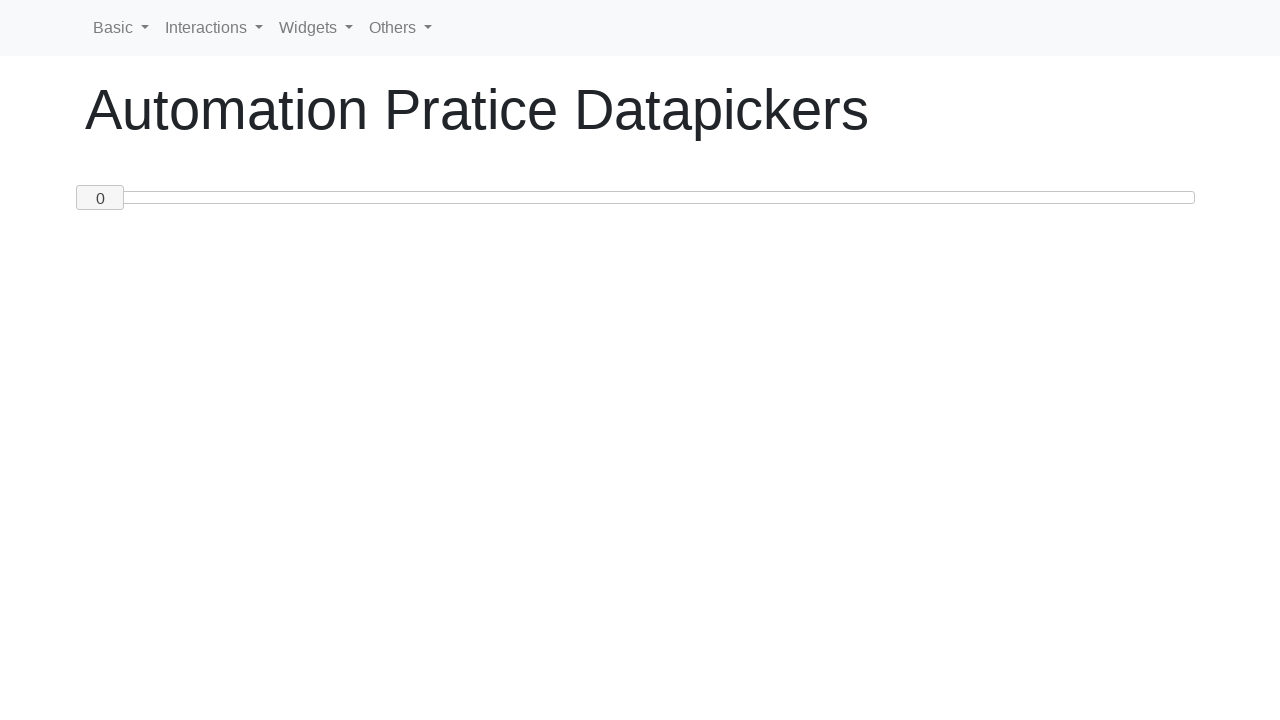

Retrieved slider handle current value: 0
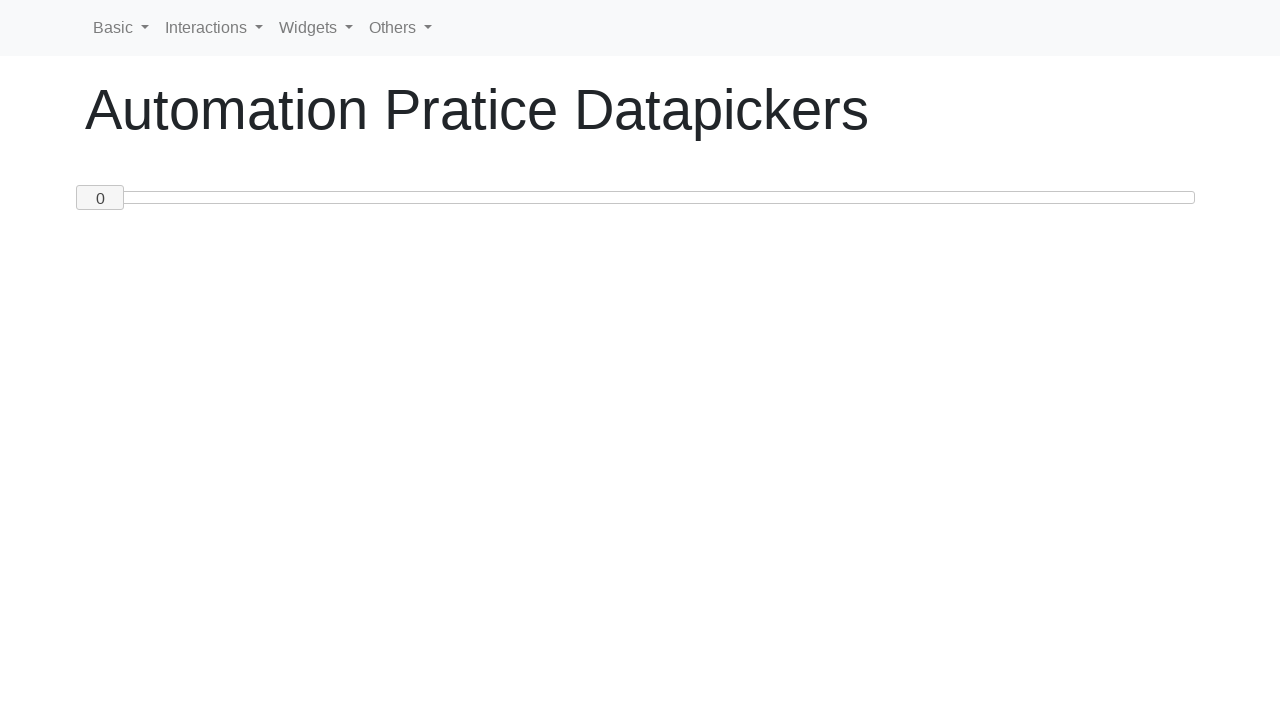

Pressed ArrowRight to increase slider value towards 50 on #custom-handle
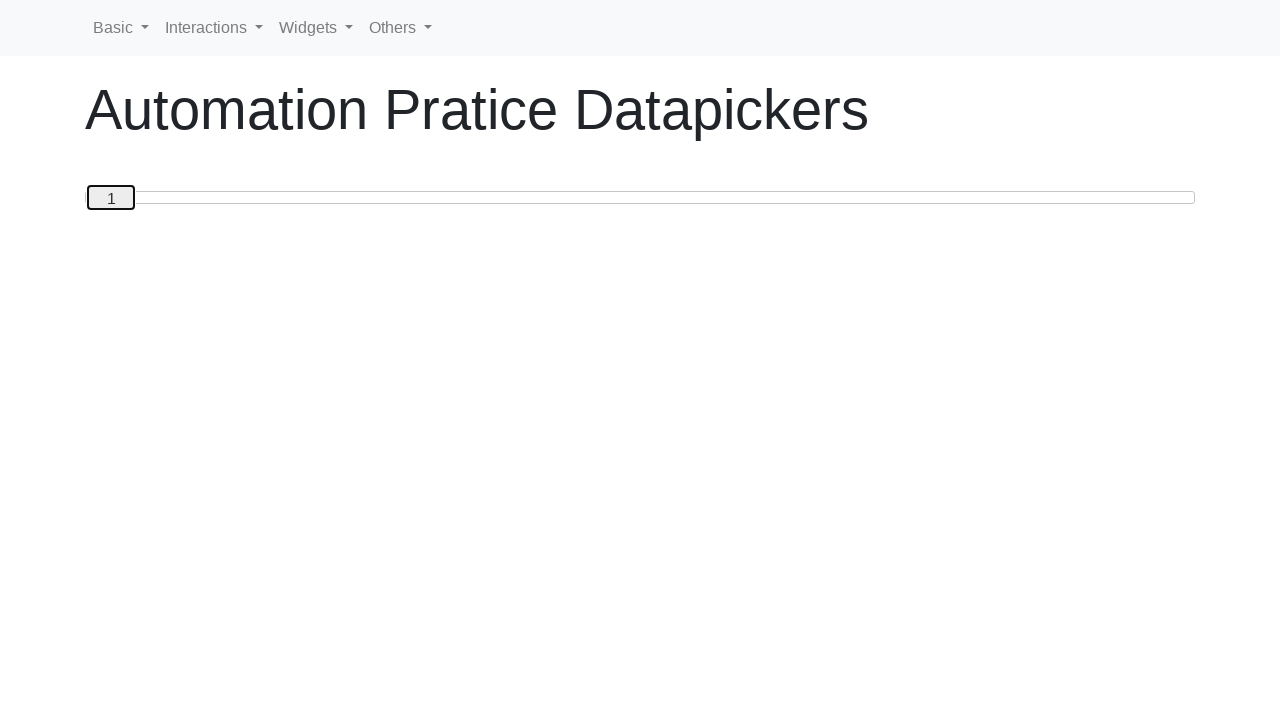

Pressed ArrowRight to increase slider value towards 50 on #custom-handle
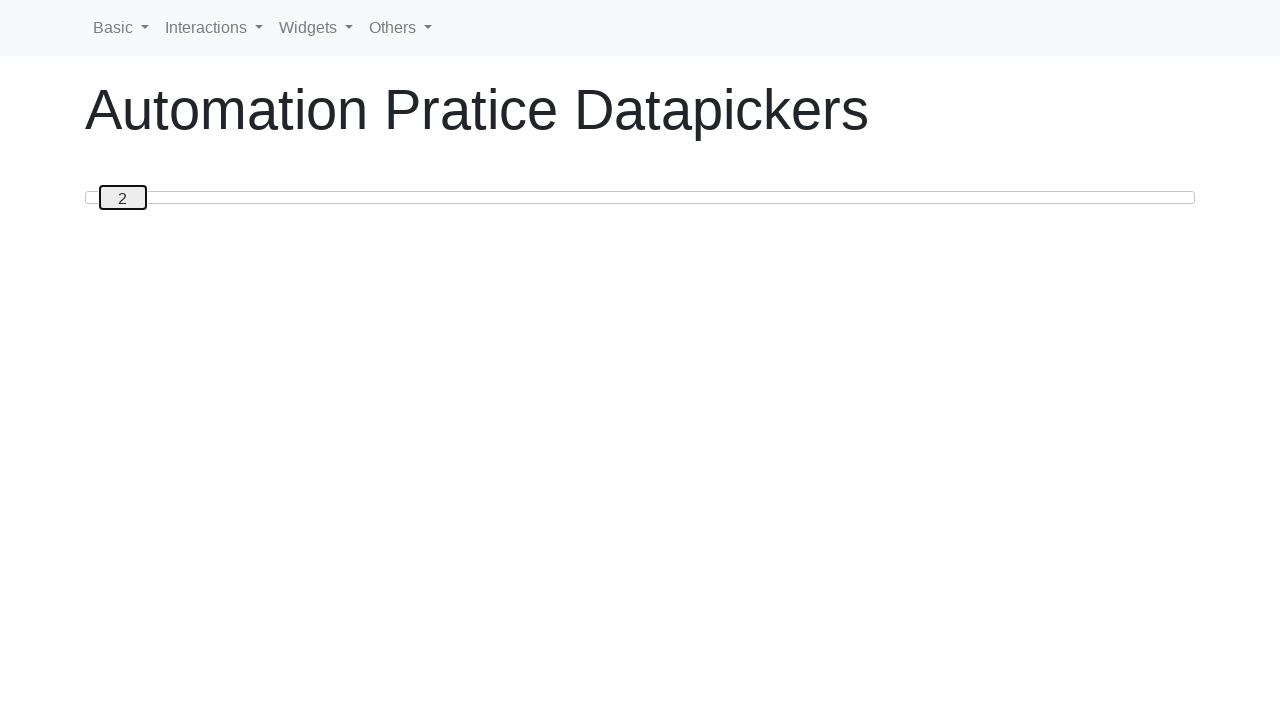

Pressed ArrowRight to increase slider value towards 50 on #custom-handle
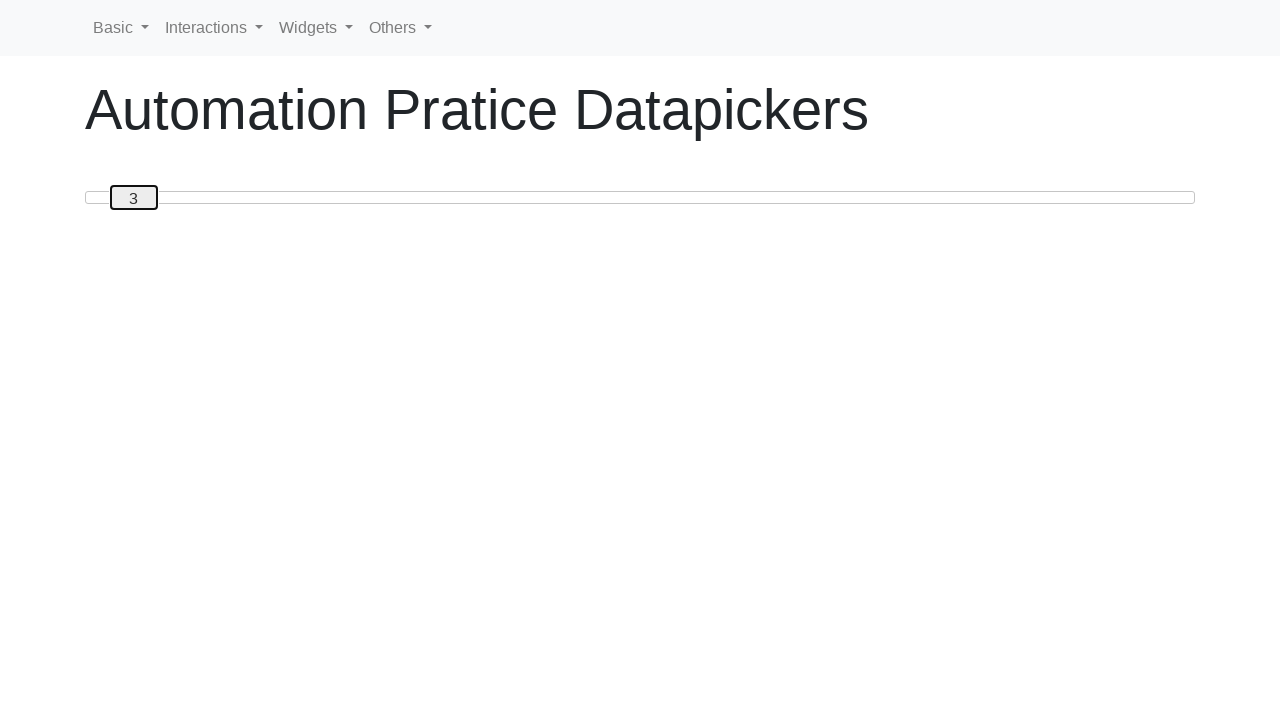

Pressed ArrowRight to increase slider value towards 50 on #custom-handle
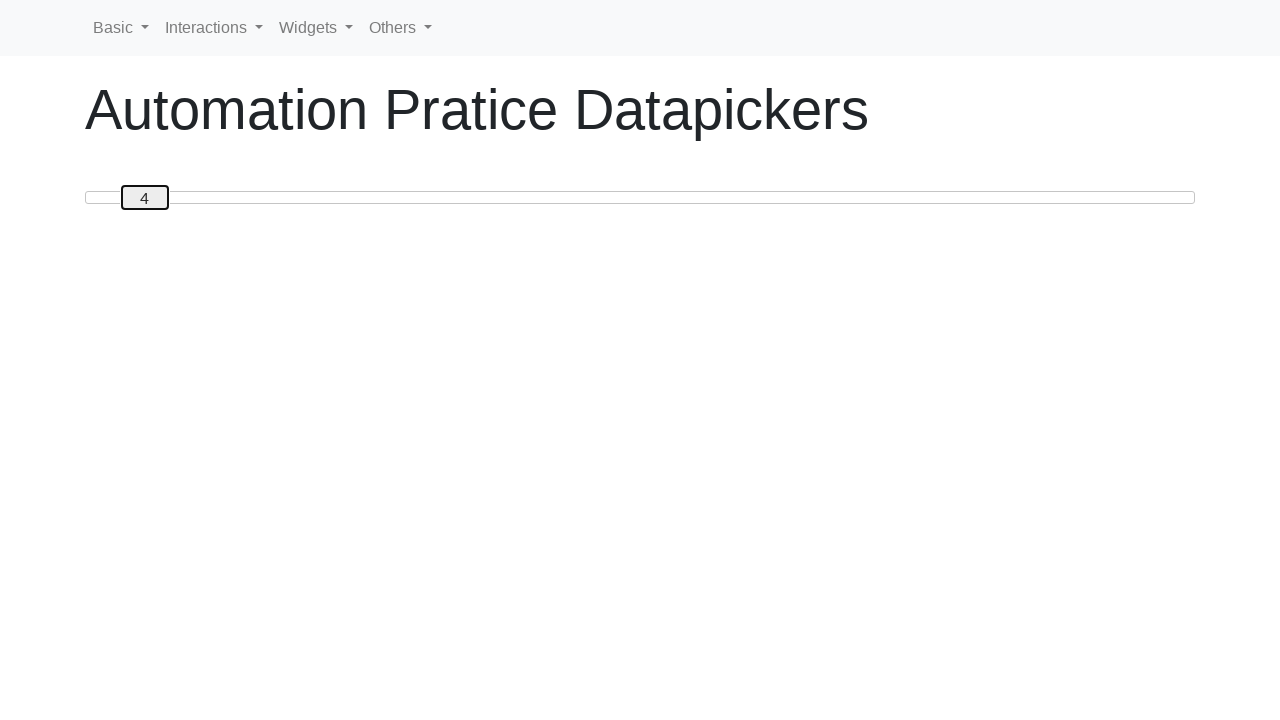

Pressed ArrowRight to increase slider value towards 50 on #custom-handle
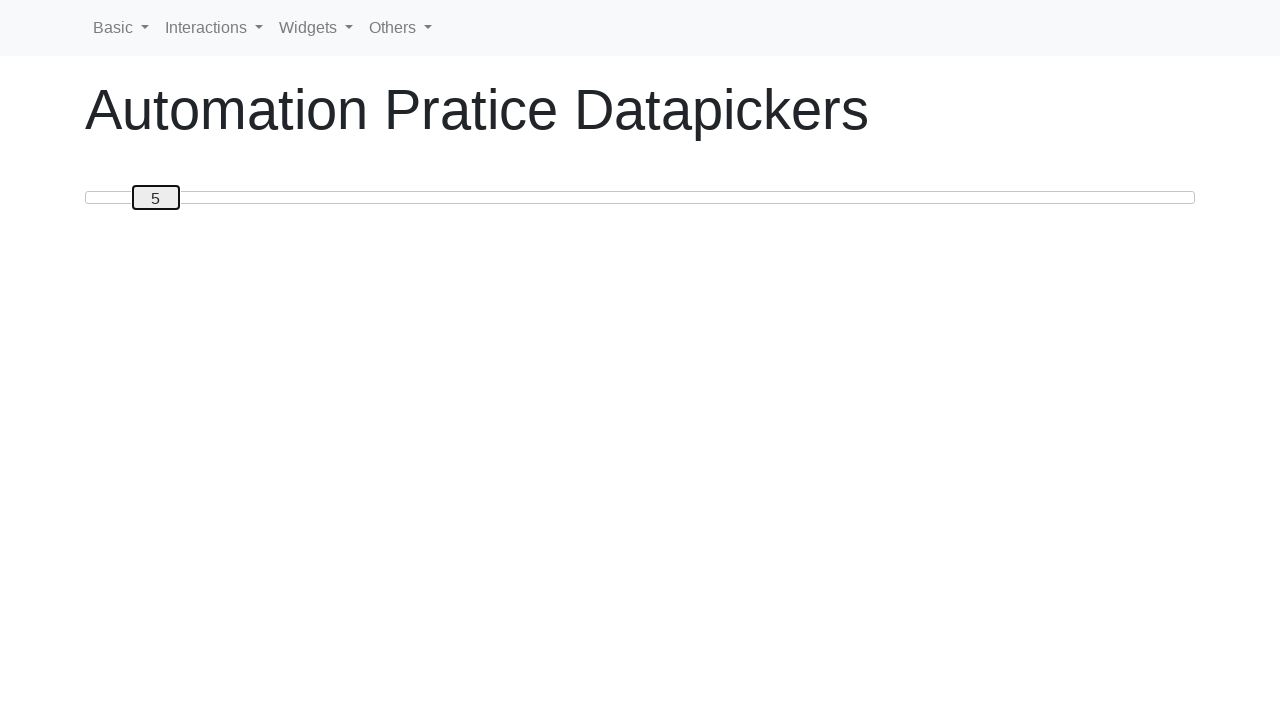

Pressed ArrowRight to increase slider value towards 50 on #custom-handle
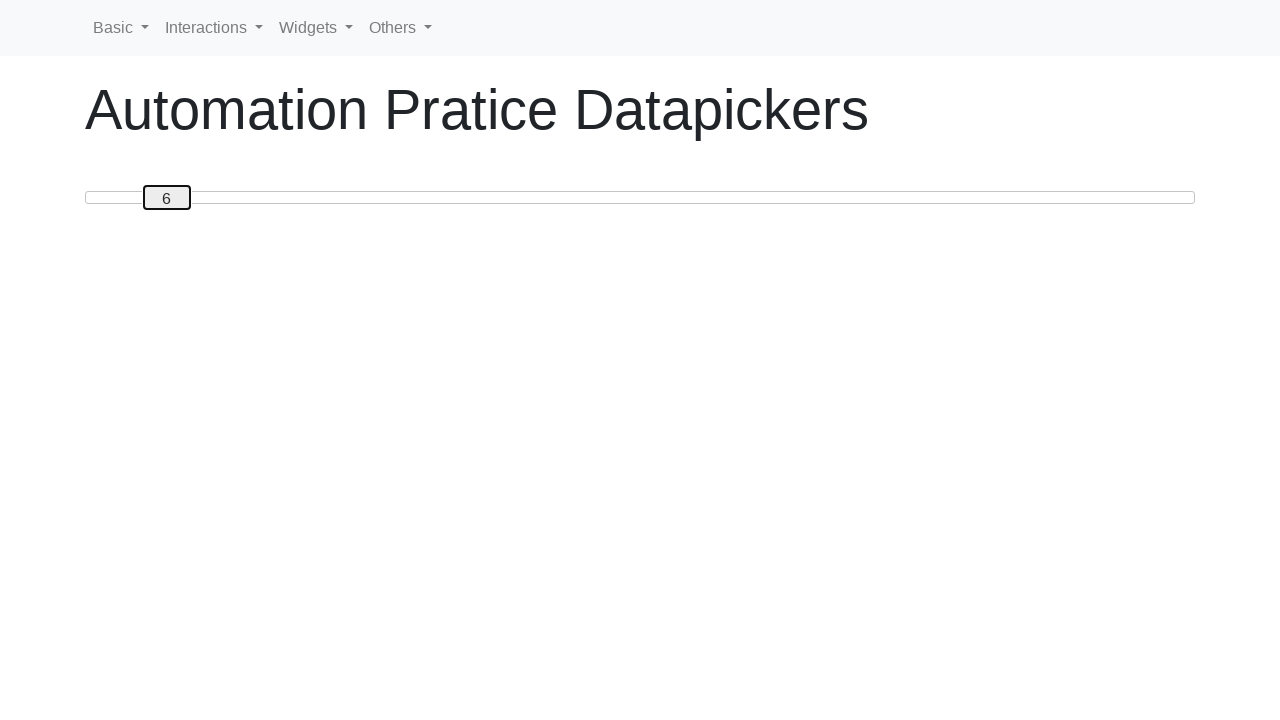

Pressed ArrowRight to increase slider value towards 50 on #custom-handle
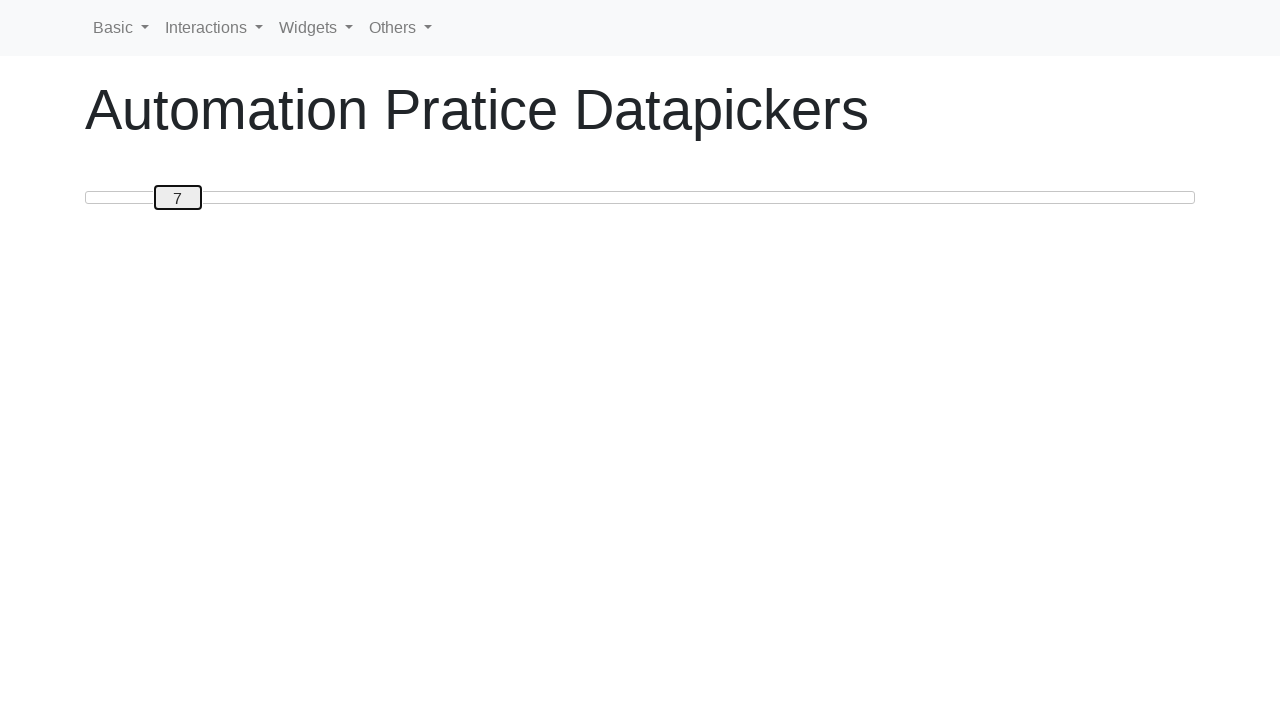

Pressed ArrowRight to increase slider value towards 50 on #custom-handle
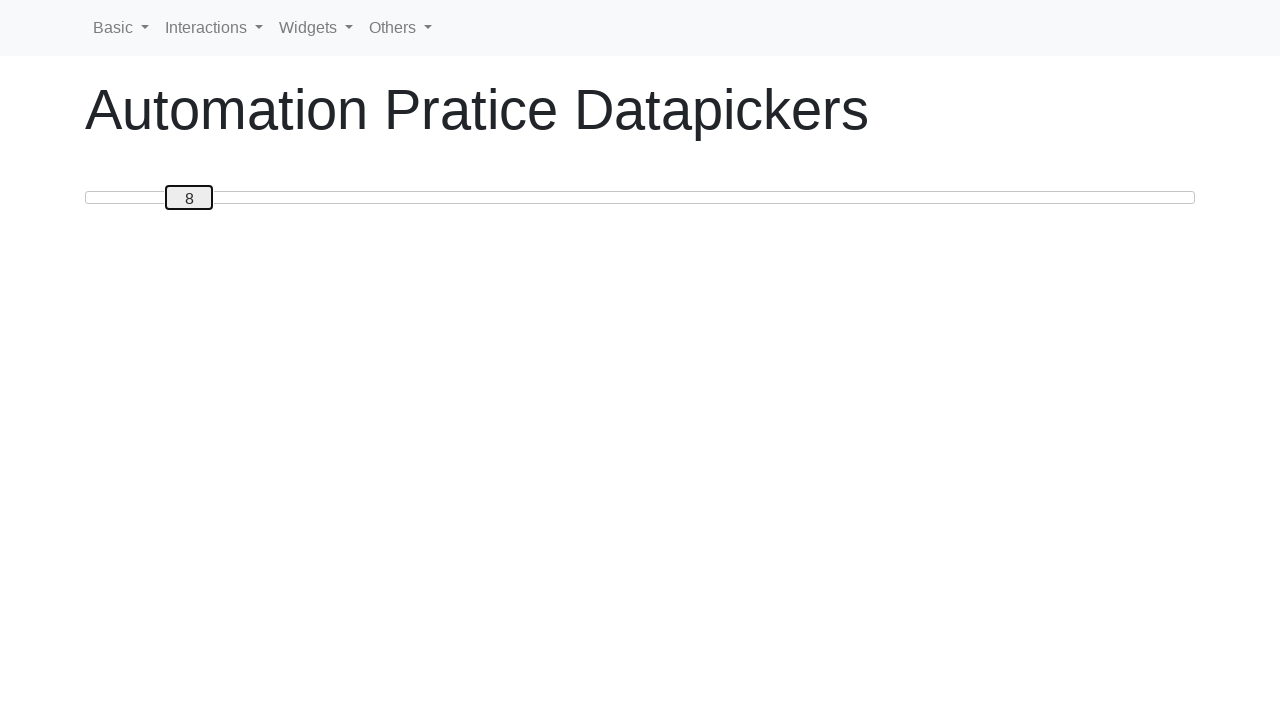

Pressed ArrowRight to increase slider value towards 50 on #custom-handle
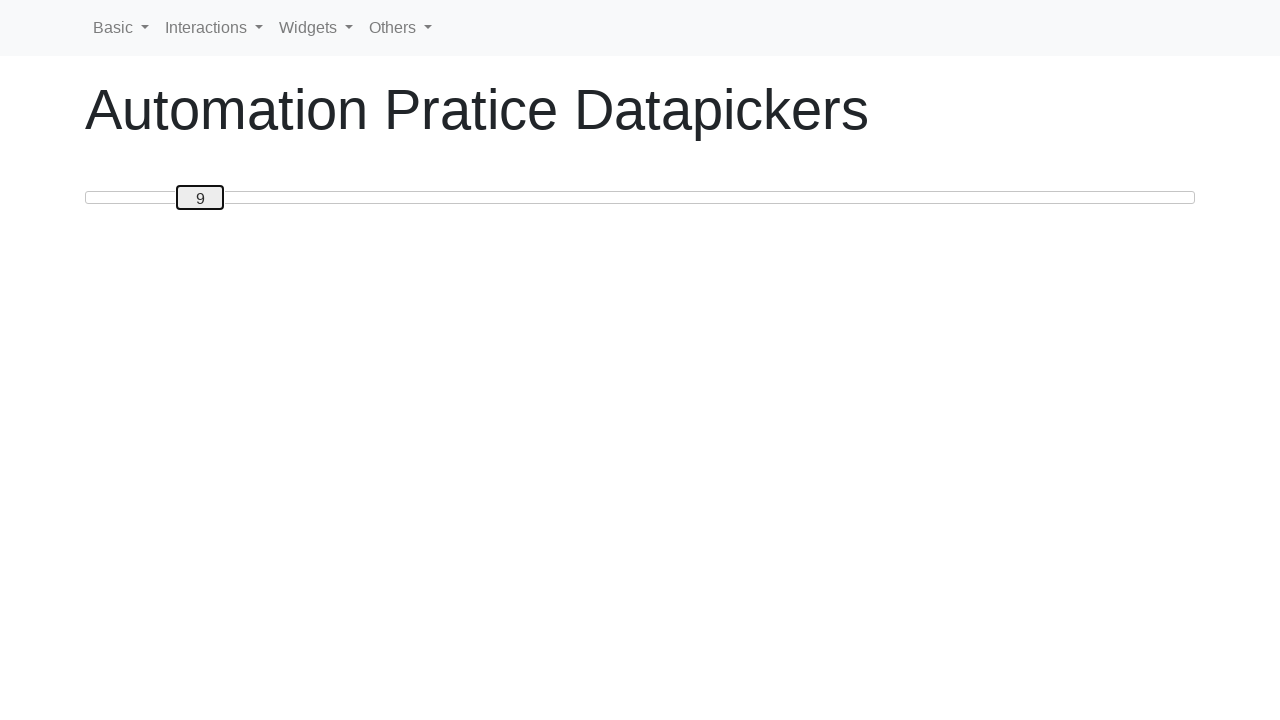

Pressed ArrowRight to increase slider value towards 50 on #custom-handle
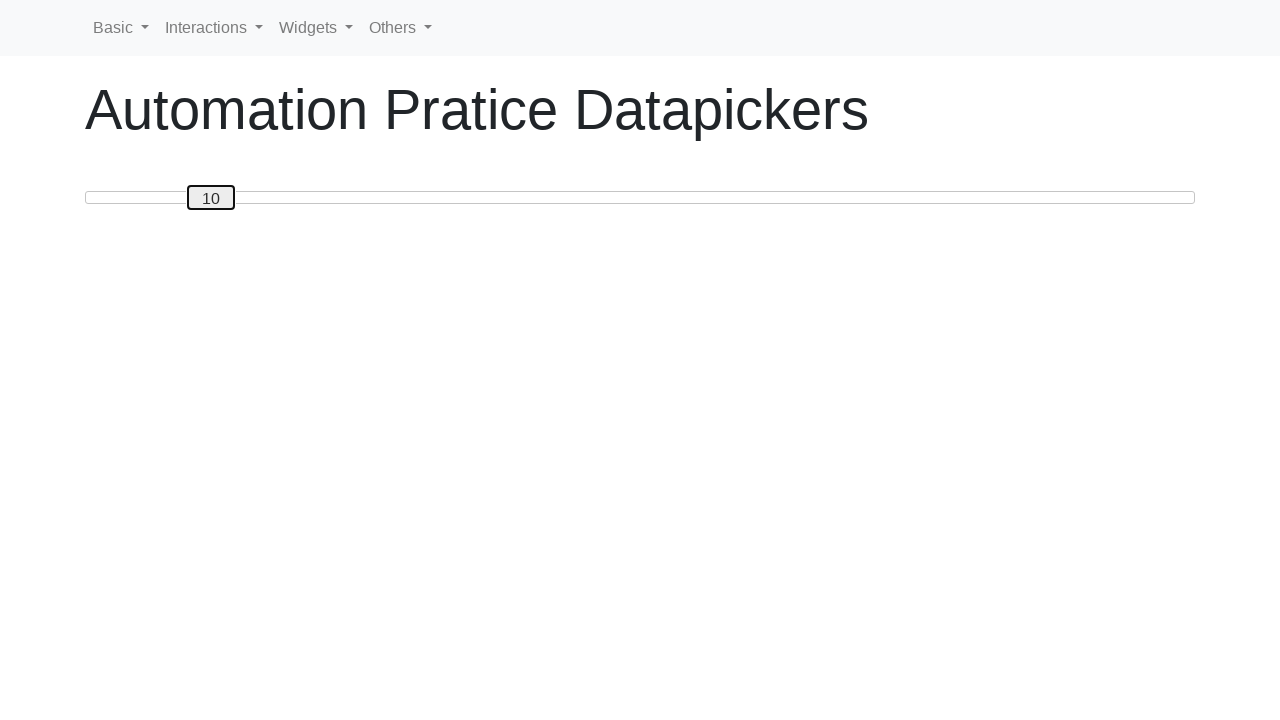

Pressed ArrowRight to increase slider value towards 50 on #custom-handle
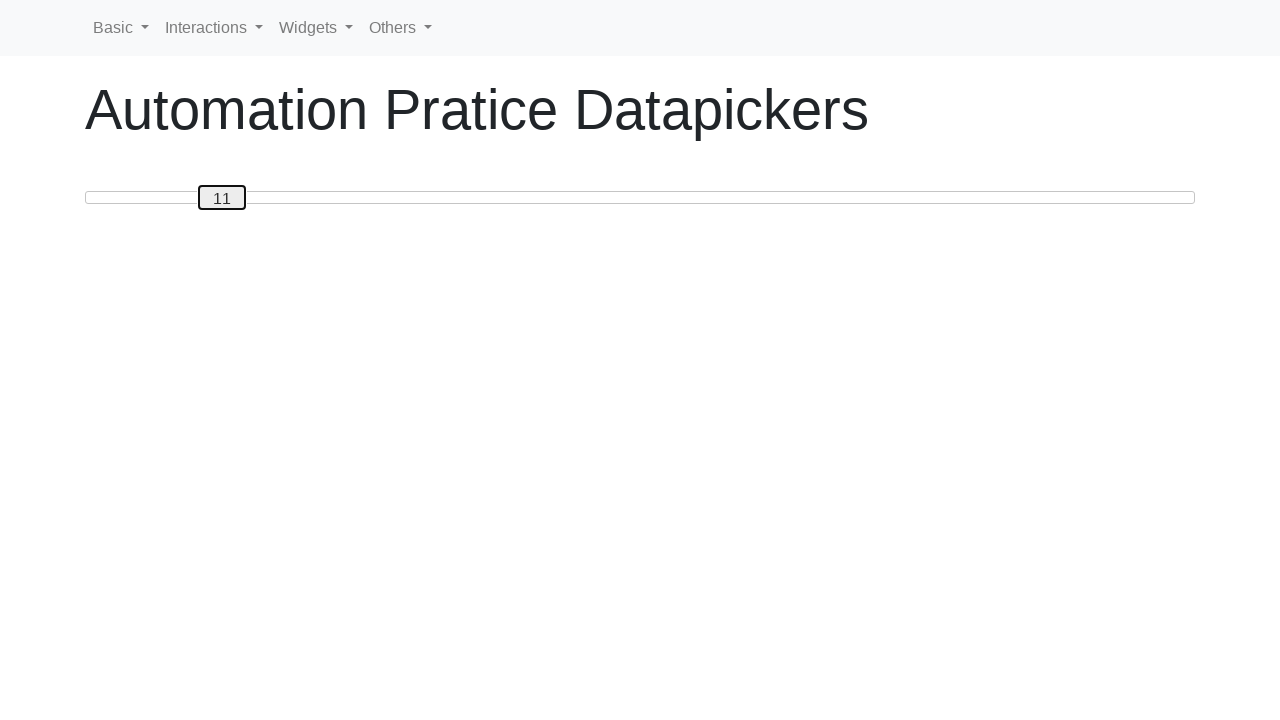

Pressed ArrowRight to increase slider value towards 50 on #custom-handle
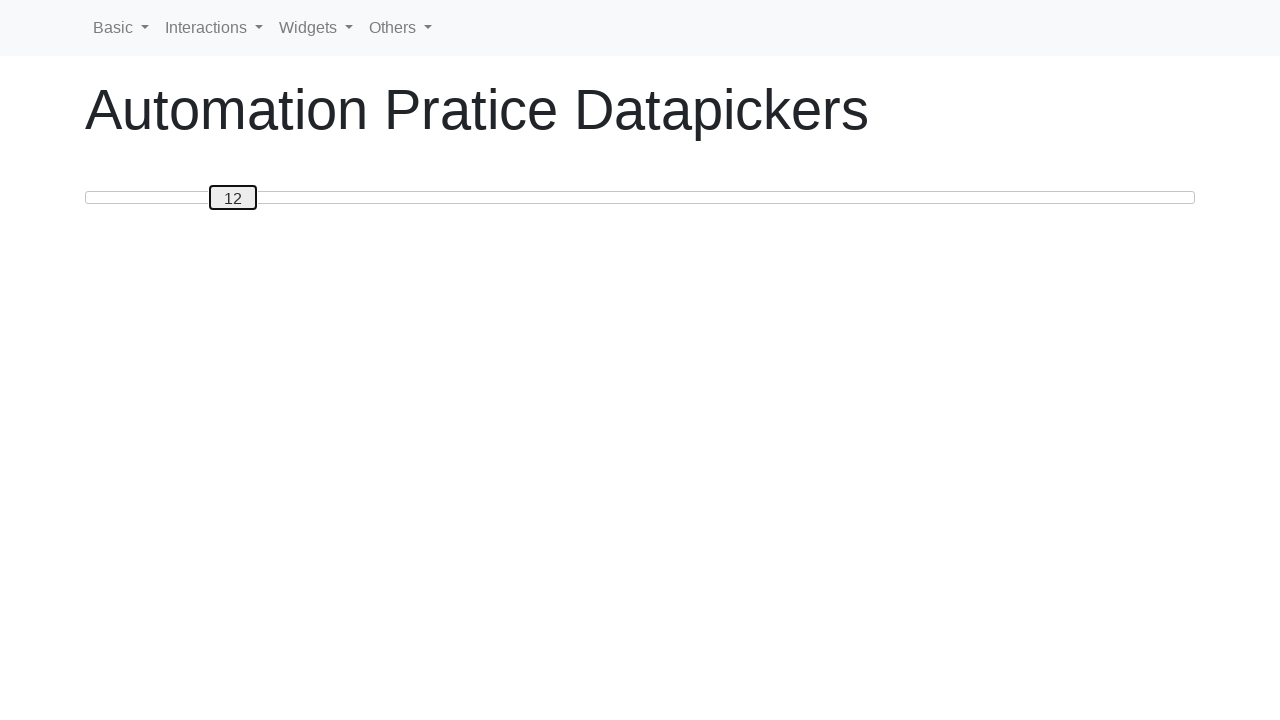

Pressed ArrowRight to increase slider value towards 50 on #custom-handle
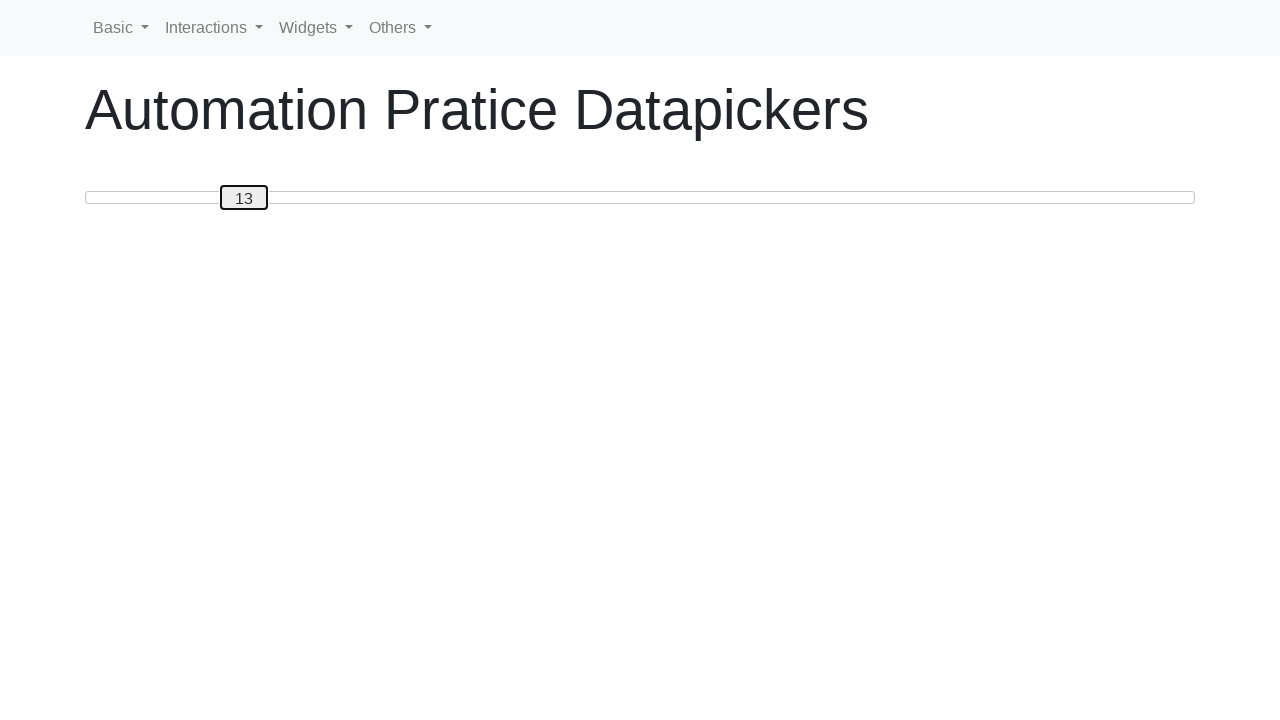

Pressed ArrowRight to increase slider value towards 50 on #custom-handle
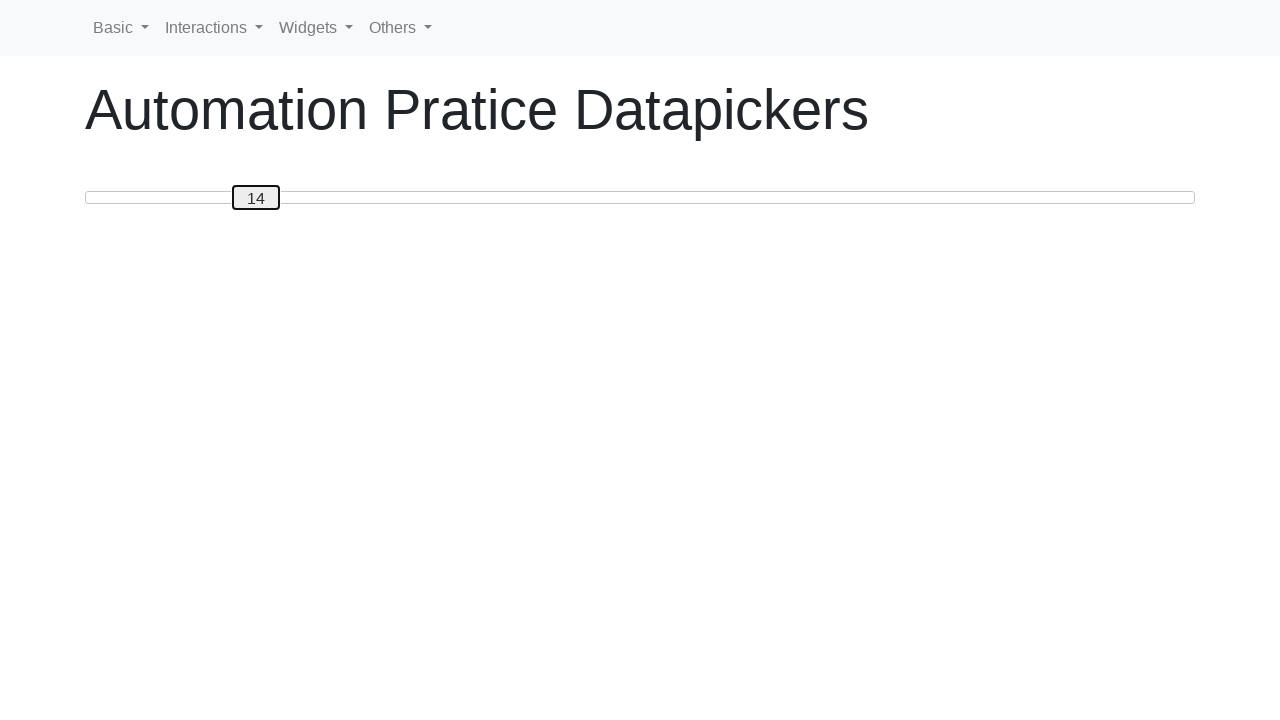

Pressed ArrowRight to increase slider value towards 50 on #custom-handle
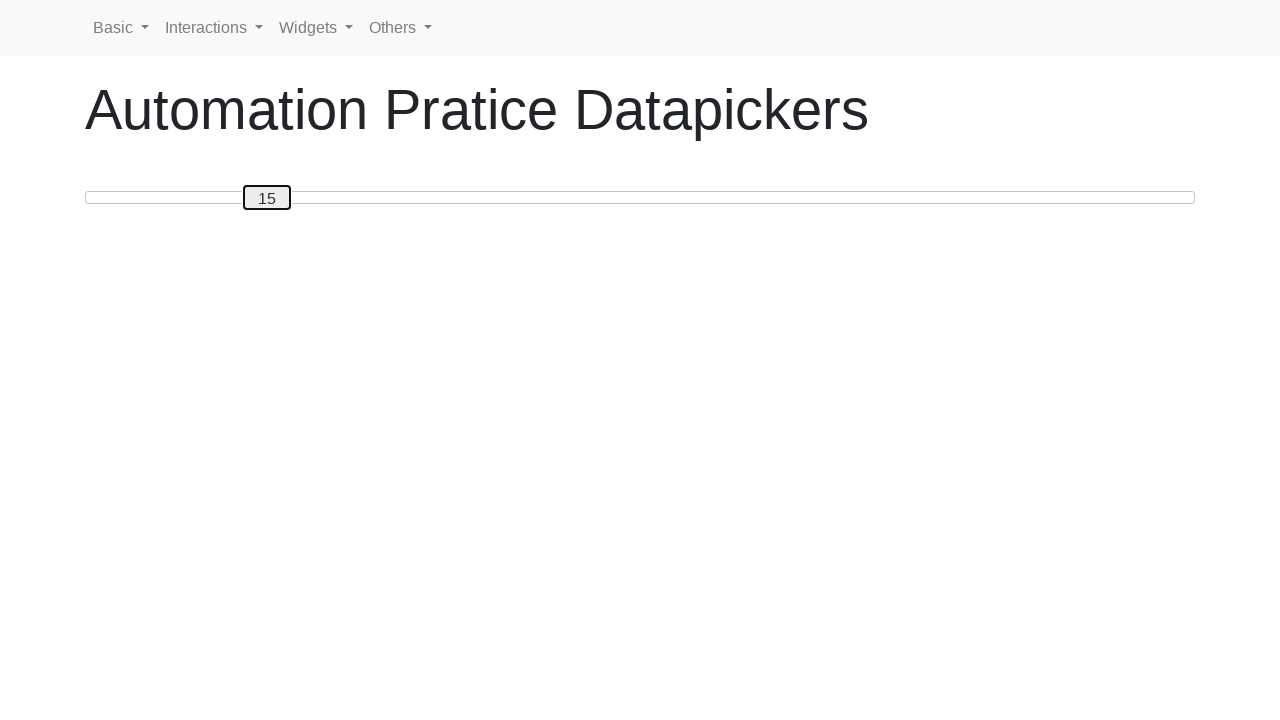

Pressed ArrowRight to increase slider value towards 50 on #custom-handle
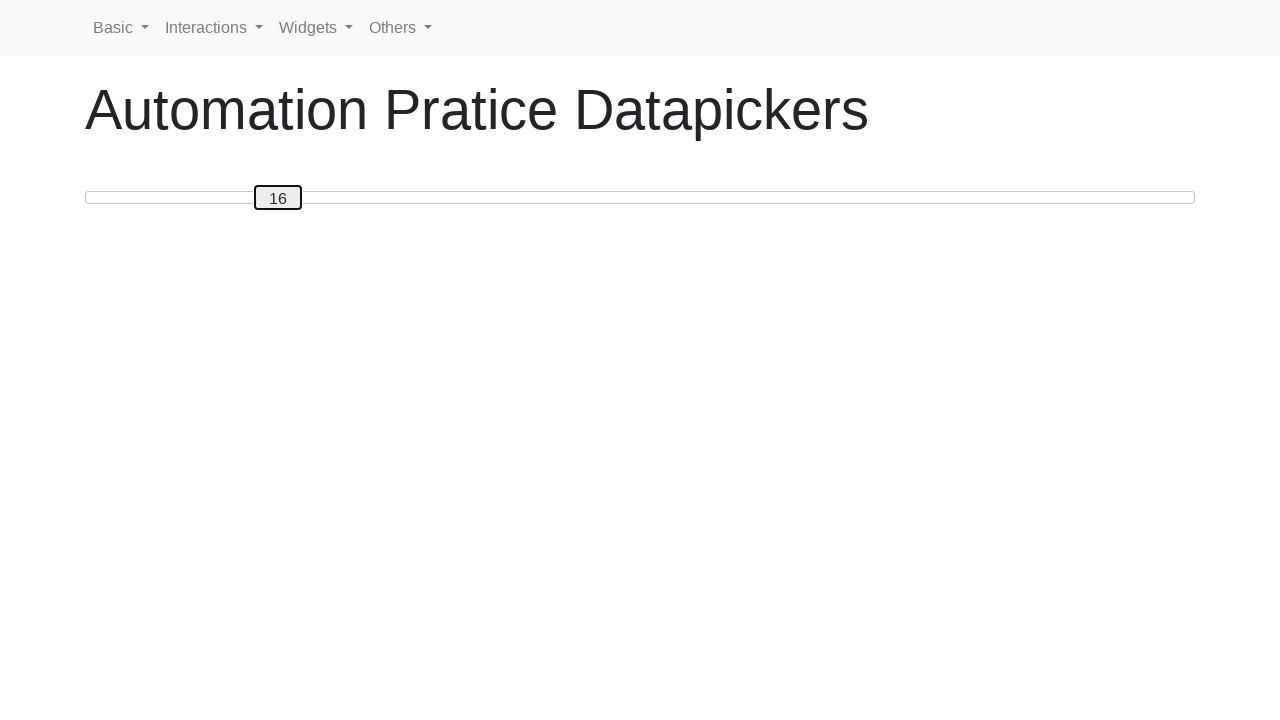

Pressed ArrowRight to increase slider value towards 50 on #custom-handle
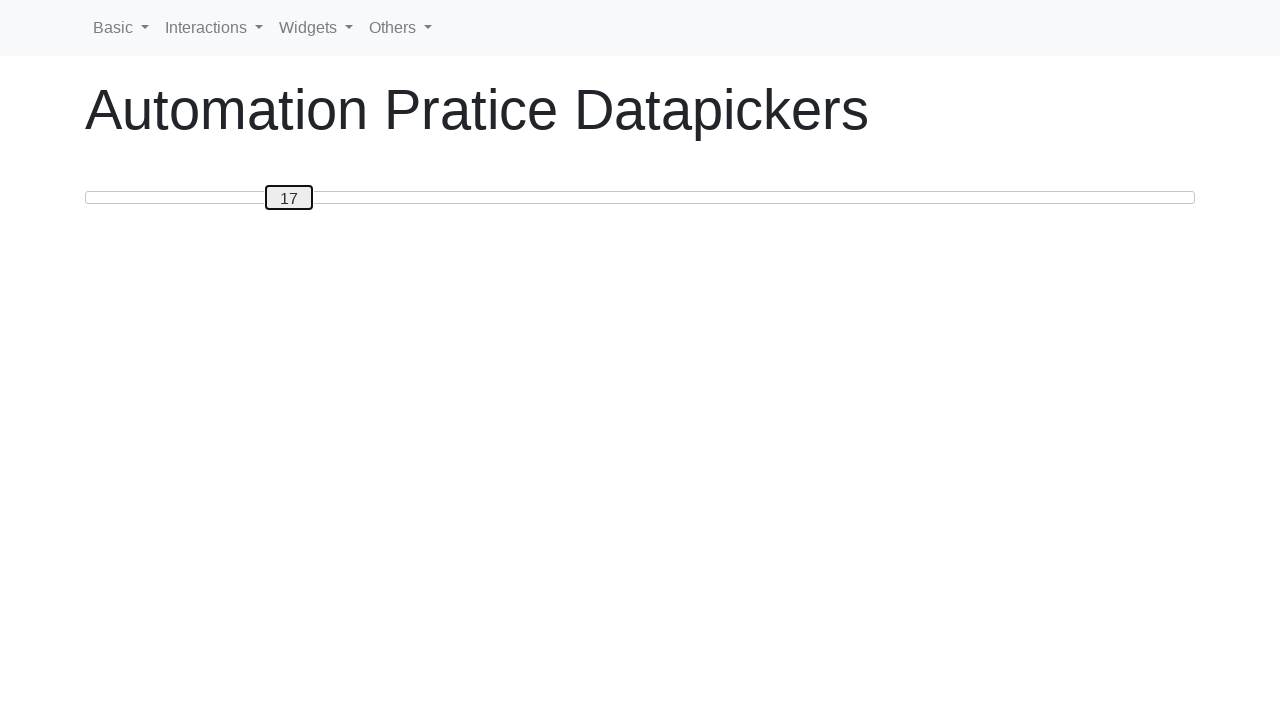

Pressed ArrowRight to increase slider value towards 50 on #custom-handle
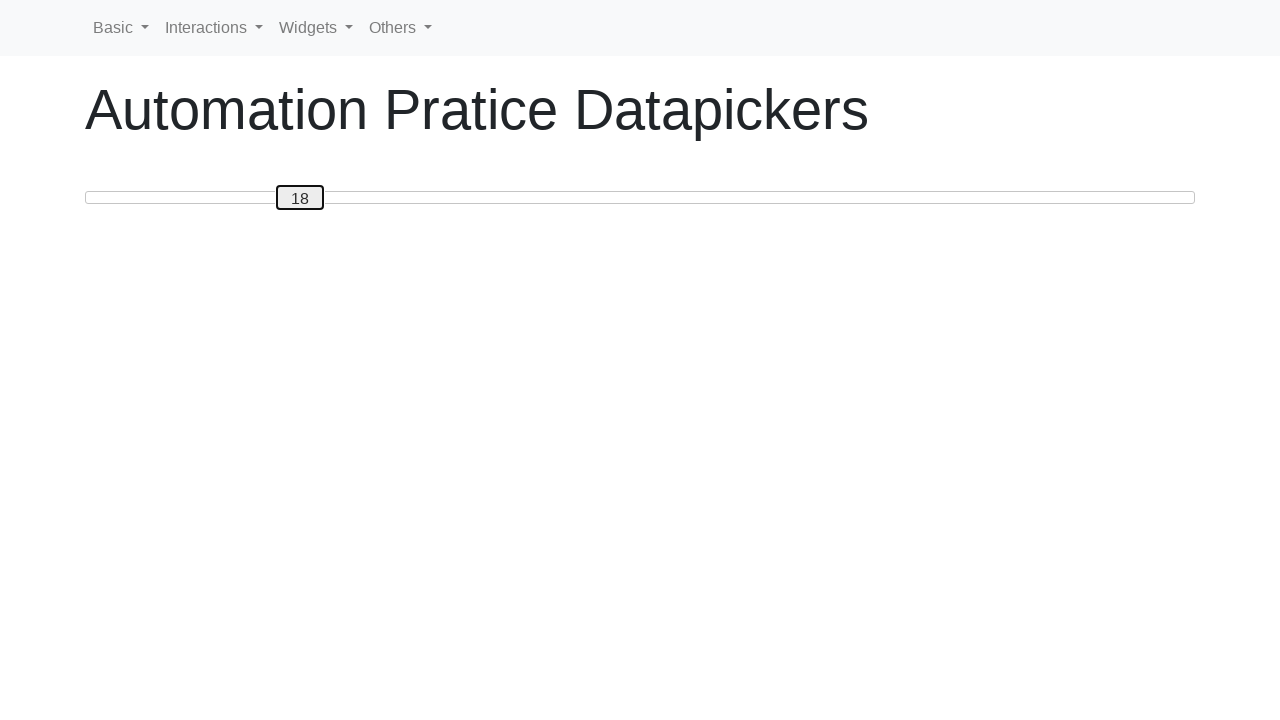

Pressed ArrowRight to increase slider value towards 50 on #custom-handle
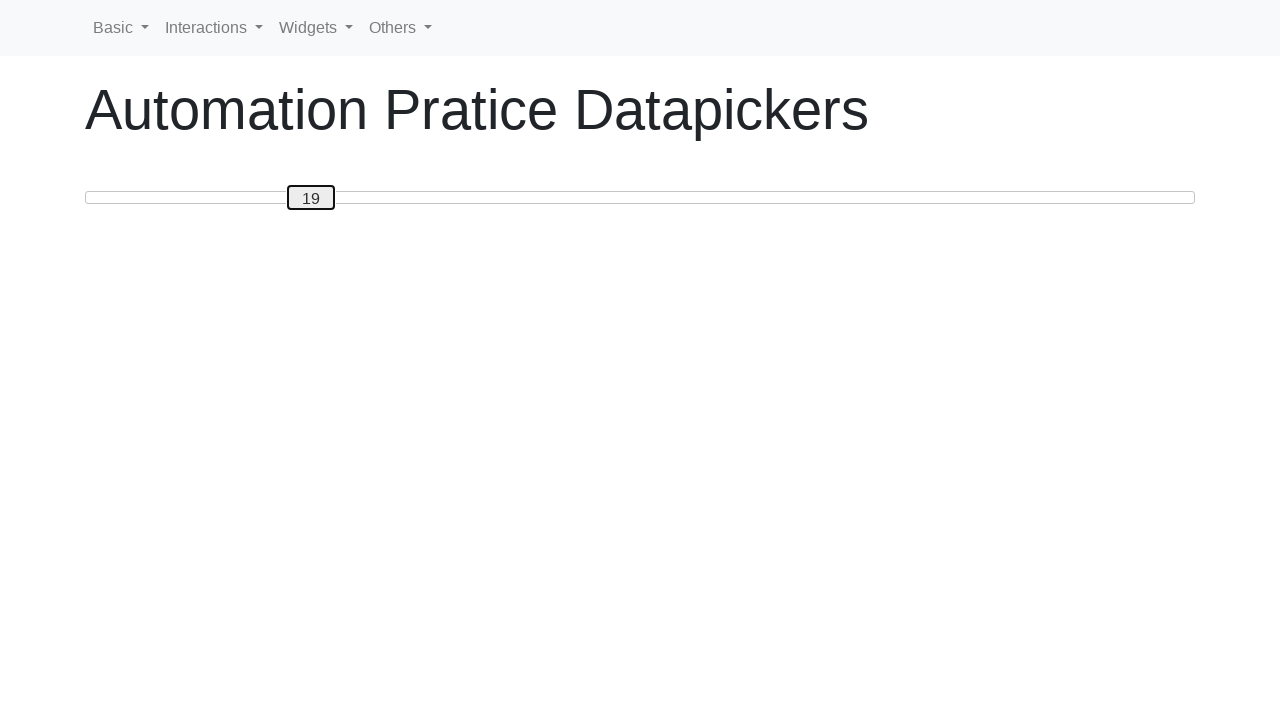

Pressed ArrowRight to increase slider value towards 50 on #custom-handle
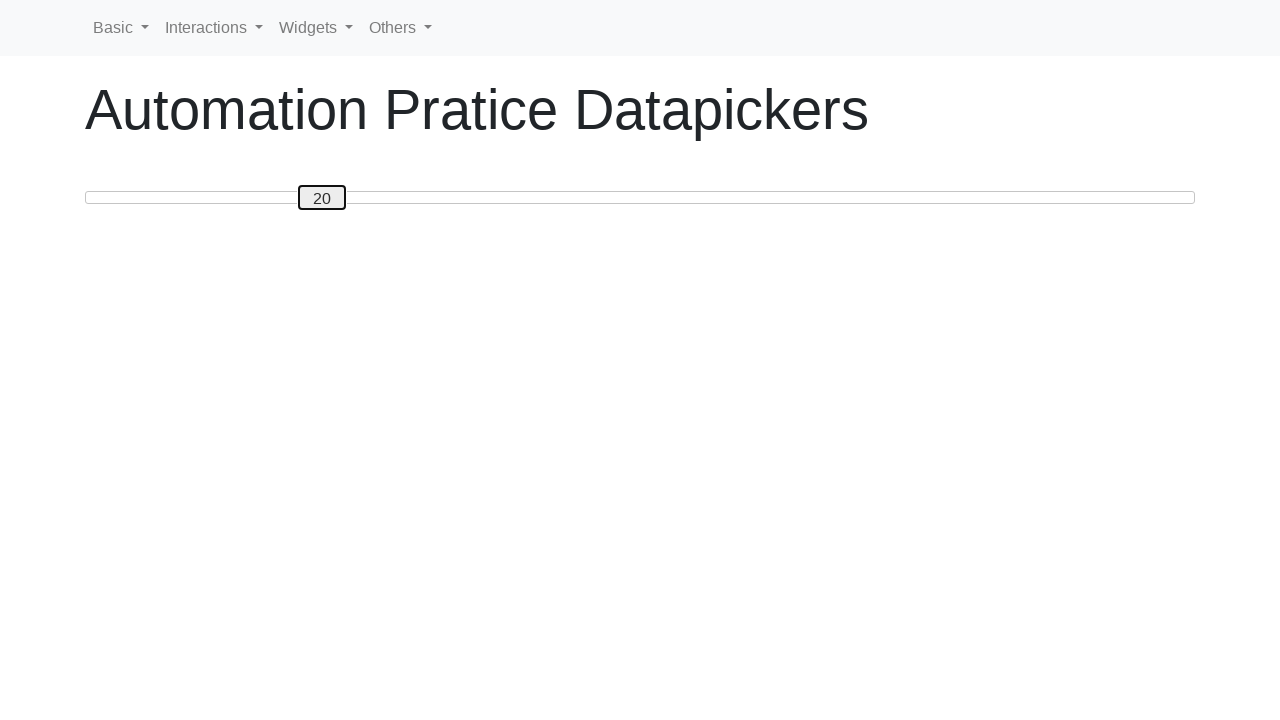

Pressed ArrowRight to increase slider value towards 50 on #custom-handle
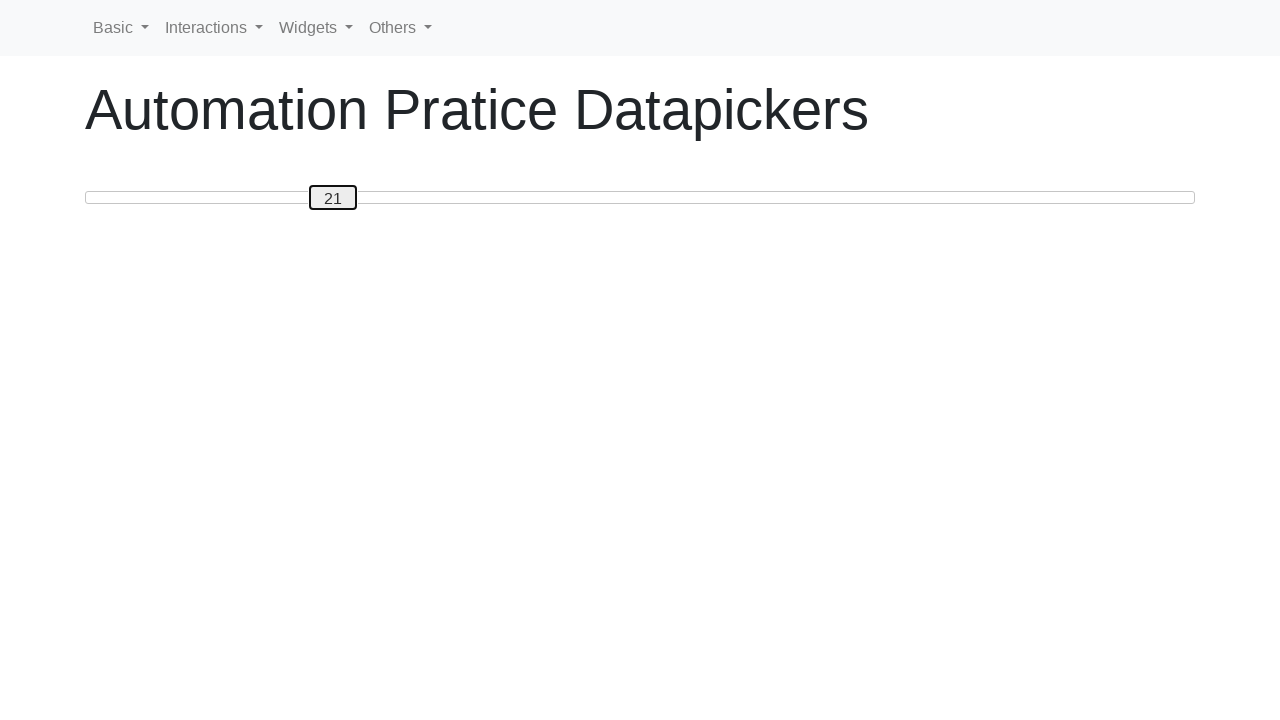

Pressed ArrowRight to increase slider value towards 50 on #custom-handle
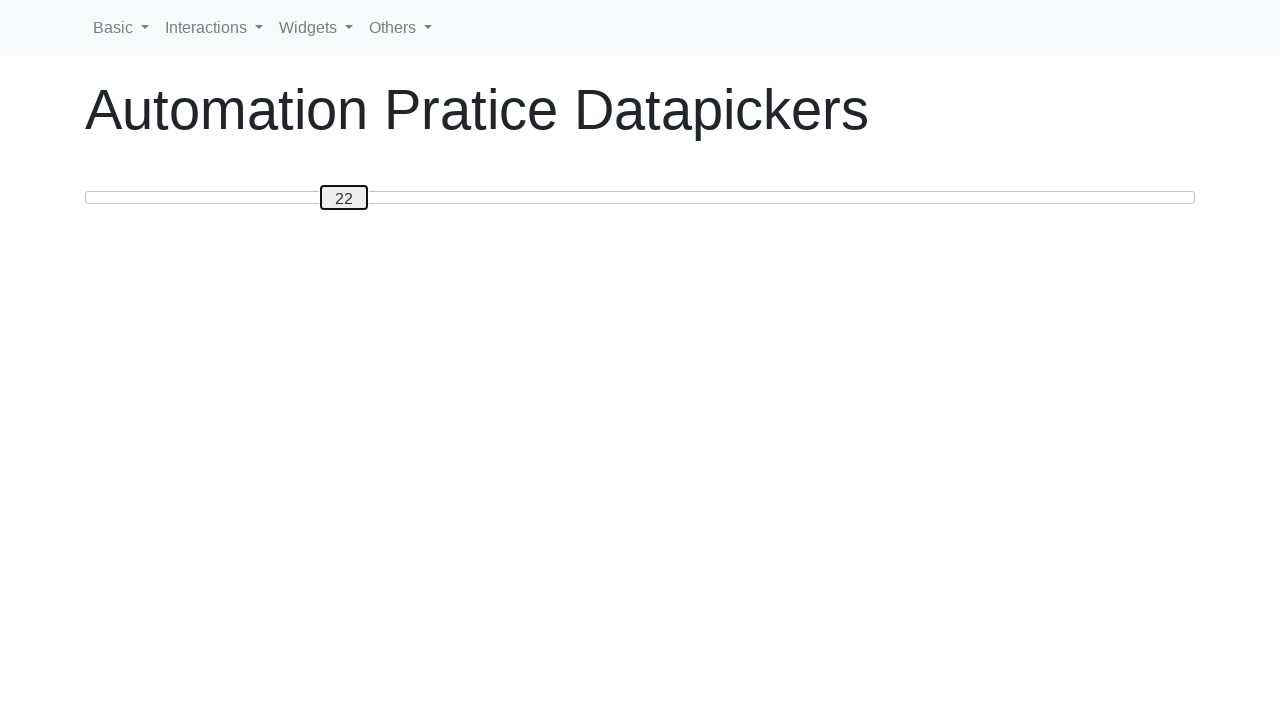

Pressed ArrowRight to increase slider value towards 50 on #custom-handle
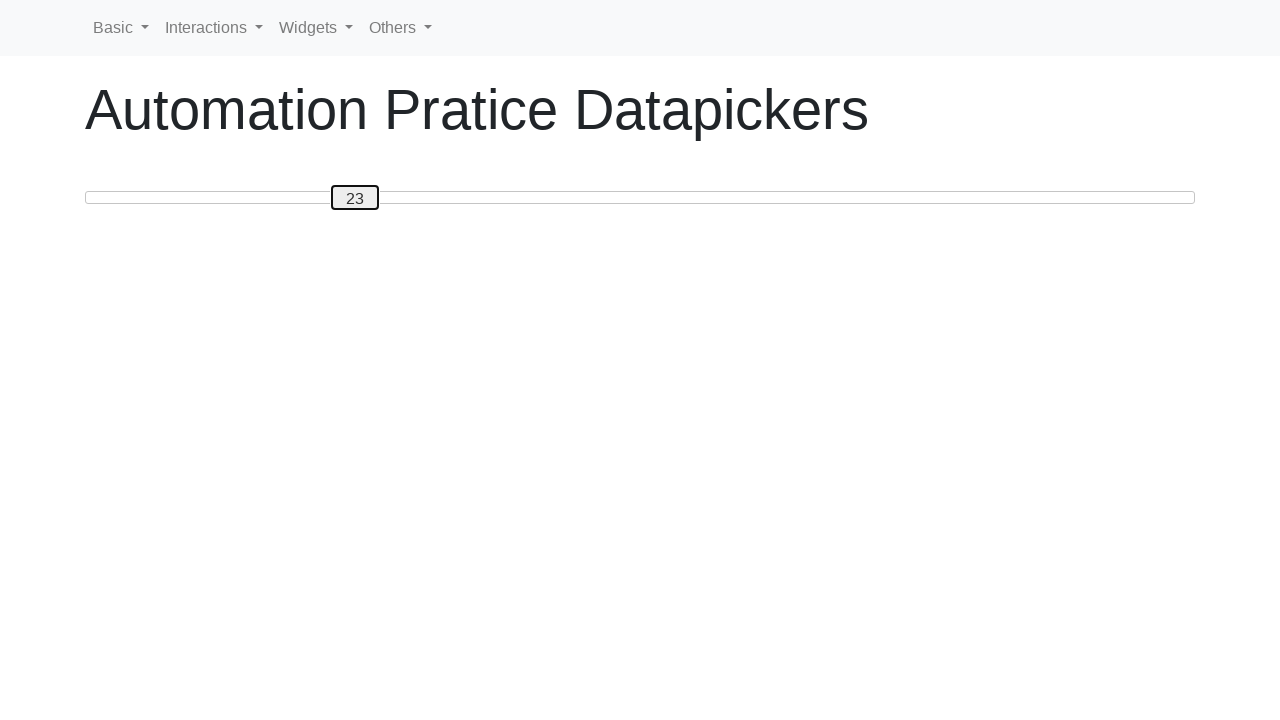

Pressed ArrowRight to increase slider value towards 50 on #custom-handle
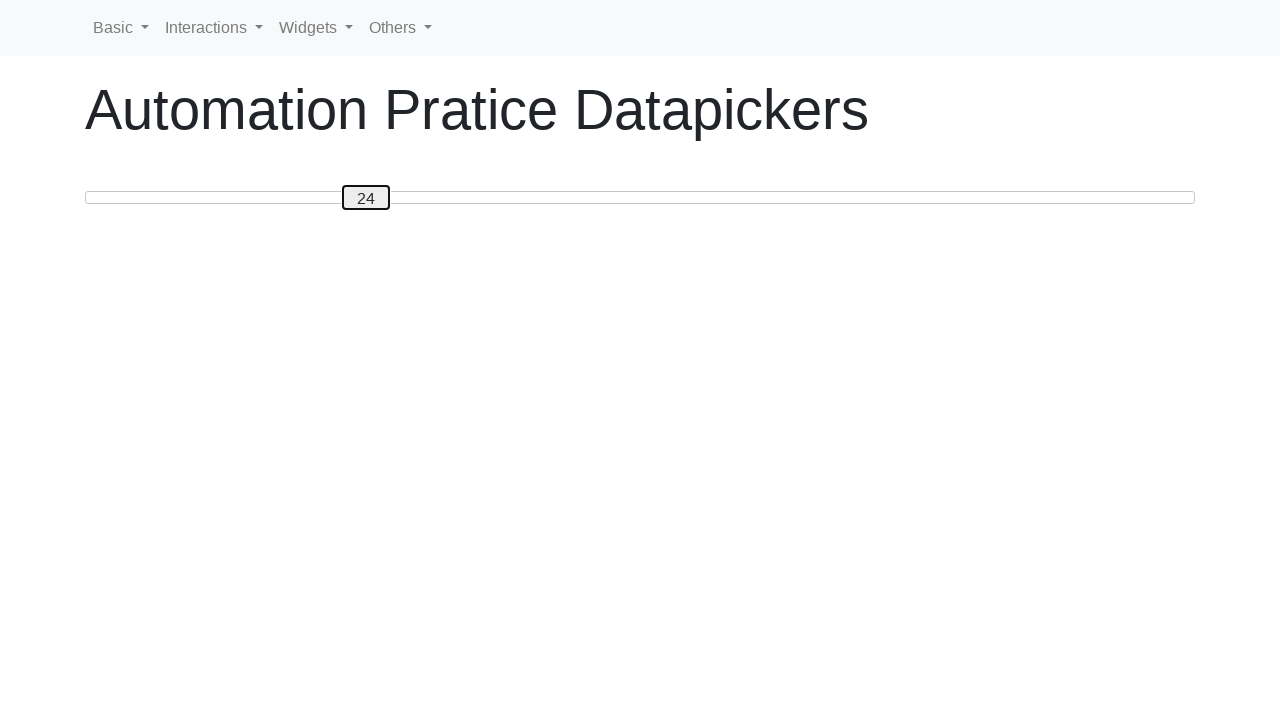

Pressed ArrowRight to increase slider value towards 50 on #custom-handle
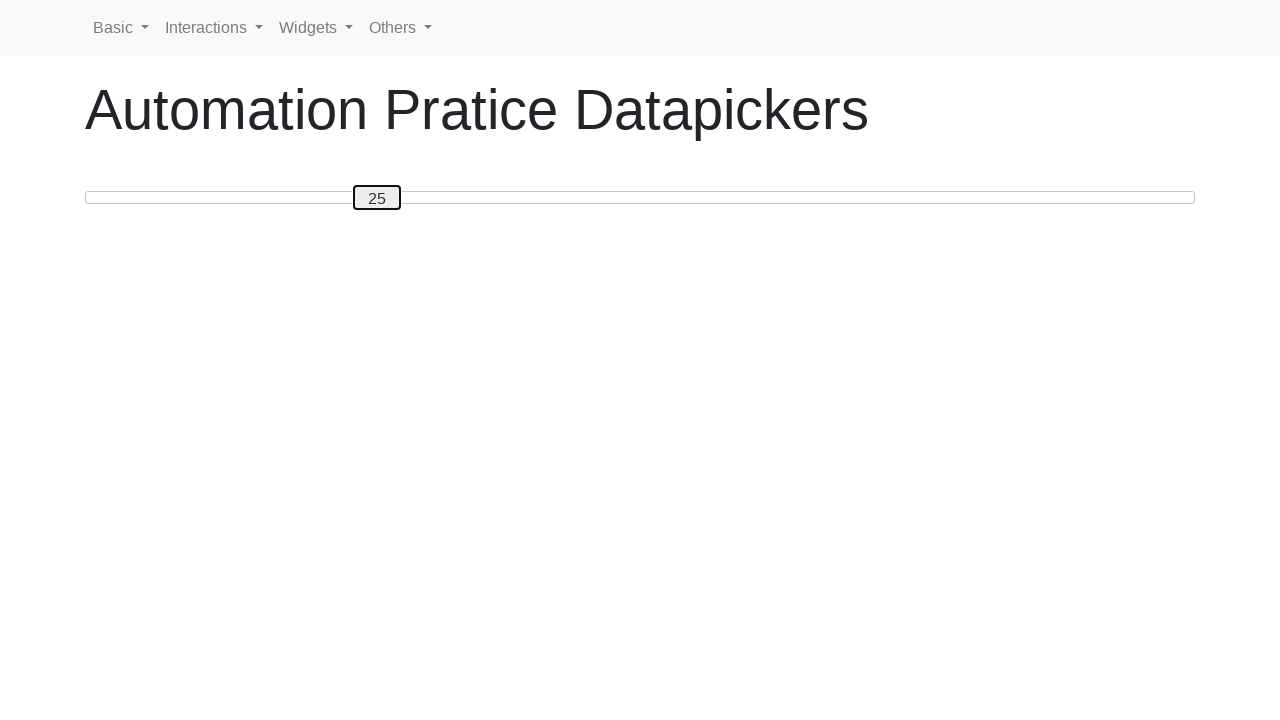

Pressed ArrowRight to increase slider value towards 50 on #custom-handle
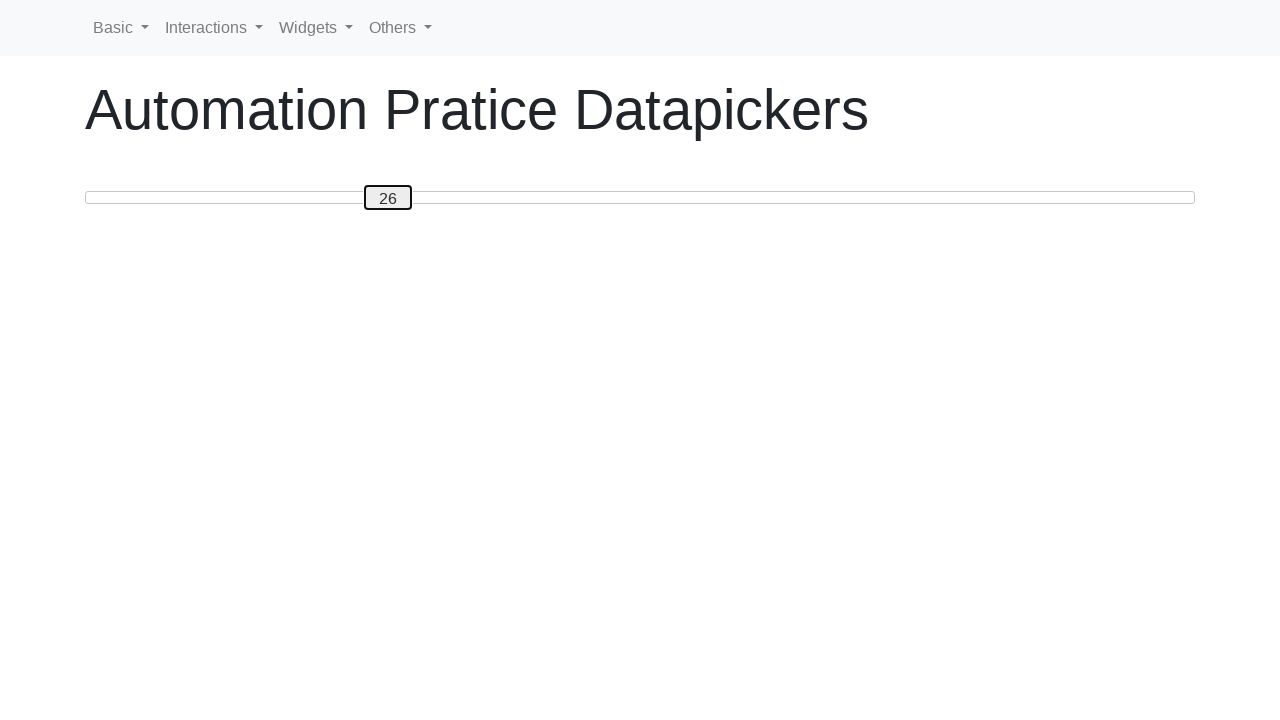

Pressed ArrowRight to increase slider value towards 50 on #custom-handle
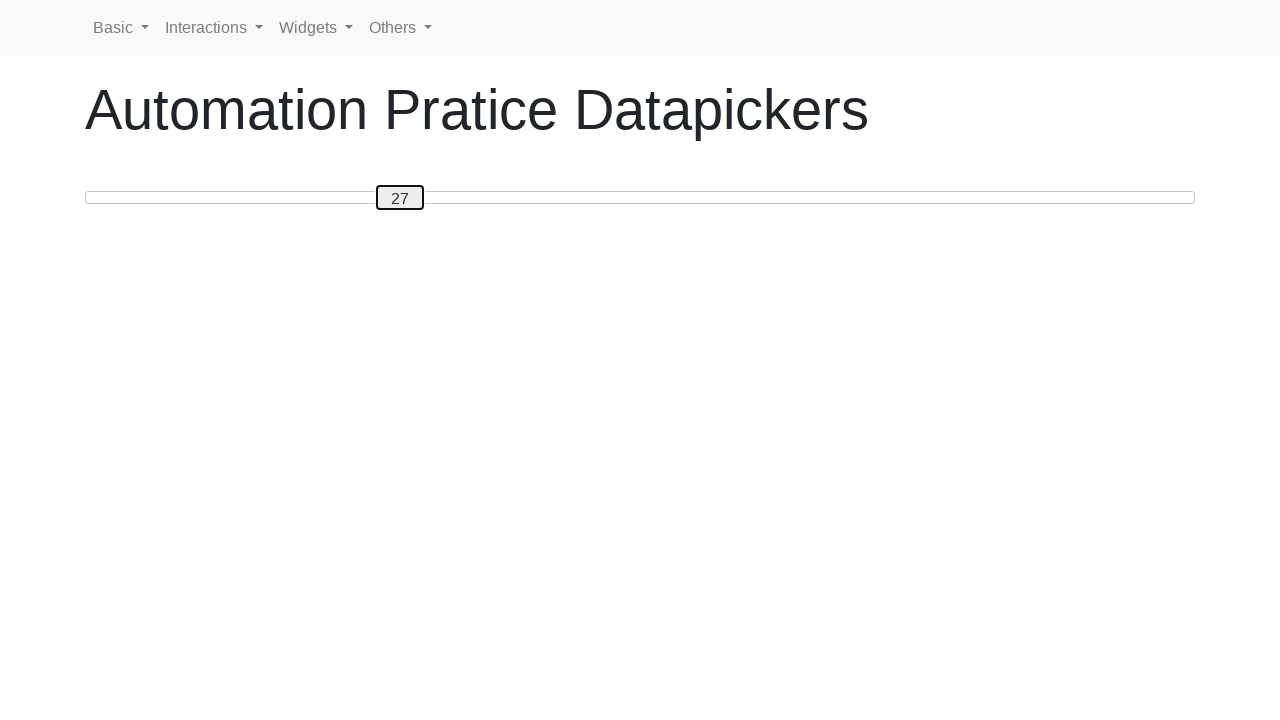

Pressed ArrowRight to increase slider value towards 50 on #custom-handle
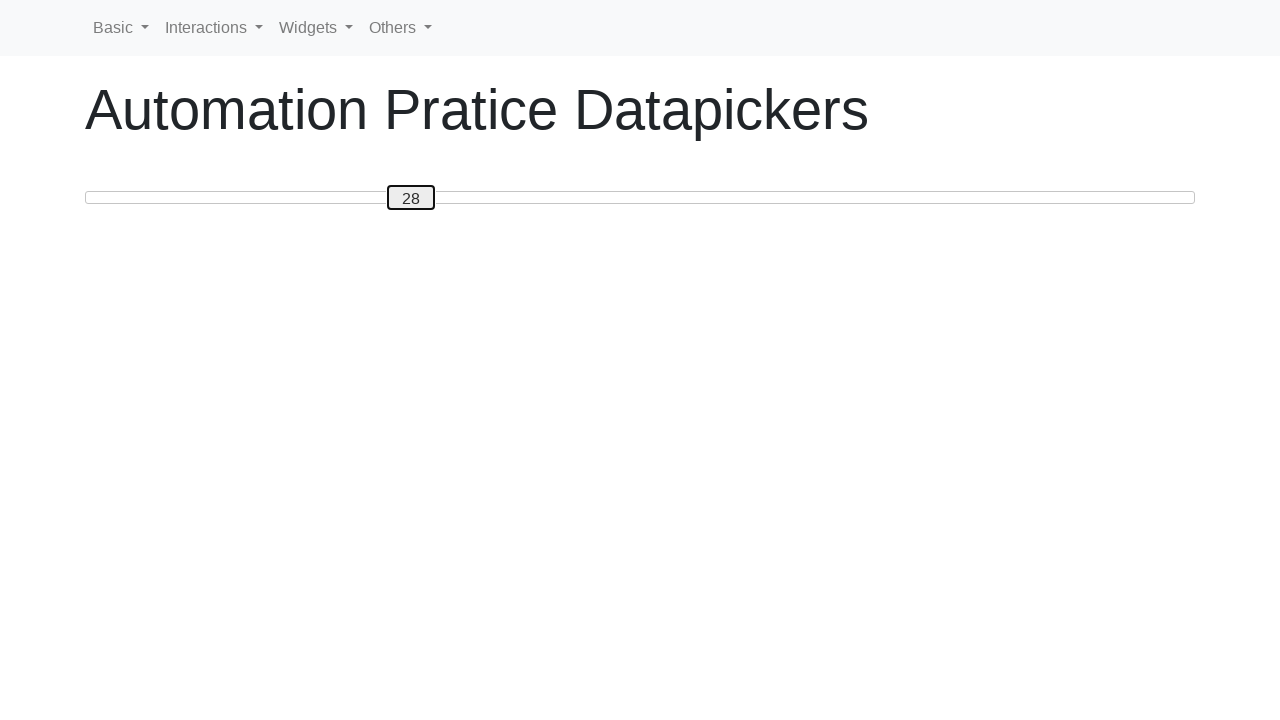

Pressed ArrowRight to increase slider value towards 50 on #custom-handle
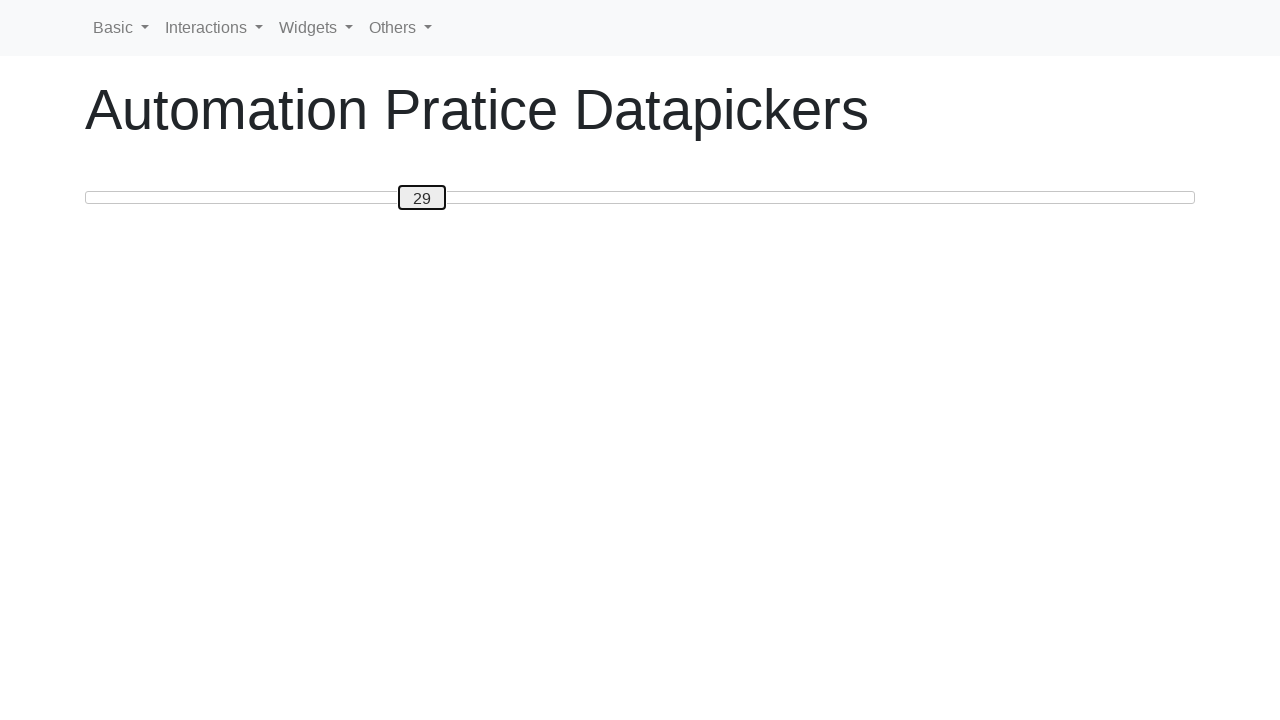

Pressed ArrowRight to increase slider value towards 50 on #custom-handle
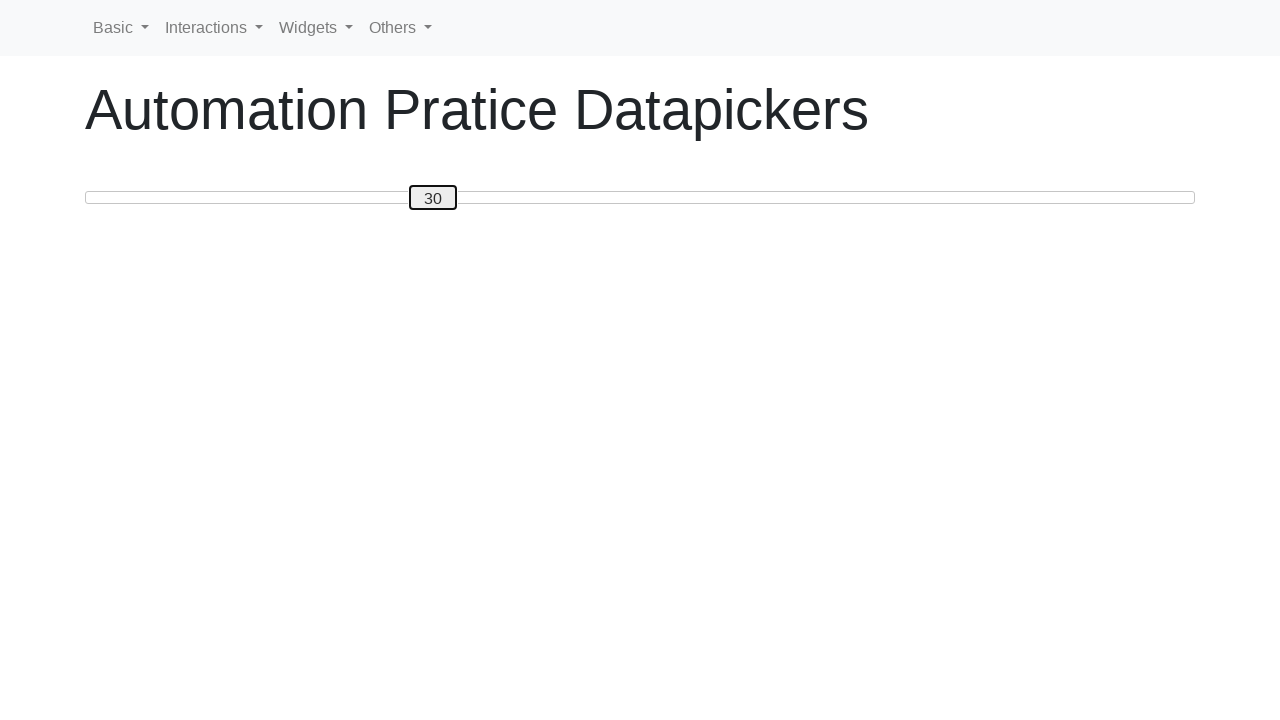

Pressed ArrowRight to increase slider value towards 50 on #custom-handle
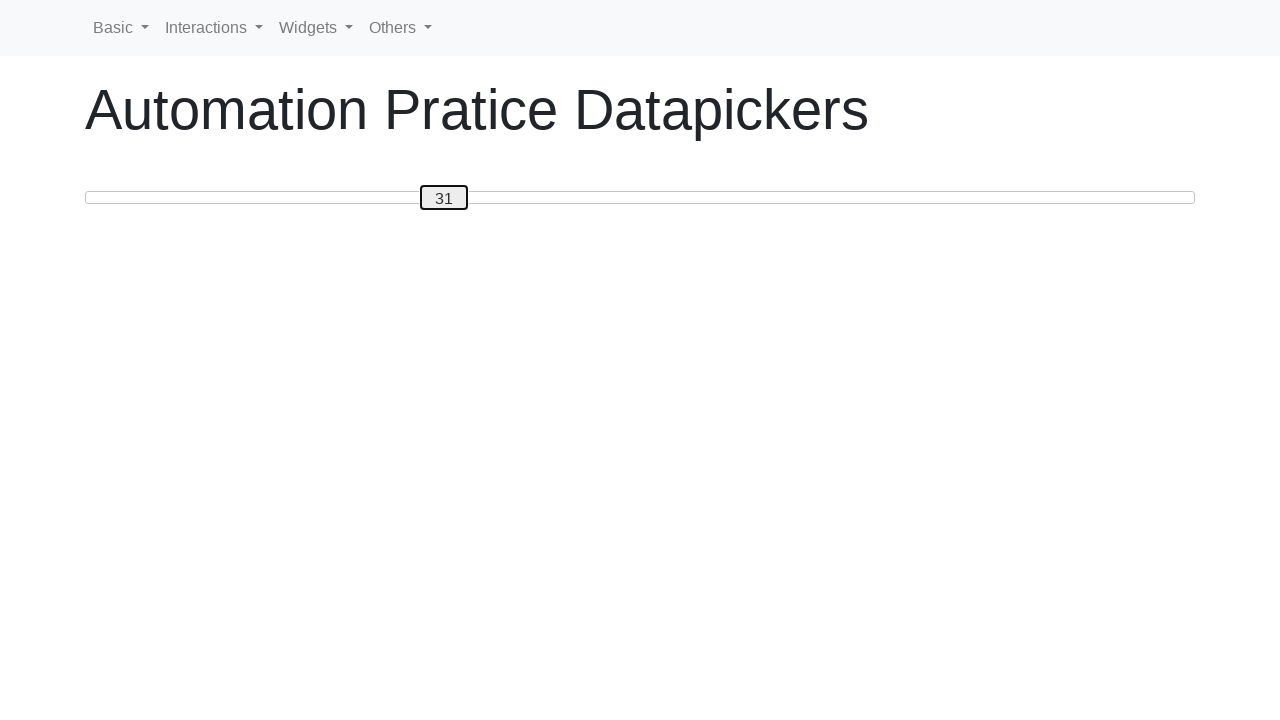

Pressed ArrowRight to increase slider value towards 50 on #custom-handle
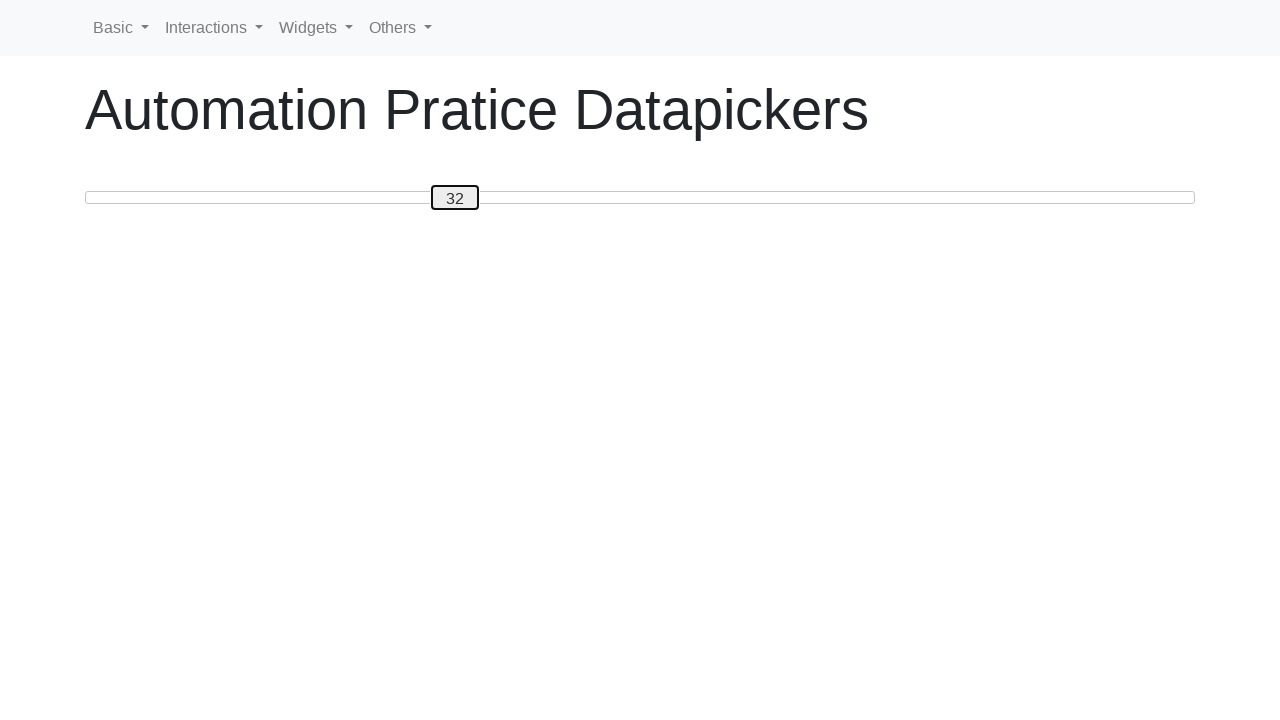

Pressed ArrowRight to increase slider value towards 50 on #custom-handle
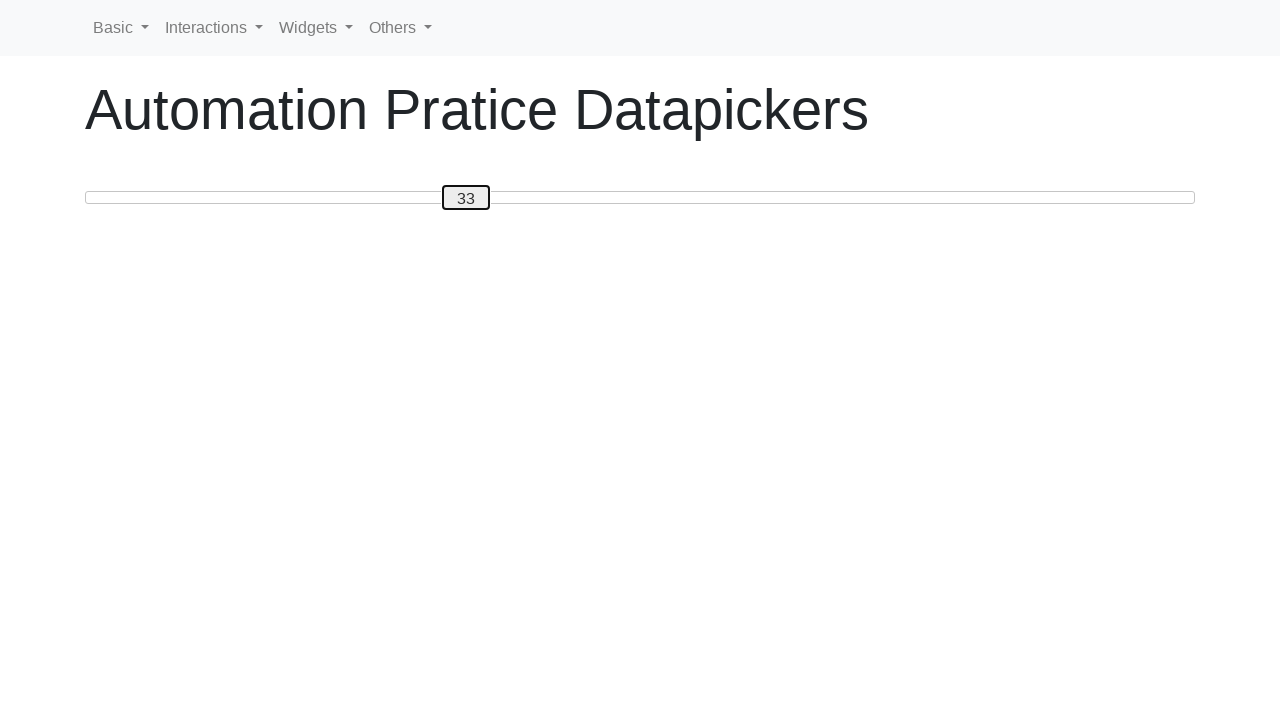

Pressed ArrowRight to increase slider value towards 50 on #custom-handle
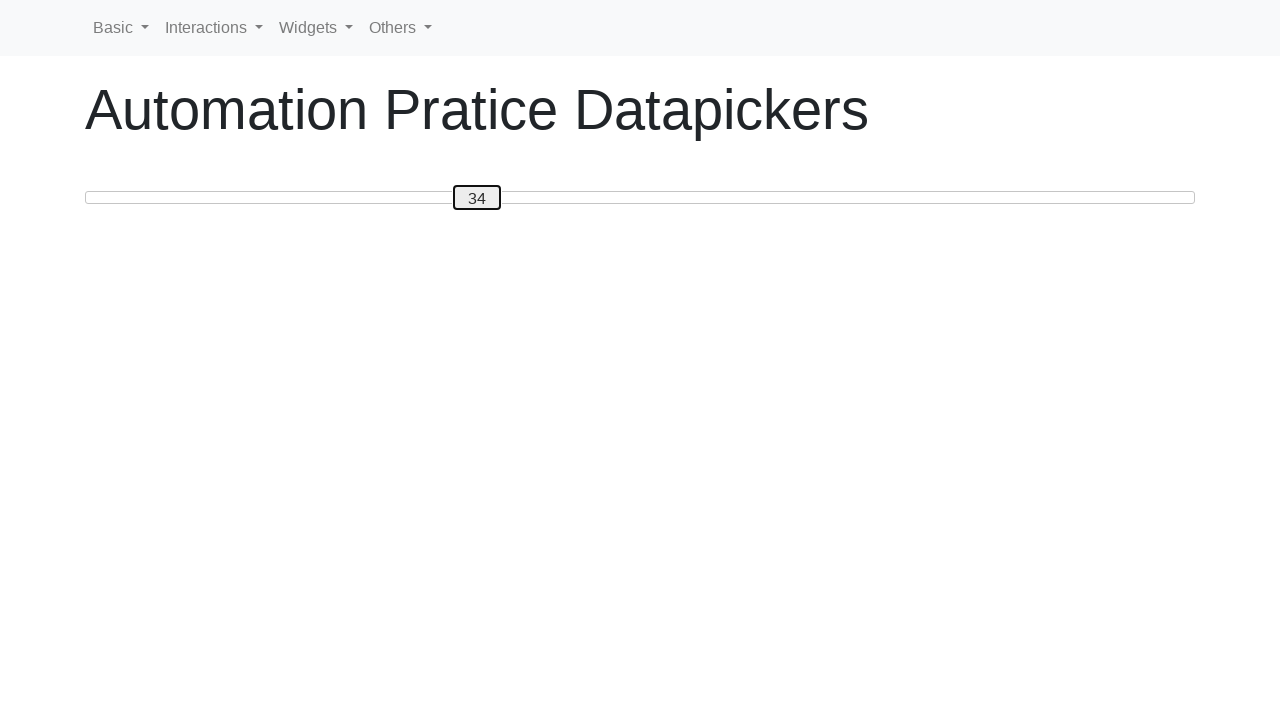

Pressed ArrowRight to increase slider value towards 50 on #custom-handle
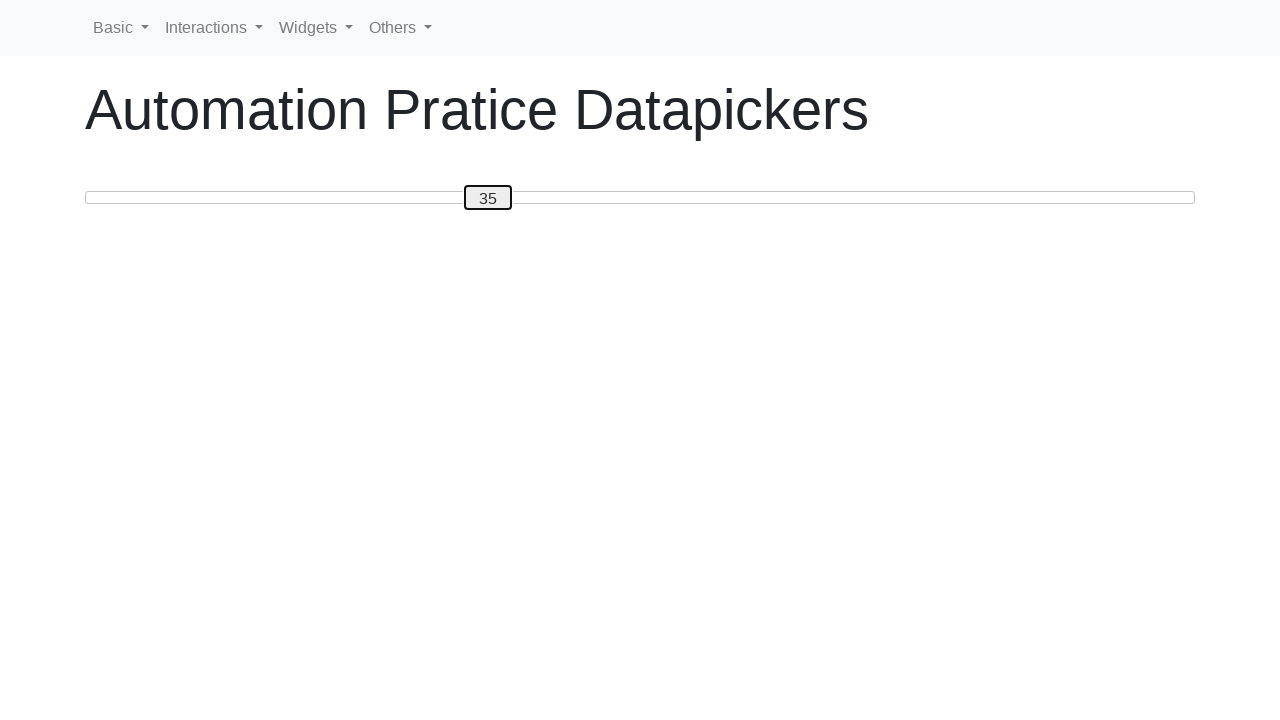

Pressed ArrowRight to increase slider value towards 50 on #custom-handle
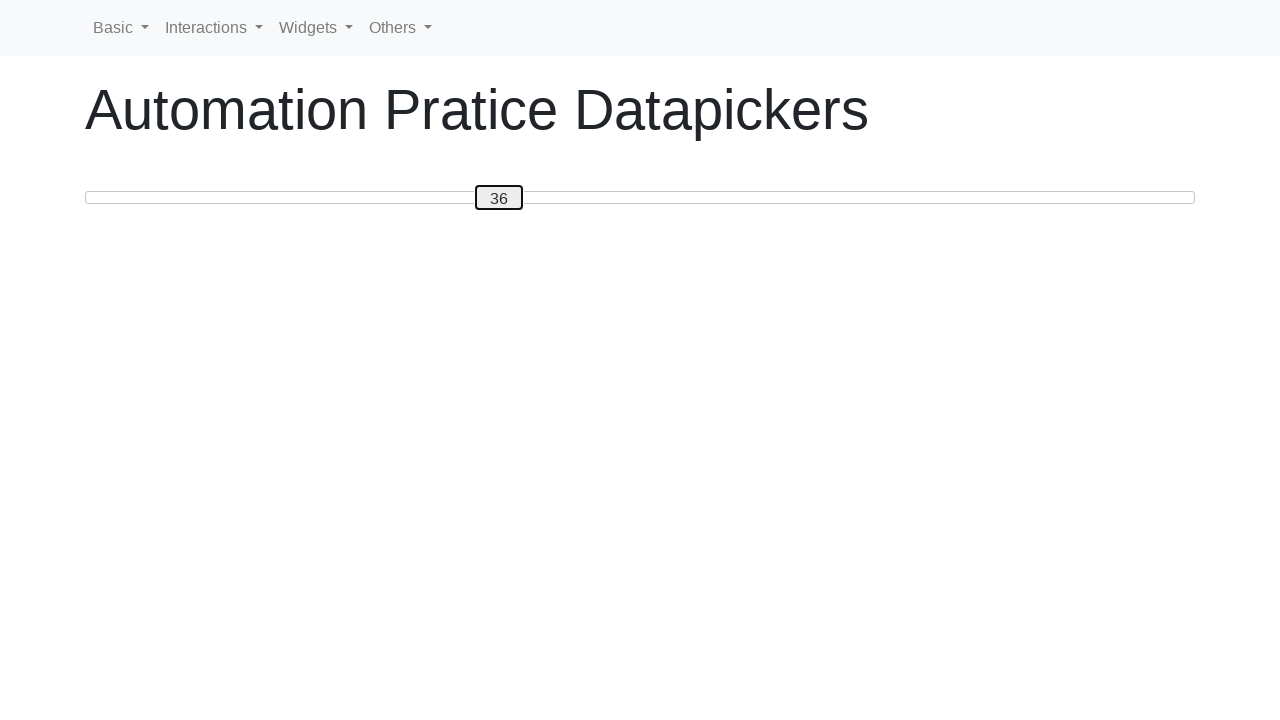

Pressed ArrowRight to increase slider value towards 50 on #custom-handle
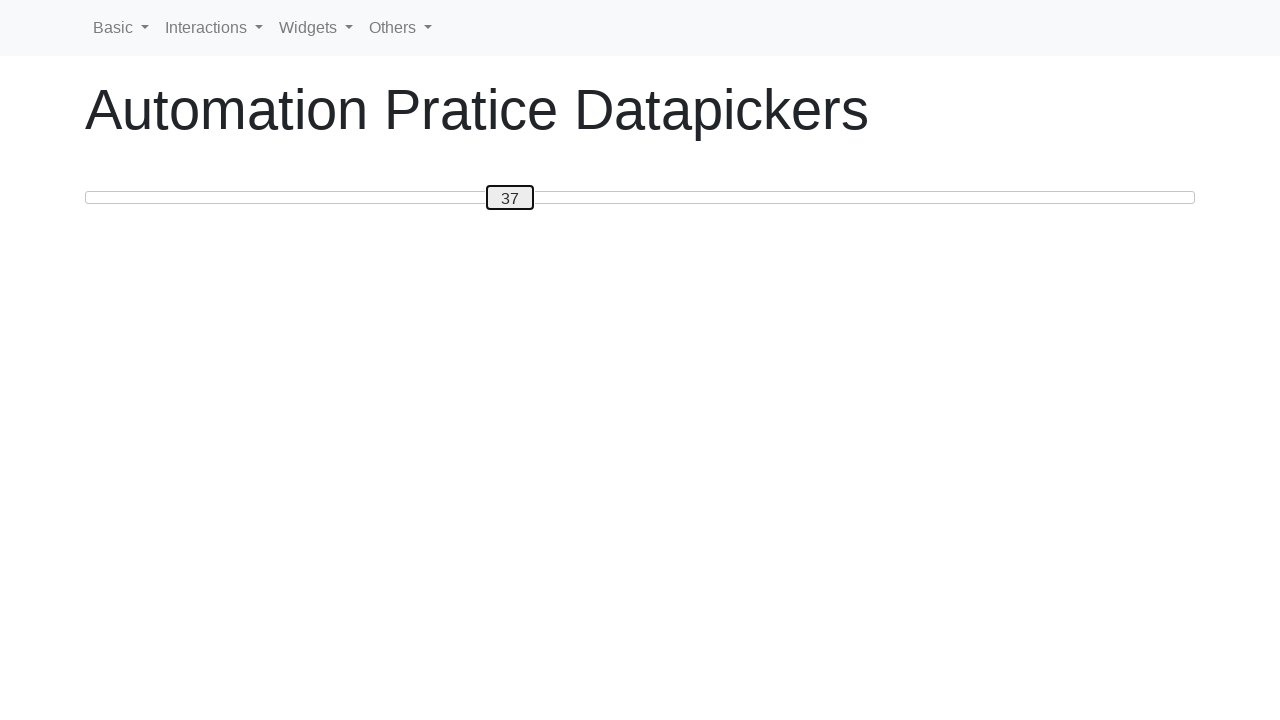

Pressed ArrowRight to increase slider value towards 50 on #custom-handle
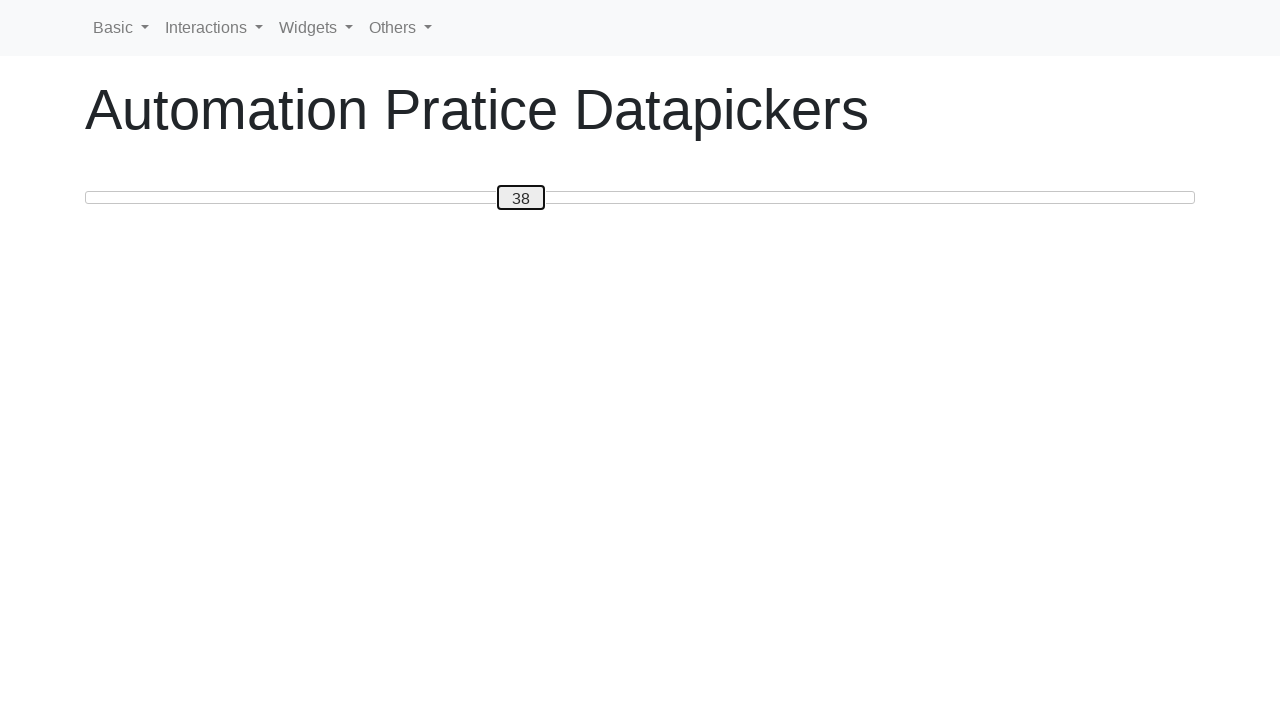

Pressed ArrowRight to increase slider value towards 50 on #custom-handle
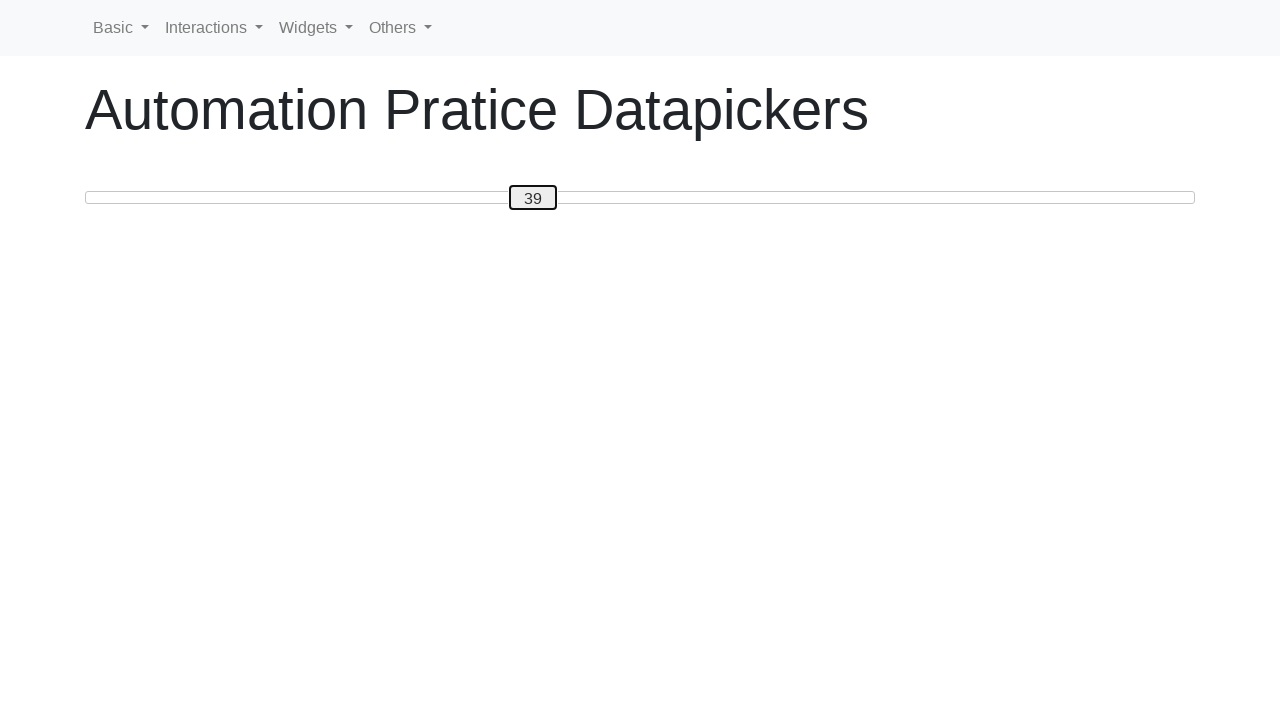

Pressed ArrowRight to increase slider value towards 50 on #custom-handle
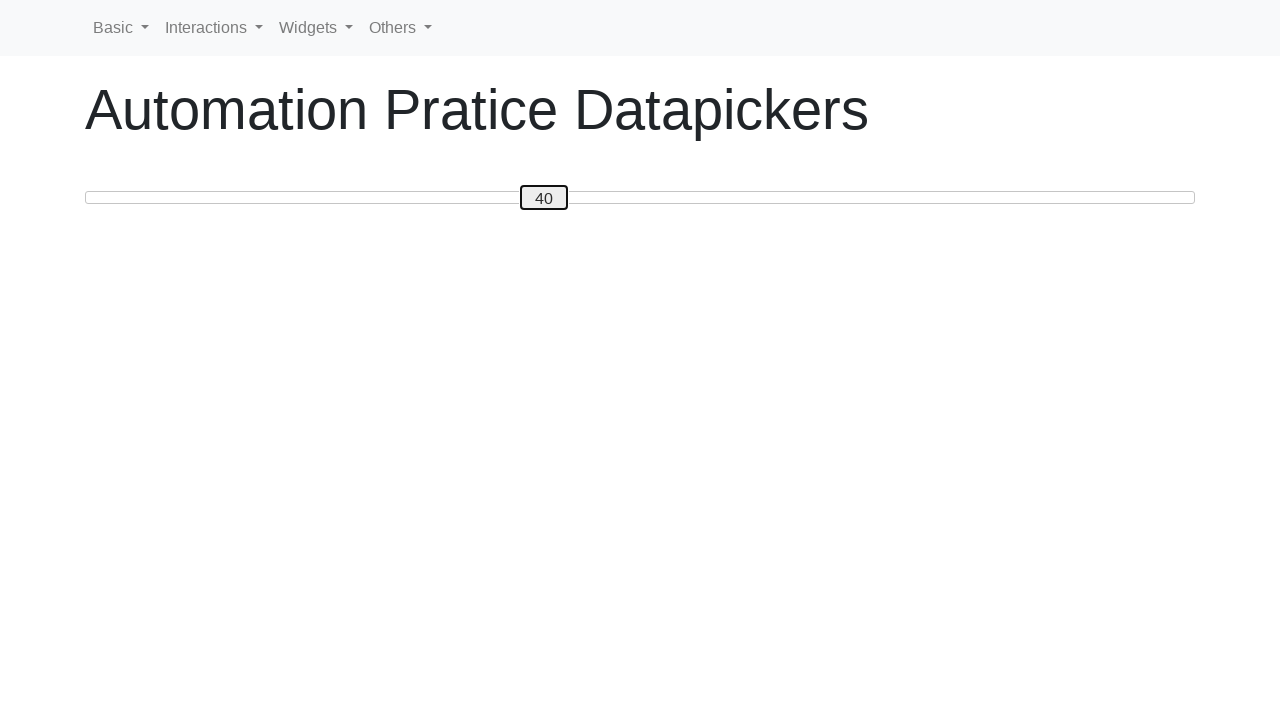

Pressed ArrowRight to increase slider value towards 50 on #custom-handle
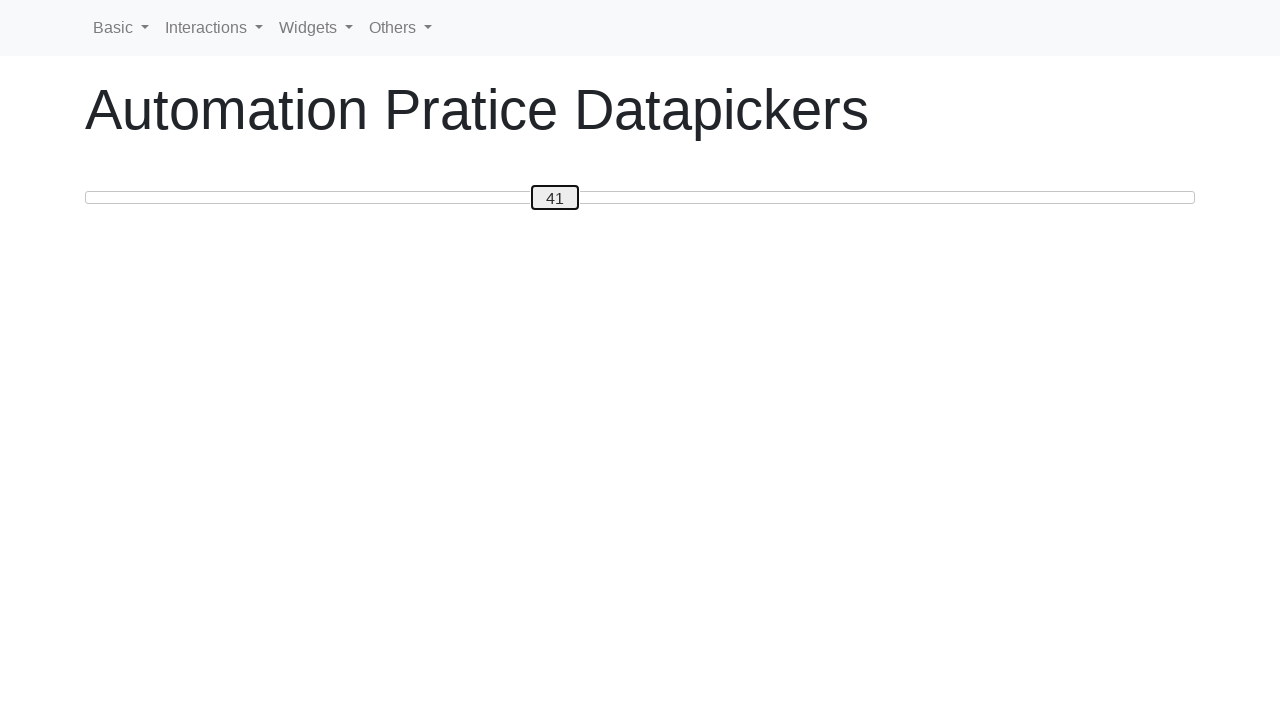

Pressed ArrowRight to increase slider value towards 50 on #custom-handle
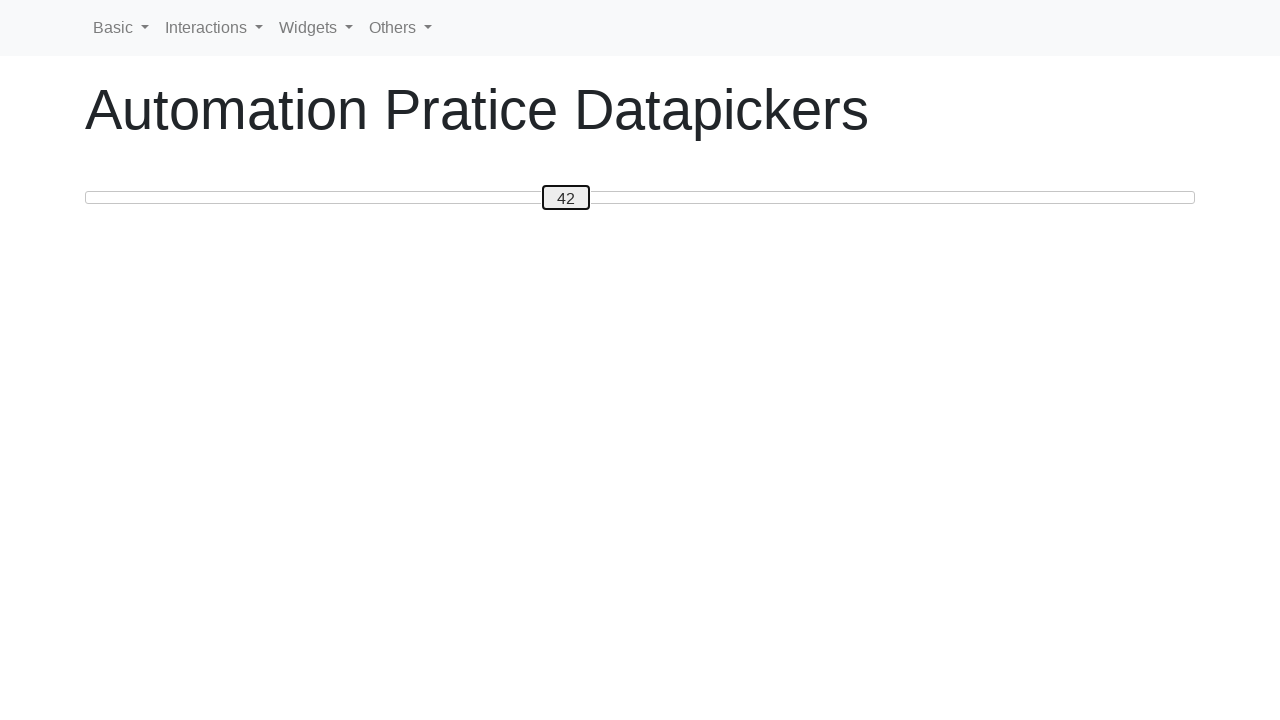

Pressed ArrowRight to increase slider value towards 50 on #custom-handle
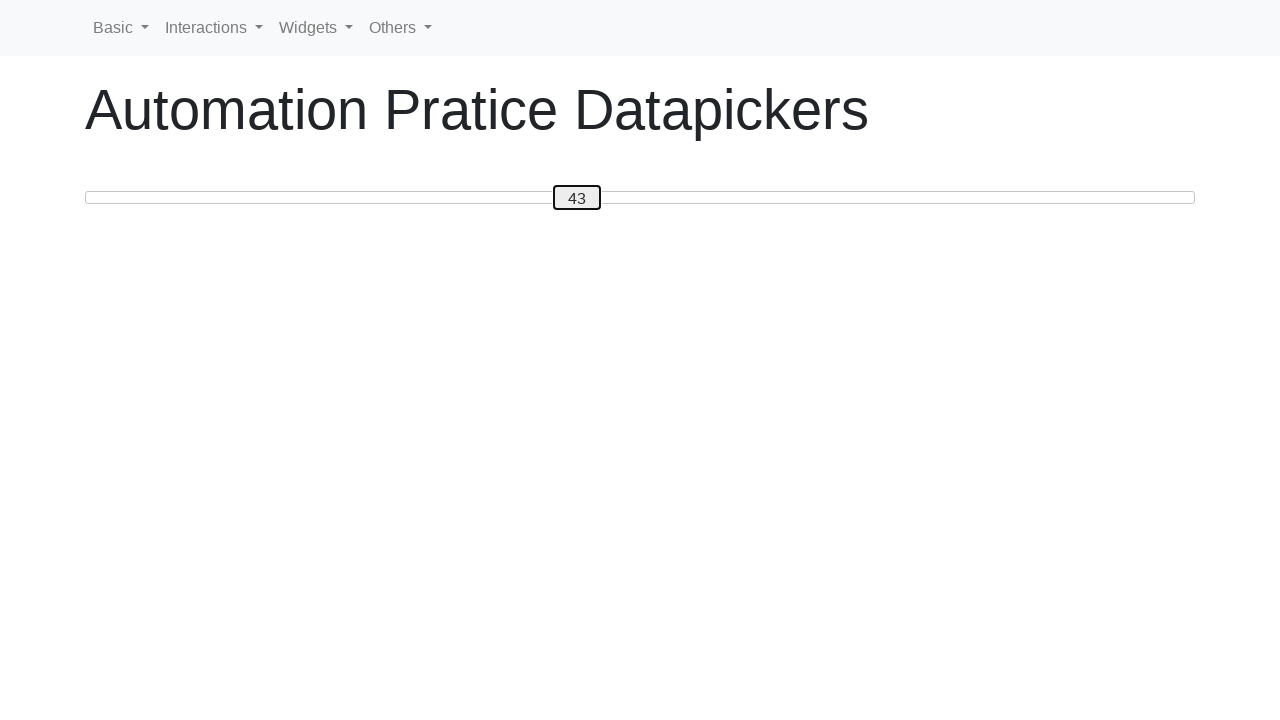

Pressed ArrowRight to increase slider value towards 50 on #custom-handle
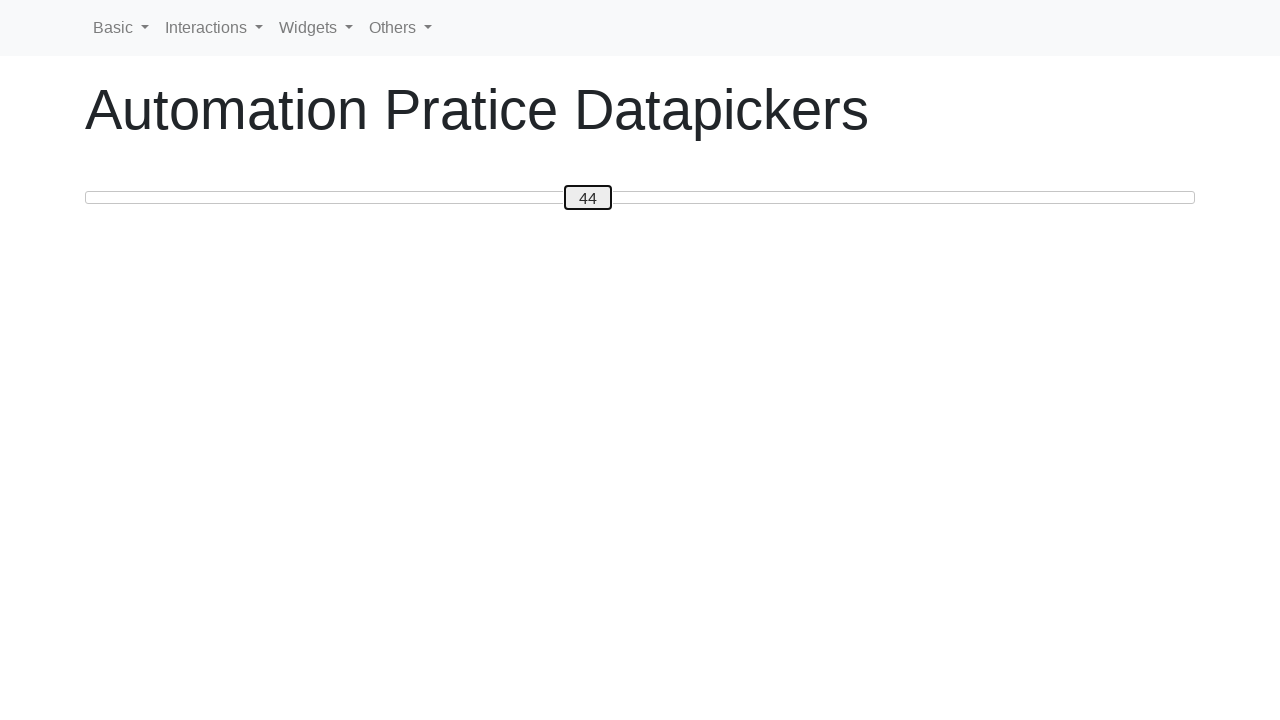

Pressed ArrowRight to increase slider value towards 50 on #custom-handle
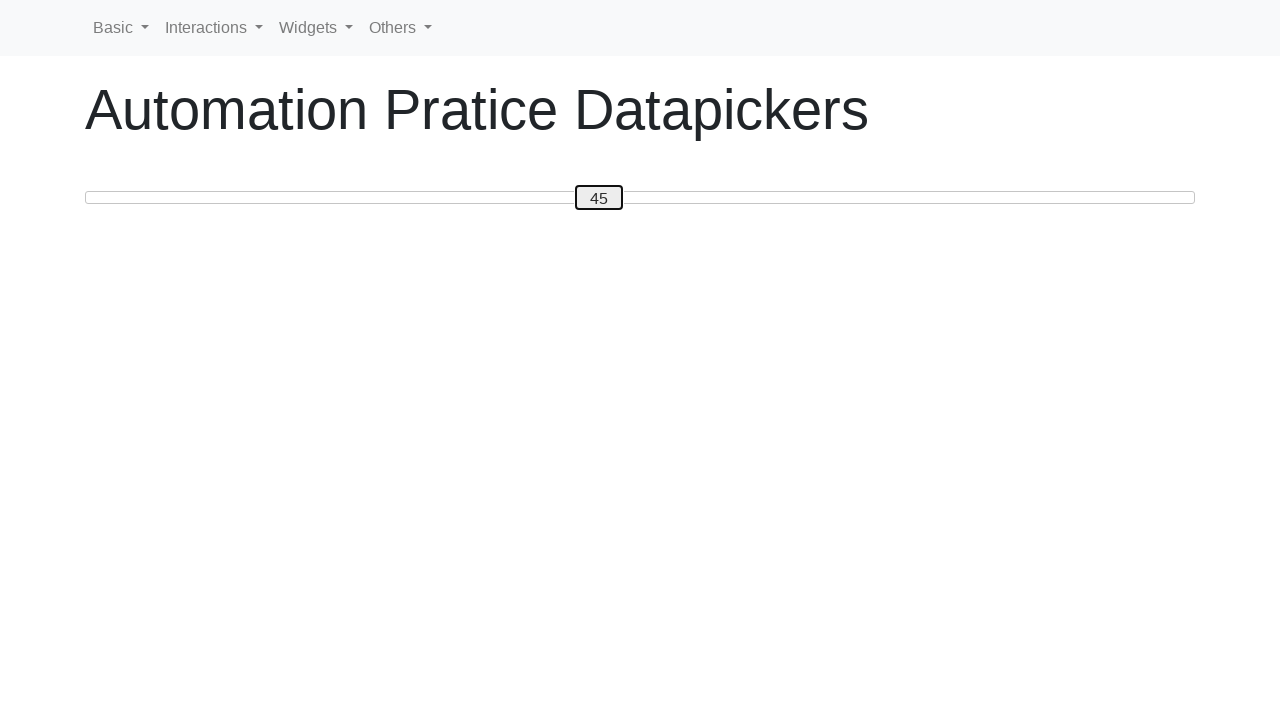

Pressed ArrowRight to increase slider value towards 50 on #custom-handle
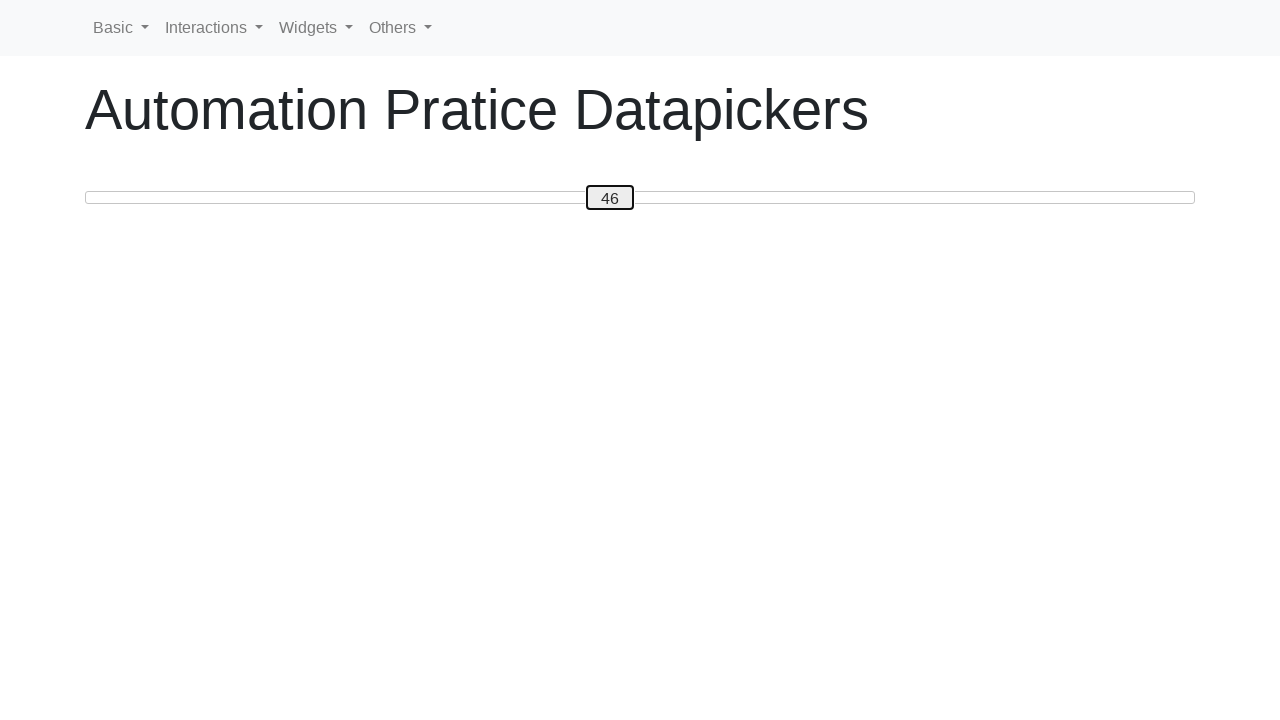

Pressed ArrowRight to increase slider value towards 50 on #custom-handle
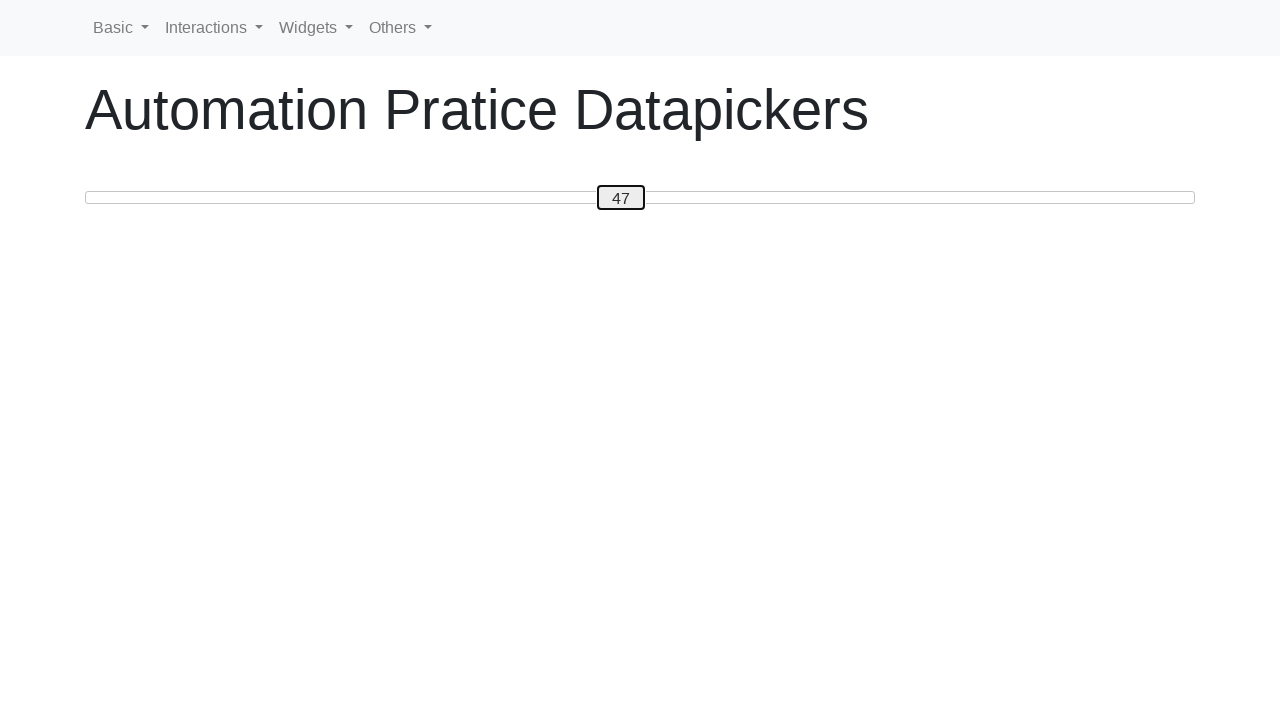

Pressed ArrowRight to increase slider value towards 50 on #custom-handle
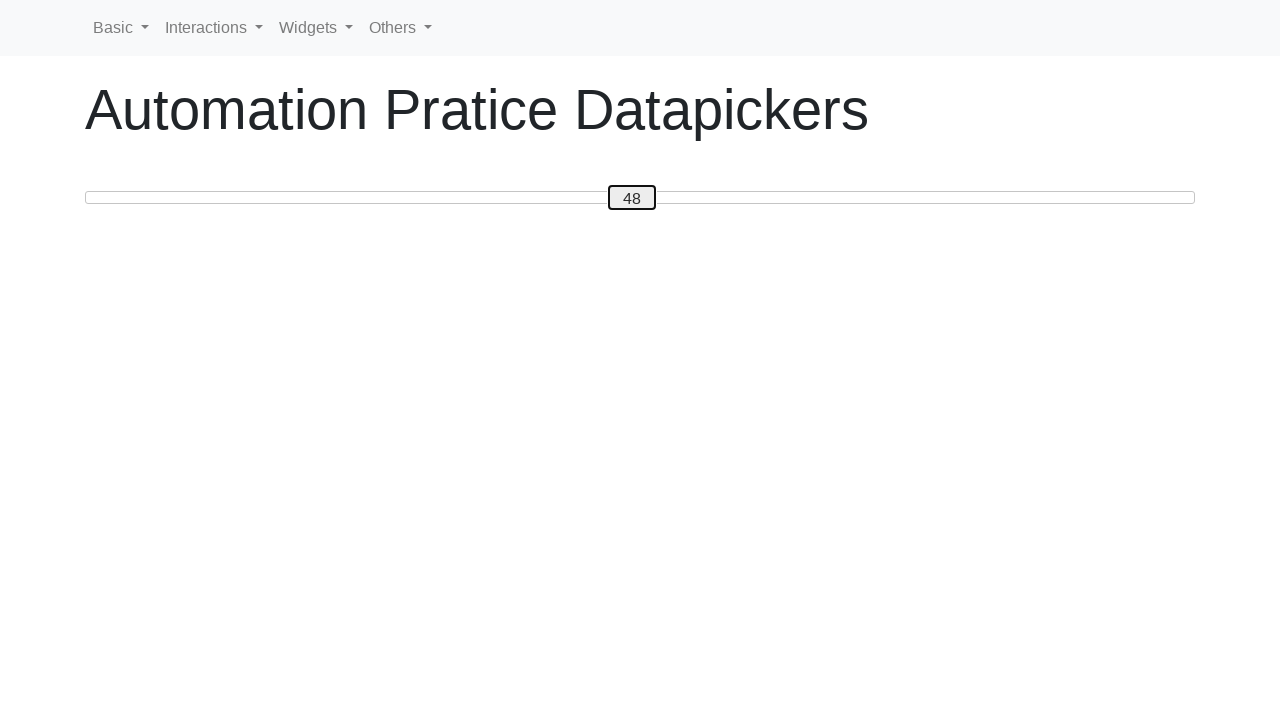

Pressed ArrowRight to increase slider value towards 50 on #custom-handle
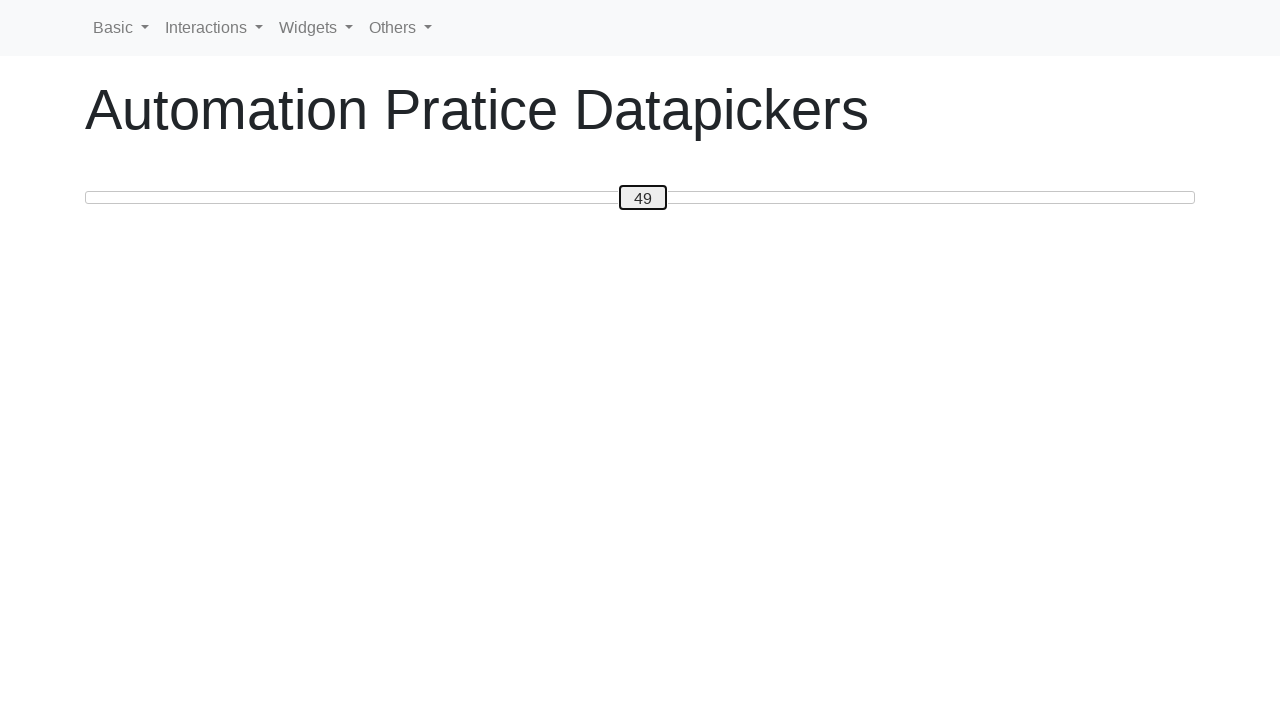

Pressed ArrowRight to increase slider value towards 50 on #custom-handle
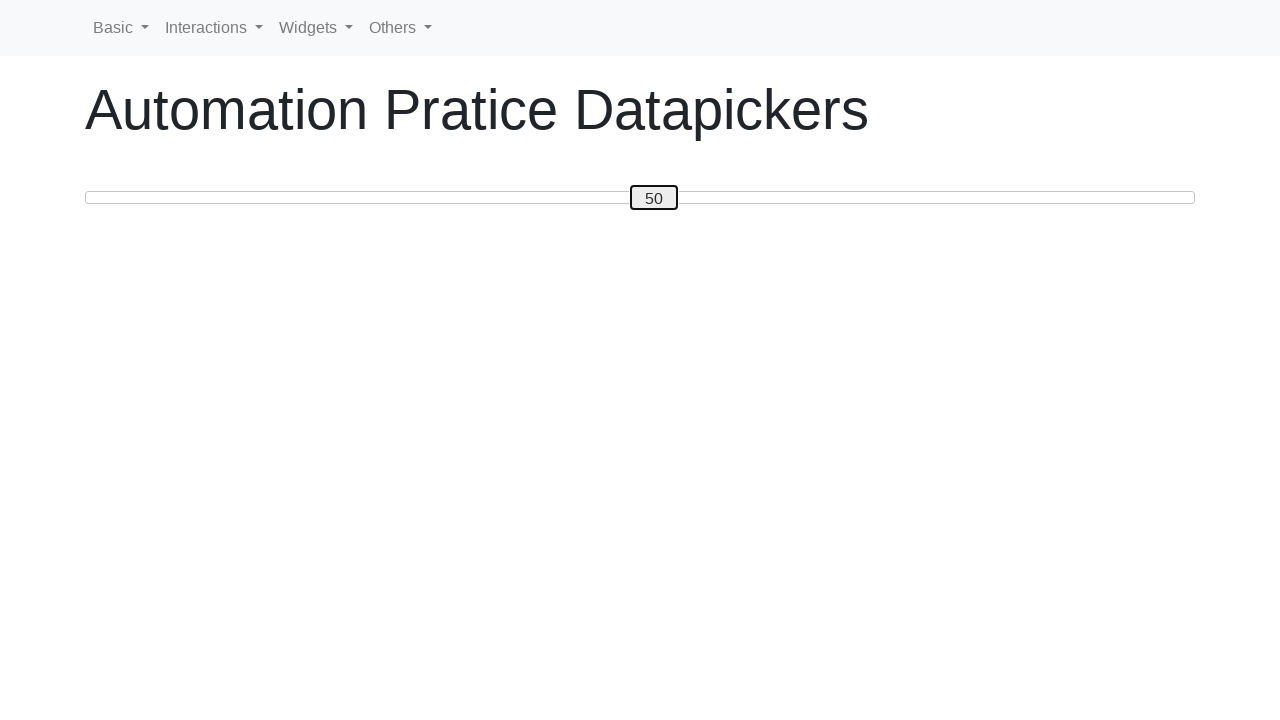

Completed moving slider to position 50
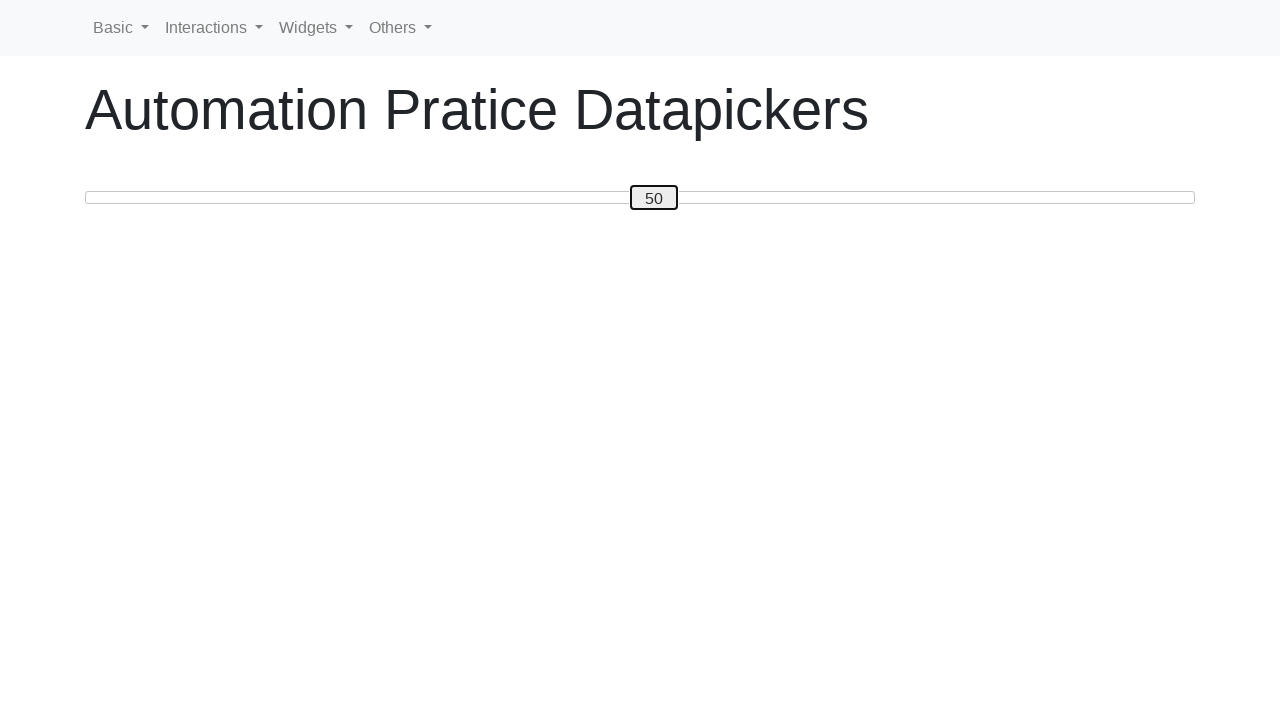

Retrieved slider handle current value: 50
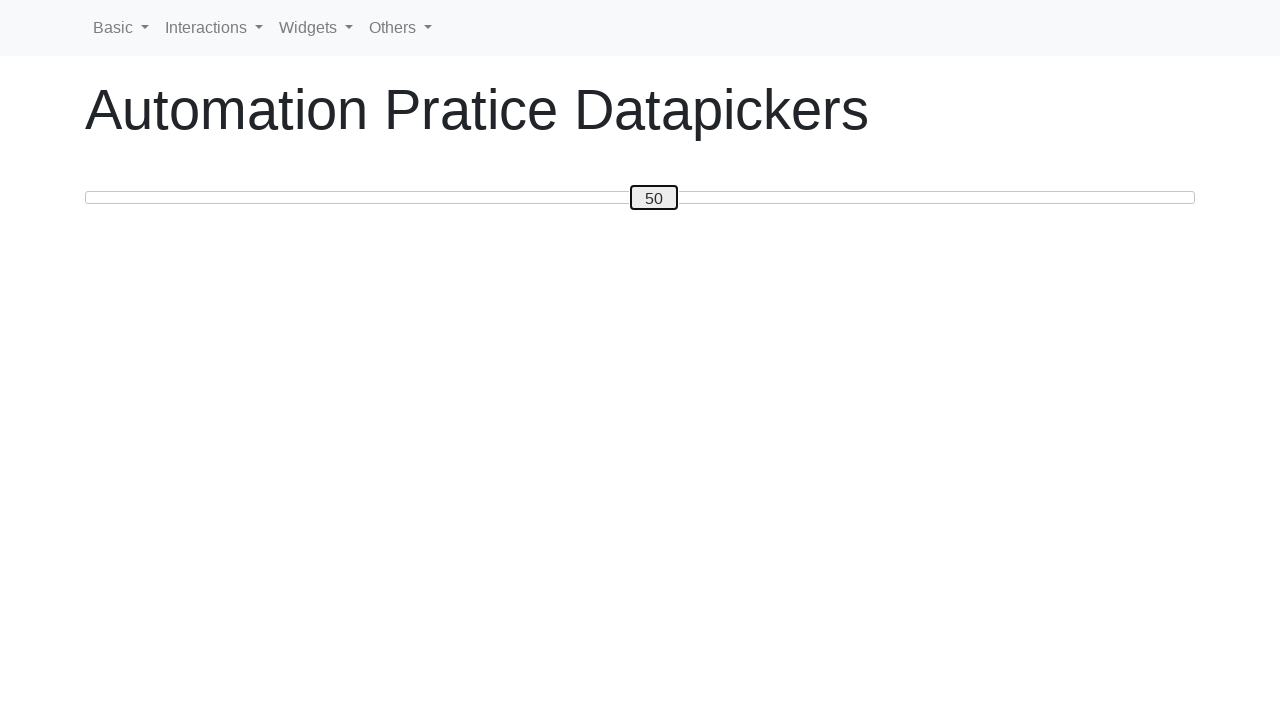

Pressed ArrowLeft to decrease slider value towards 30 on #custom-handle
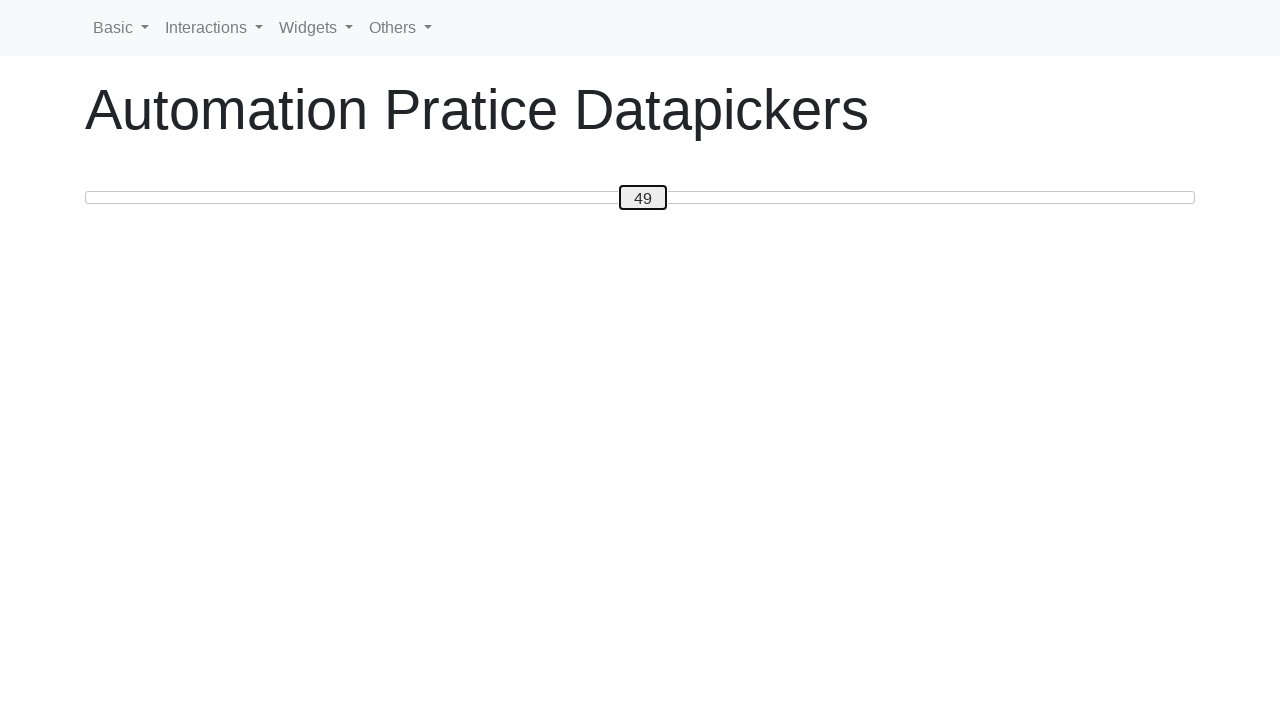

Pressed ArrowLeft to decrease slider value towards 30 on #custom-handle
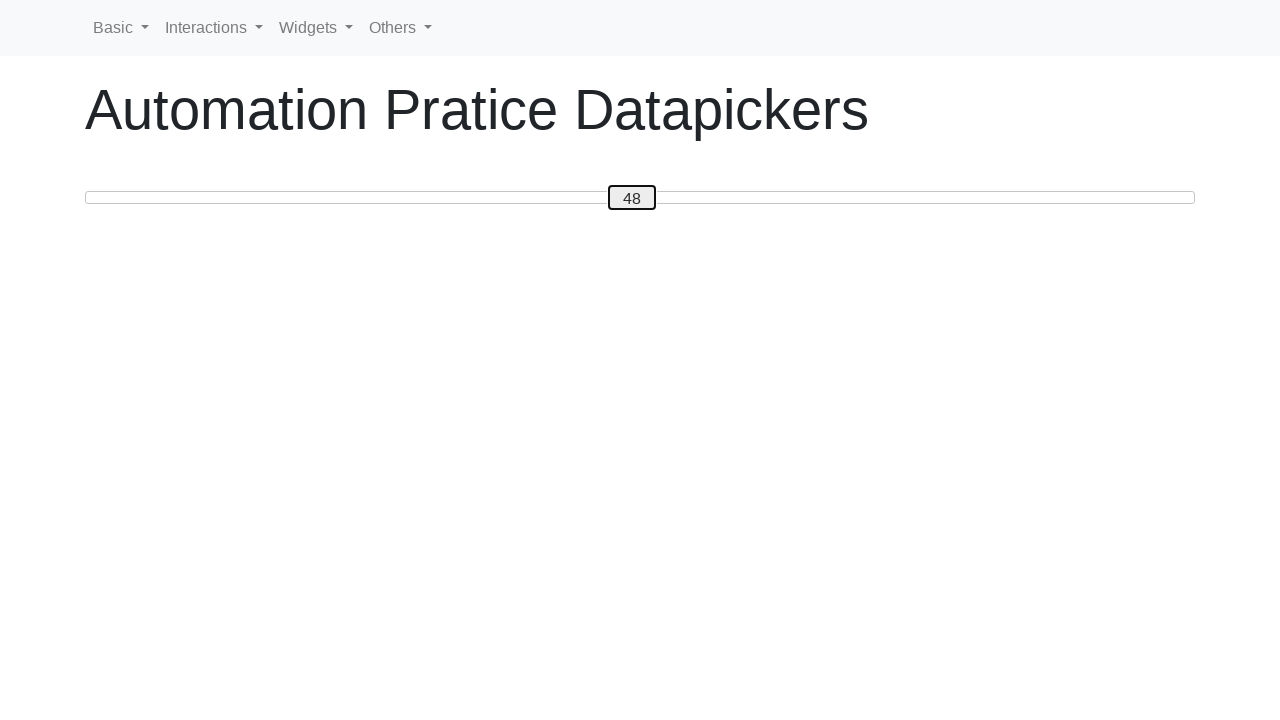

Pressed ArrowLeft to decrease slider value towards 30 on #custom-handle
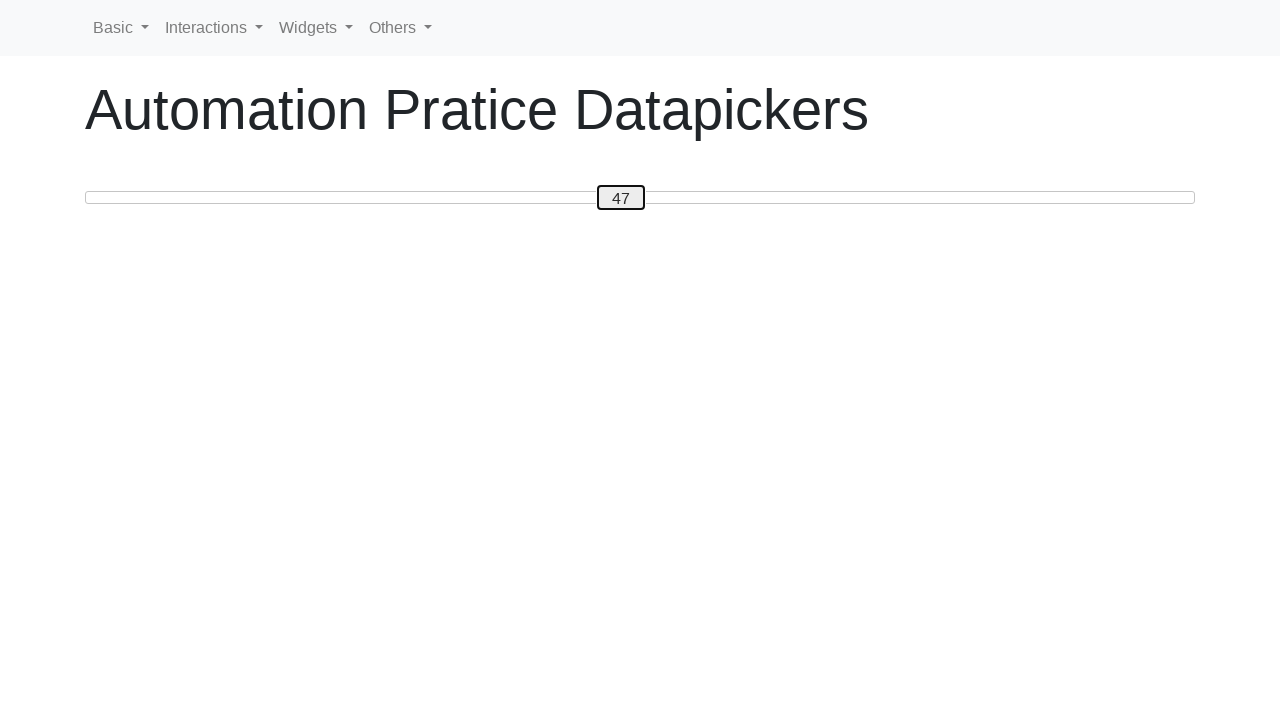

Pressed ArrowLeft to decrease slider value towards 30 on #custom-handle
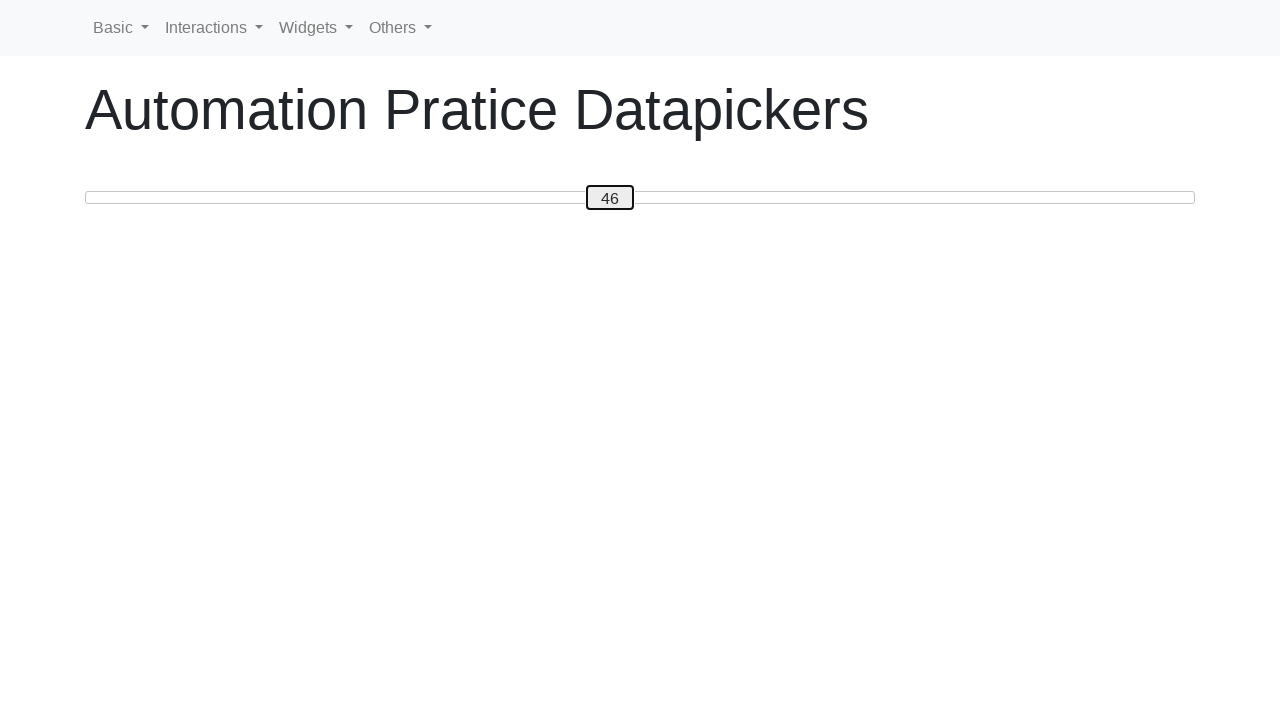

Pressed ArrowLeft to decrease slider value towards 30 on #custom-handle
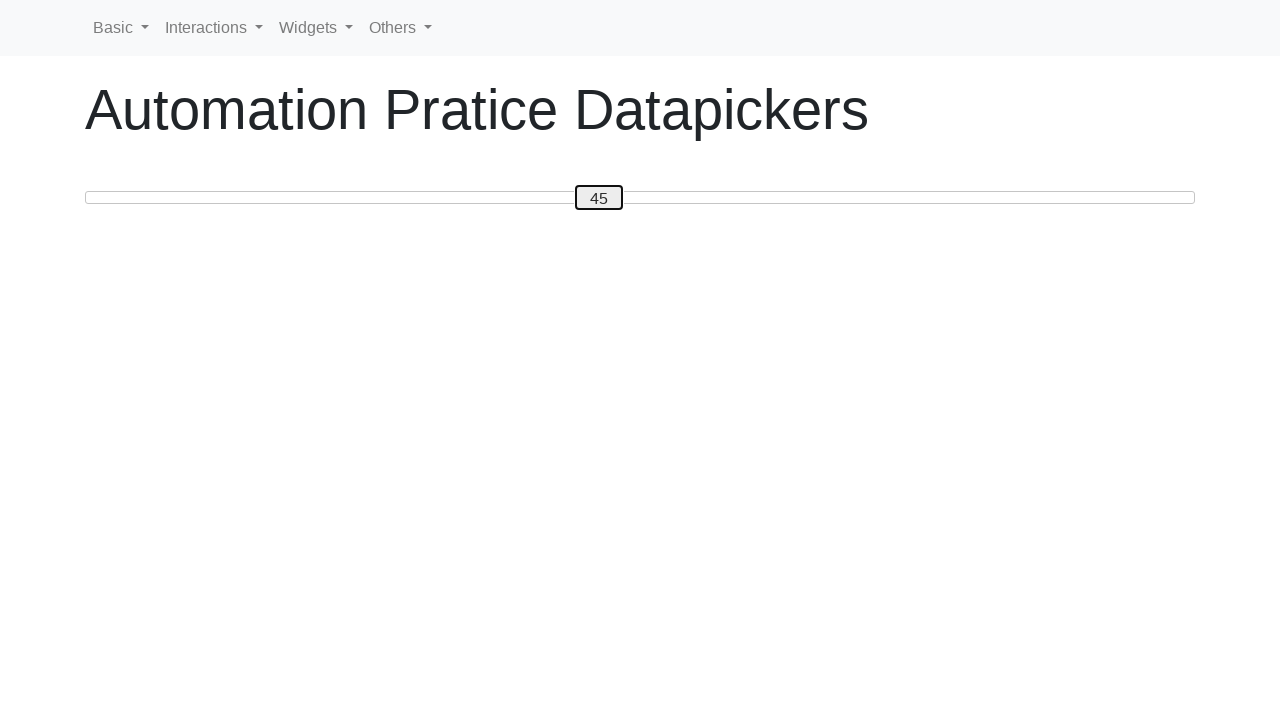

Pressed ArrowLeft to decrease slider value towards 30 on #custom-handle
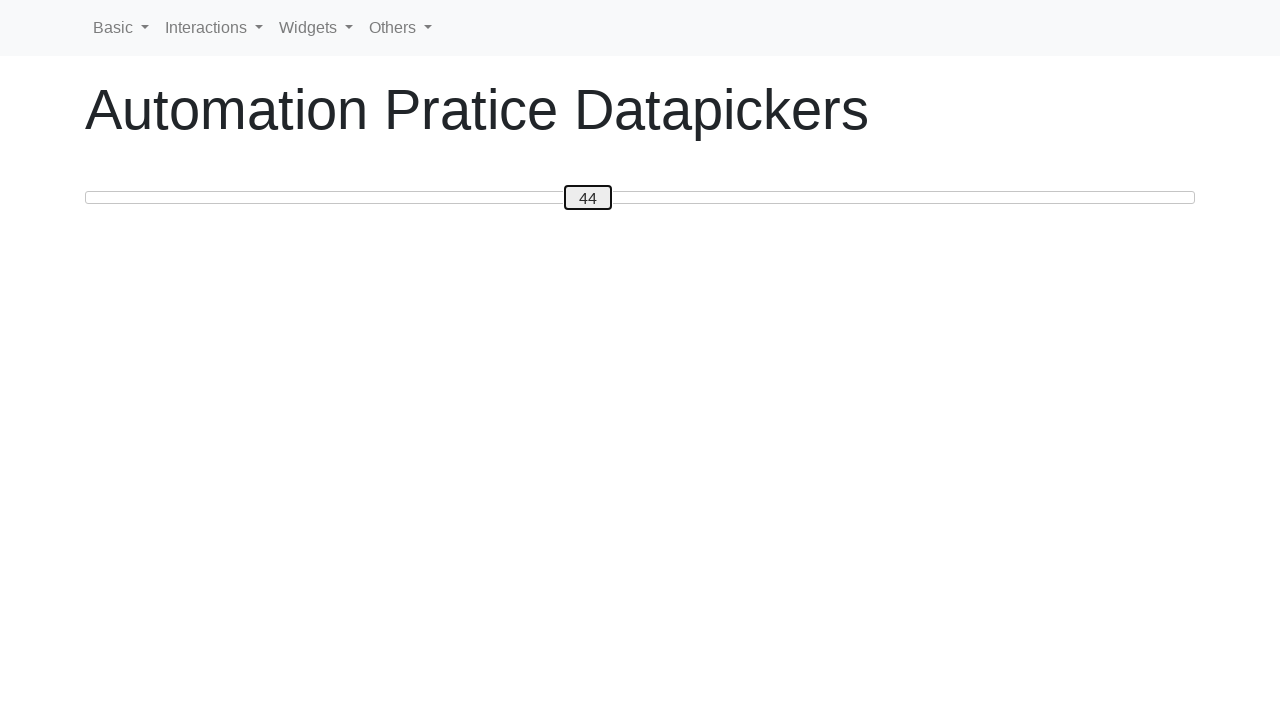

Pressed ArrowLeft to decrease slider value towards 30 on #custom-handle
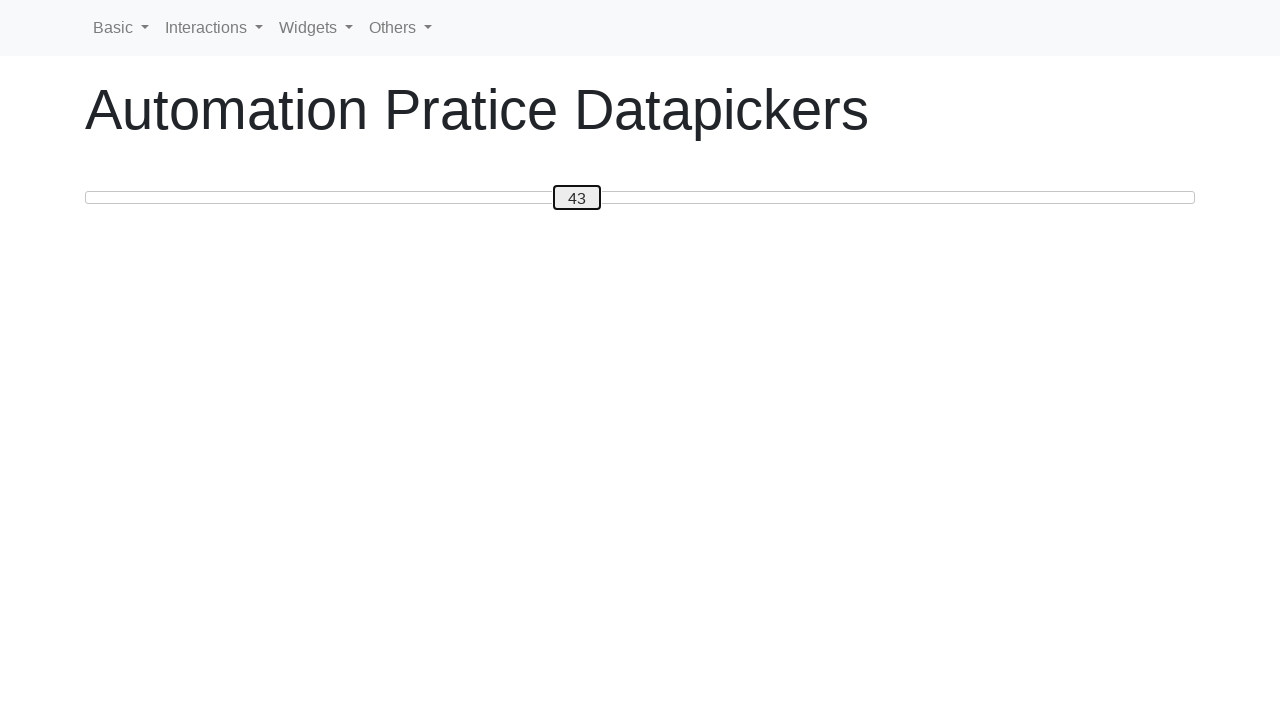

Pressed ArrowLeft to decrease slider value towards 30 on #custom-handle
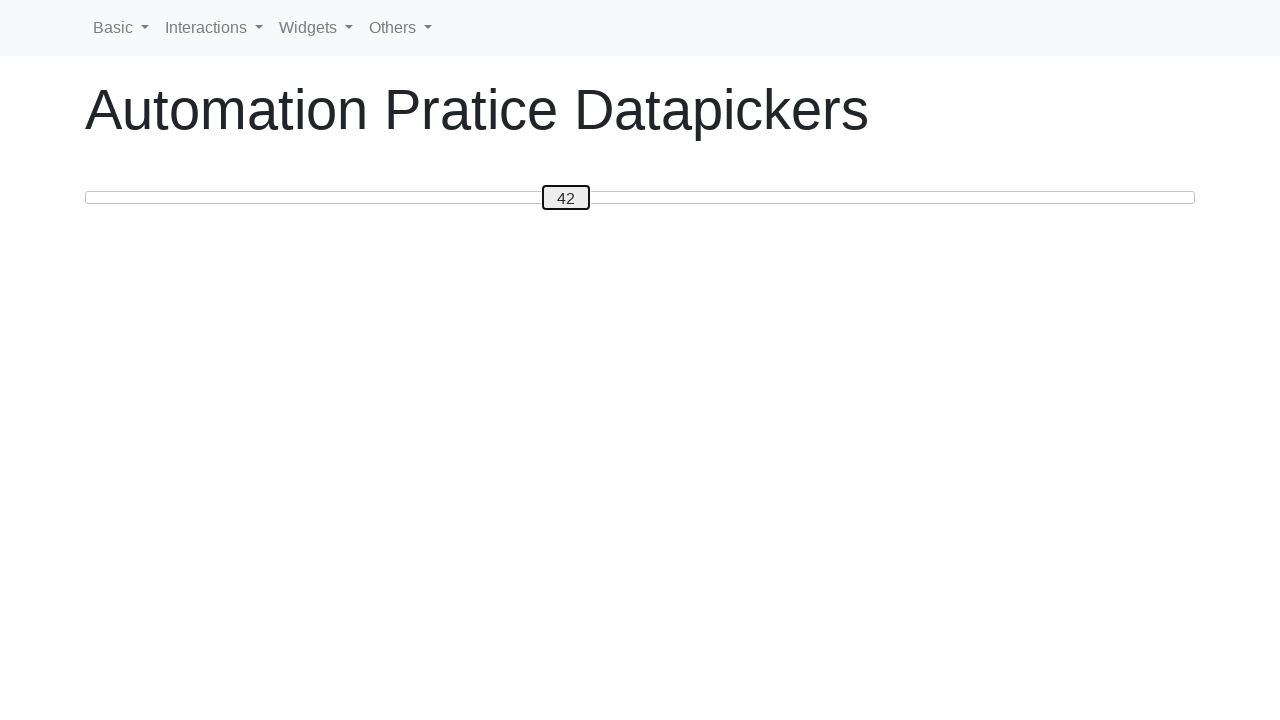

Pressed ArrowLeft to decrease slider value towards 30 on #custom-handle
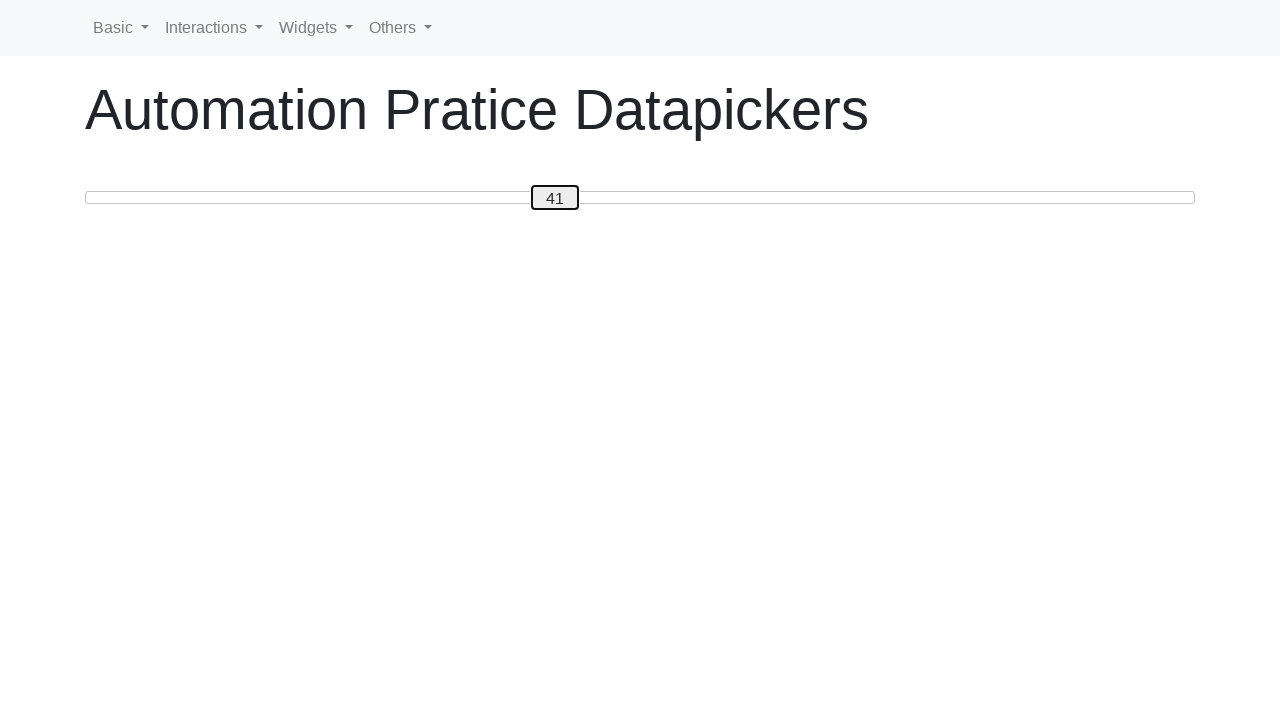

Pressed ArrowLeft to decrease slider value towards 30 on #custom-handle
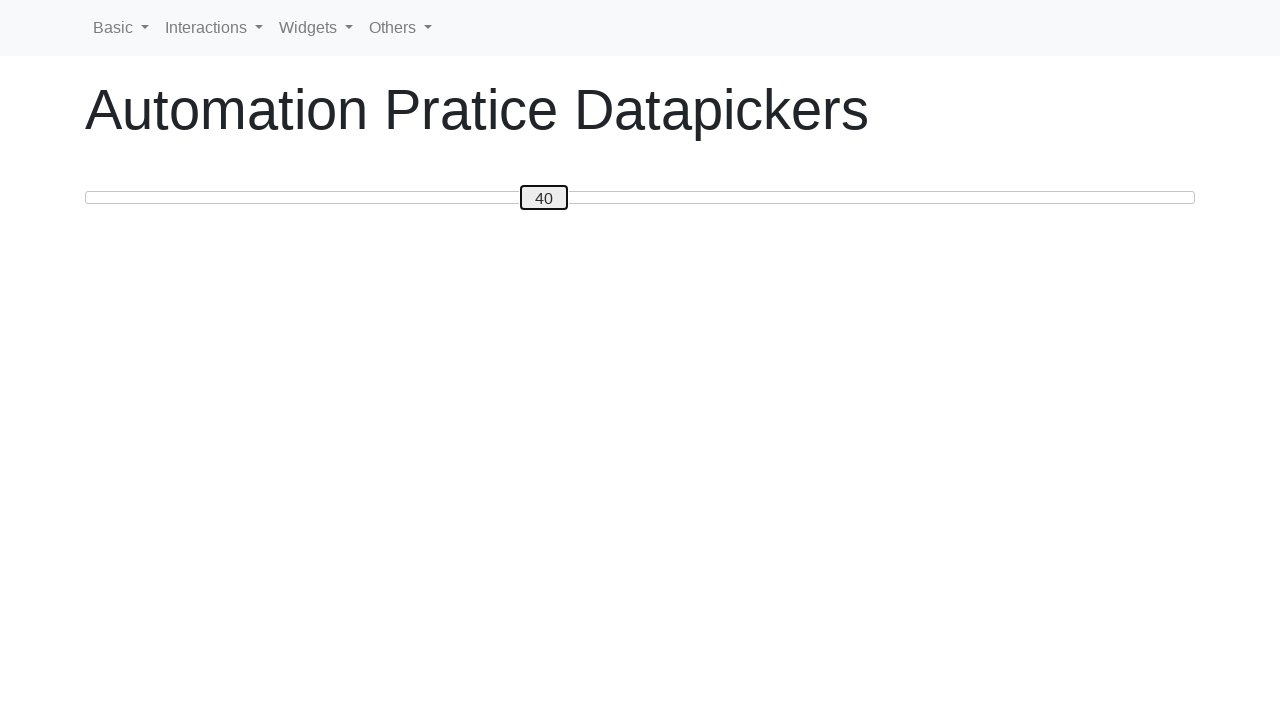

Pressed ArrowLeft to decrease slider value towards 30 on #custom-handle
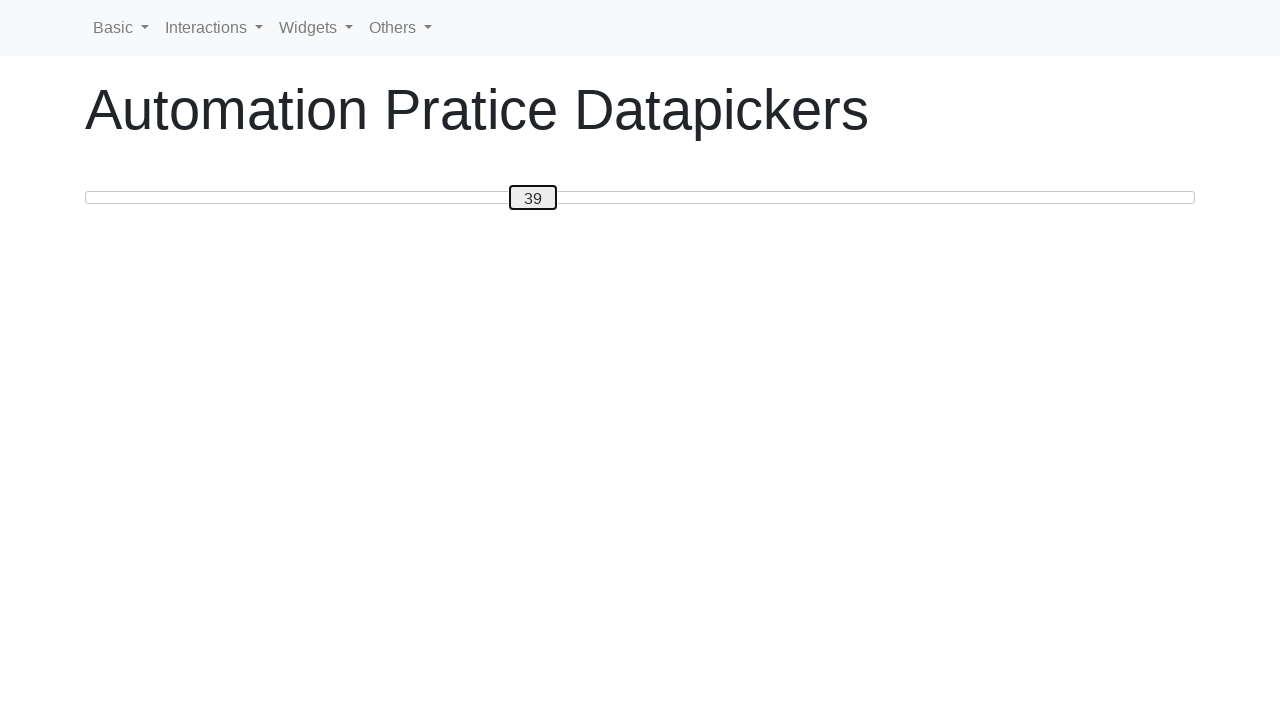

Pressed ArrowLeft to decrease slider value towards 30 on #custom-handle
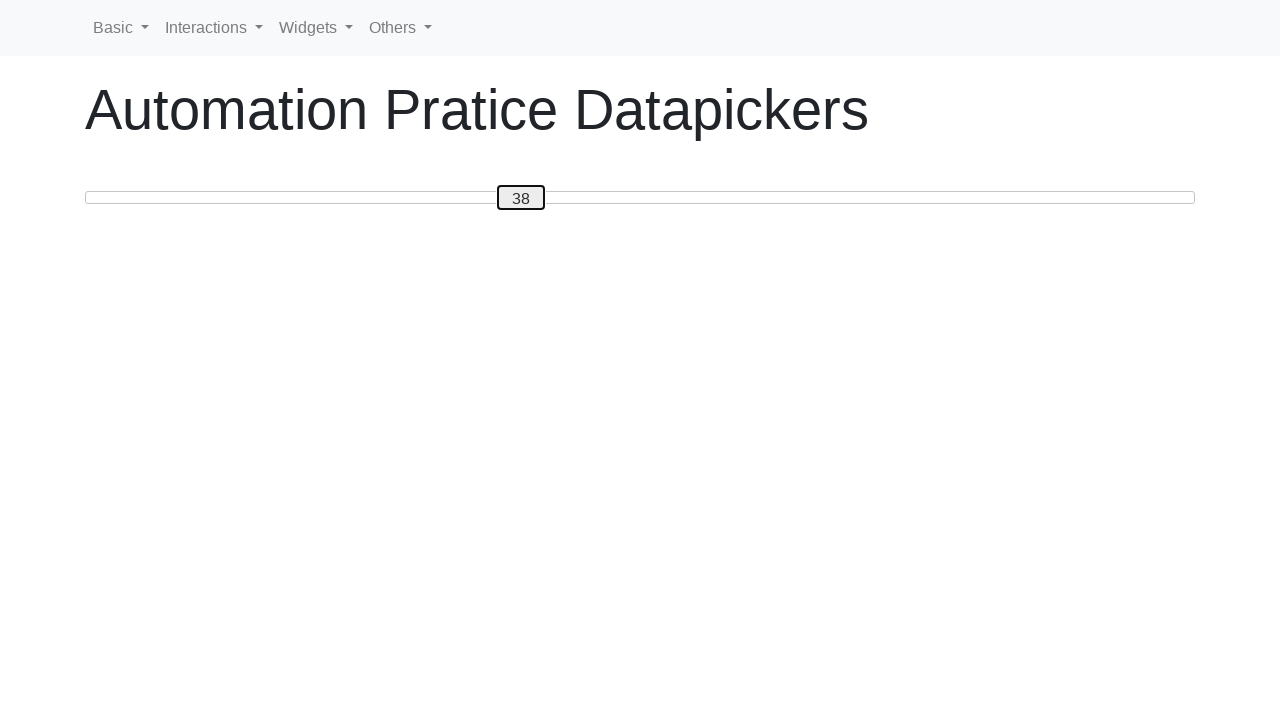

Pressed ArrowLeft to decrease slider value towards 30 on #custom-handle
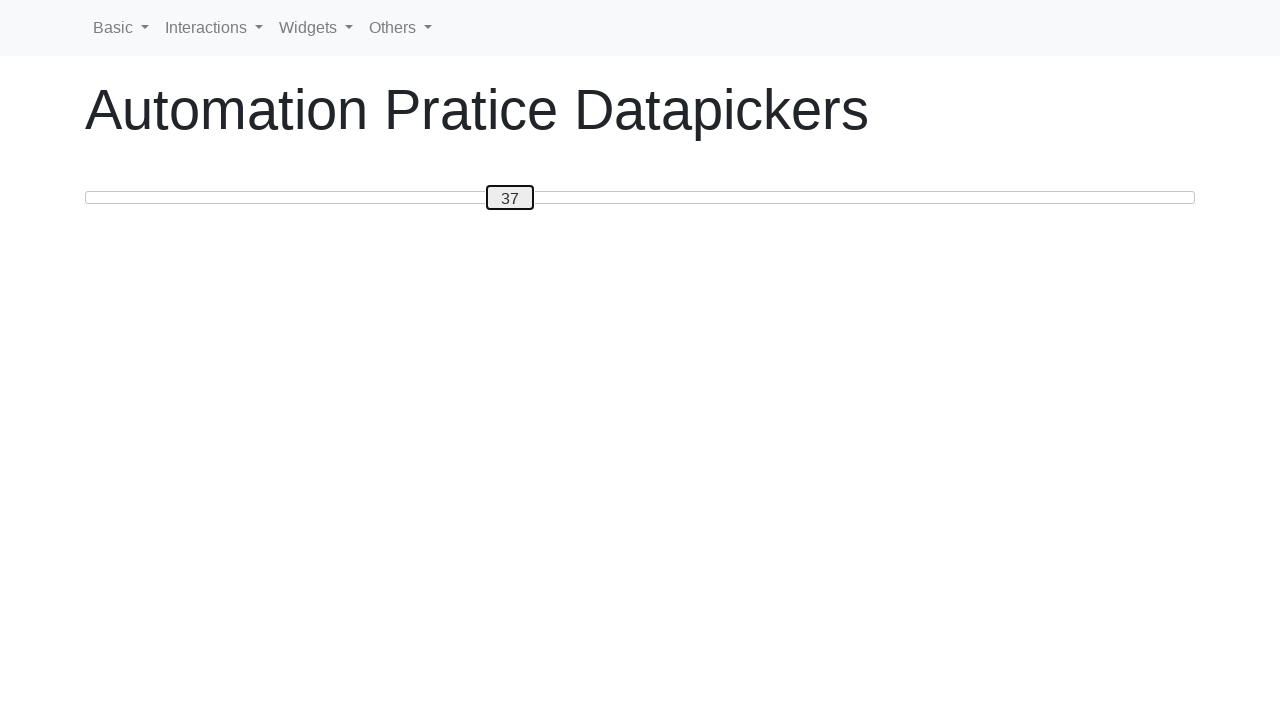

Pressed ArrowLeft to decrease slider value towards 30 on #custom-handle
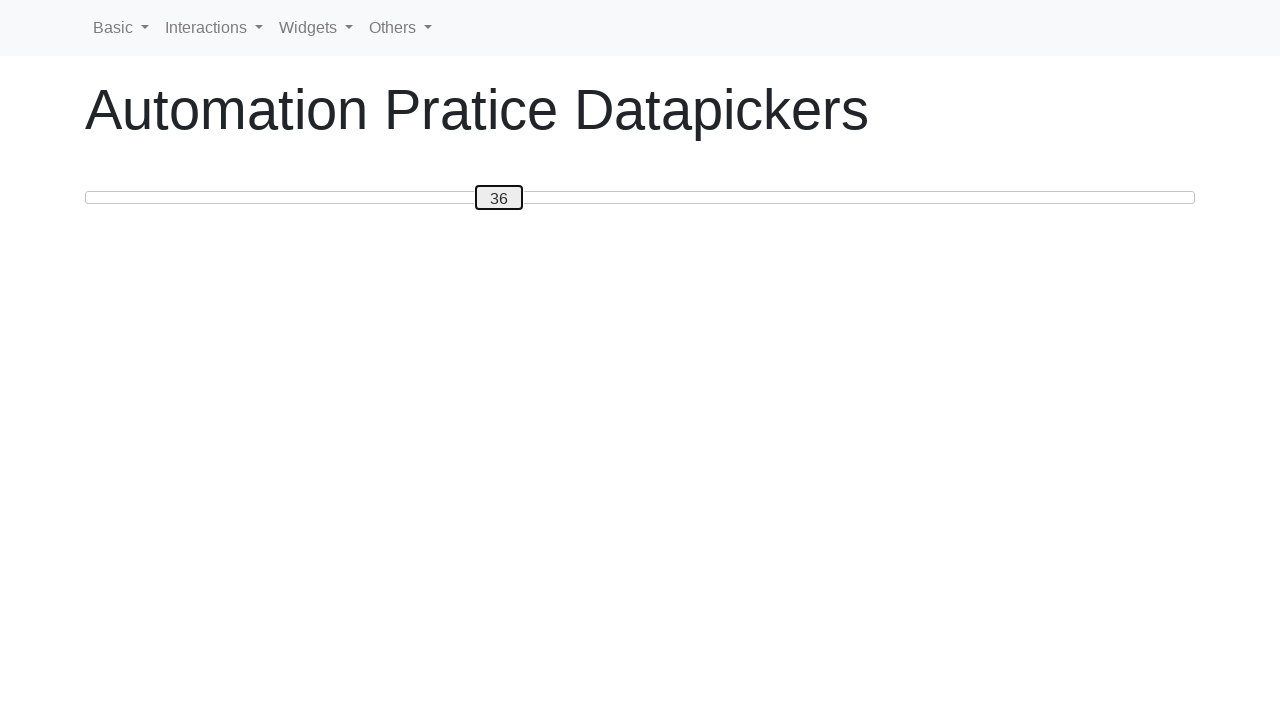

Pressed ArrowLeft to decrease slider value towards 30 on #custom-handle
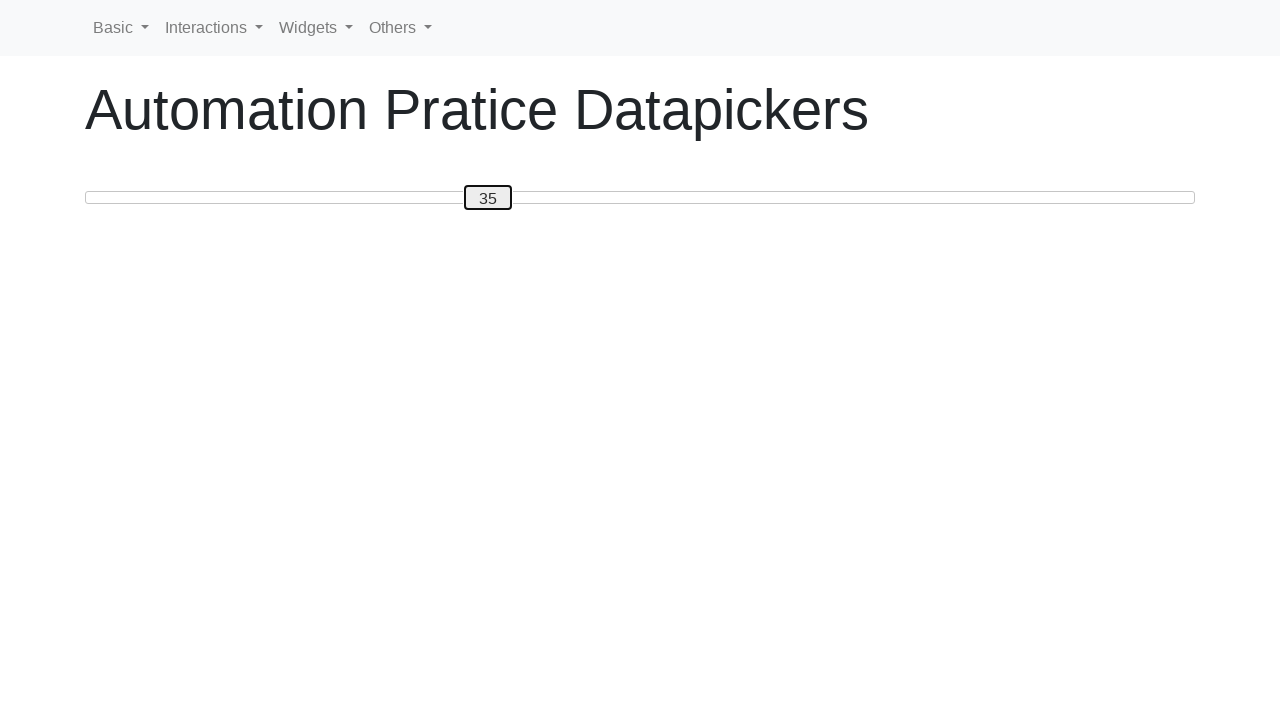

Pressed ArrowLeft to decrease slider value towards 30 on #custom-handle
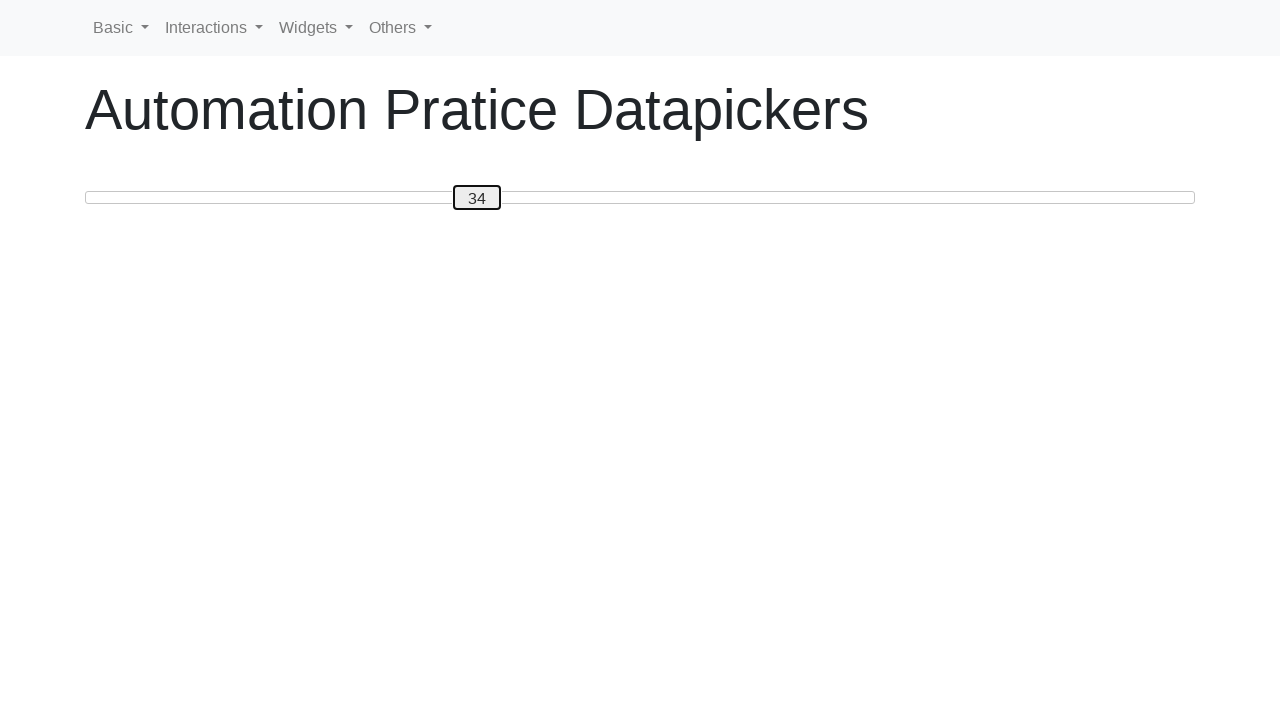

Pressed ArrowLeft to decrease slider value towards 30 on #custom-handle
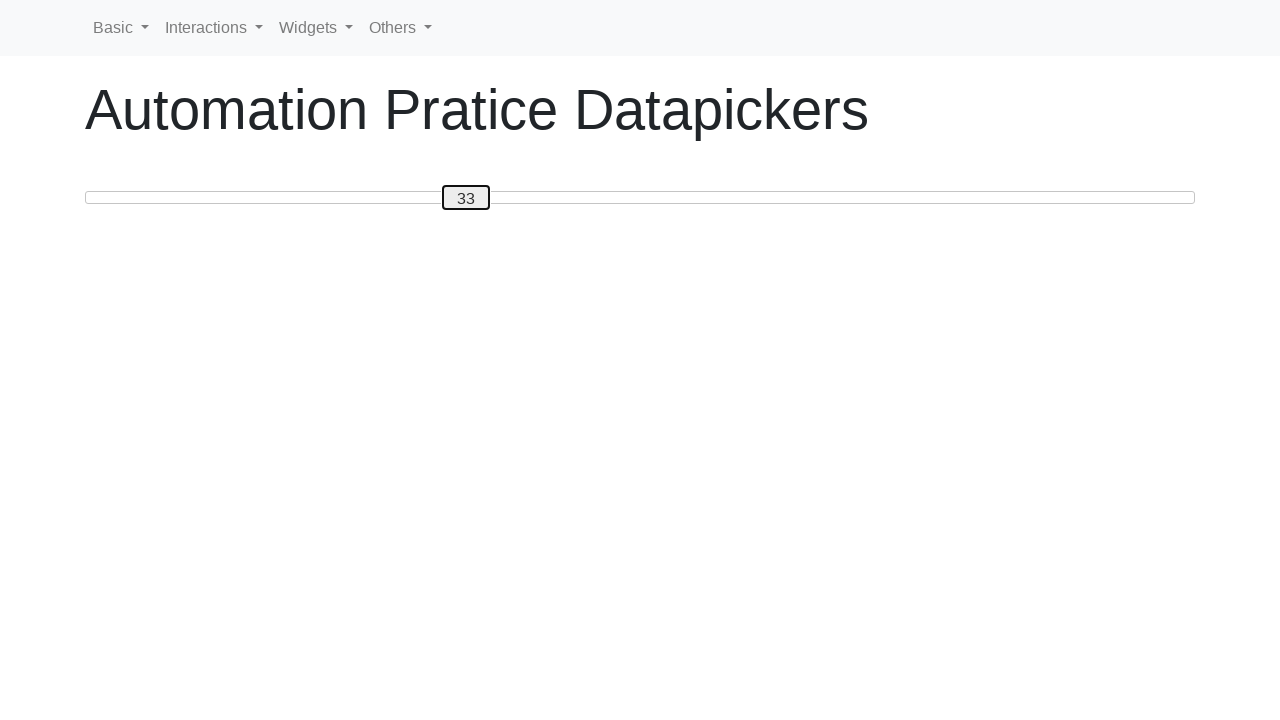

Pressed ArrowLeft to decrease slider value towards 30 on #custom-handle
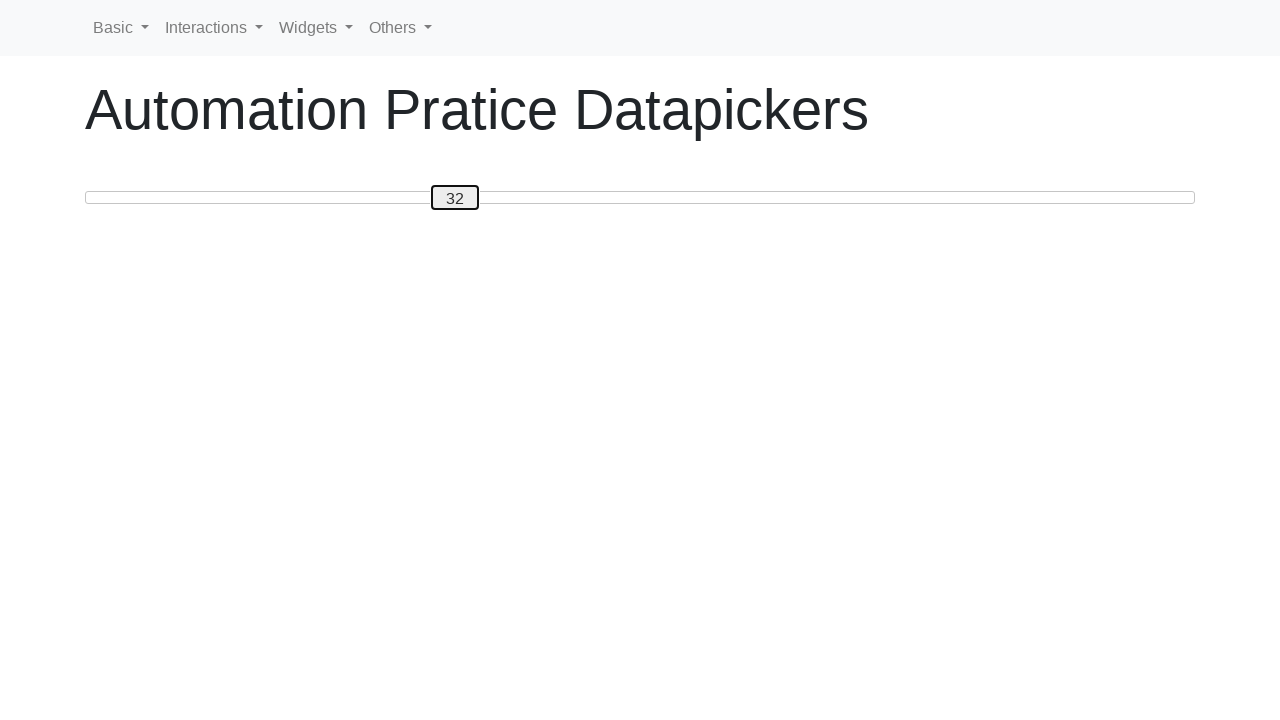

Pressed ArrowLeft to decrease slider value towards 30 on #custom-handle
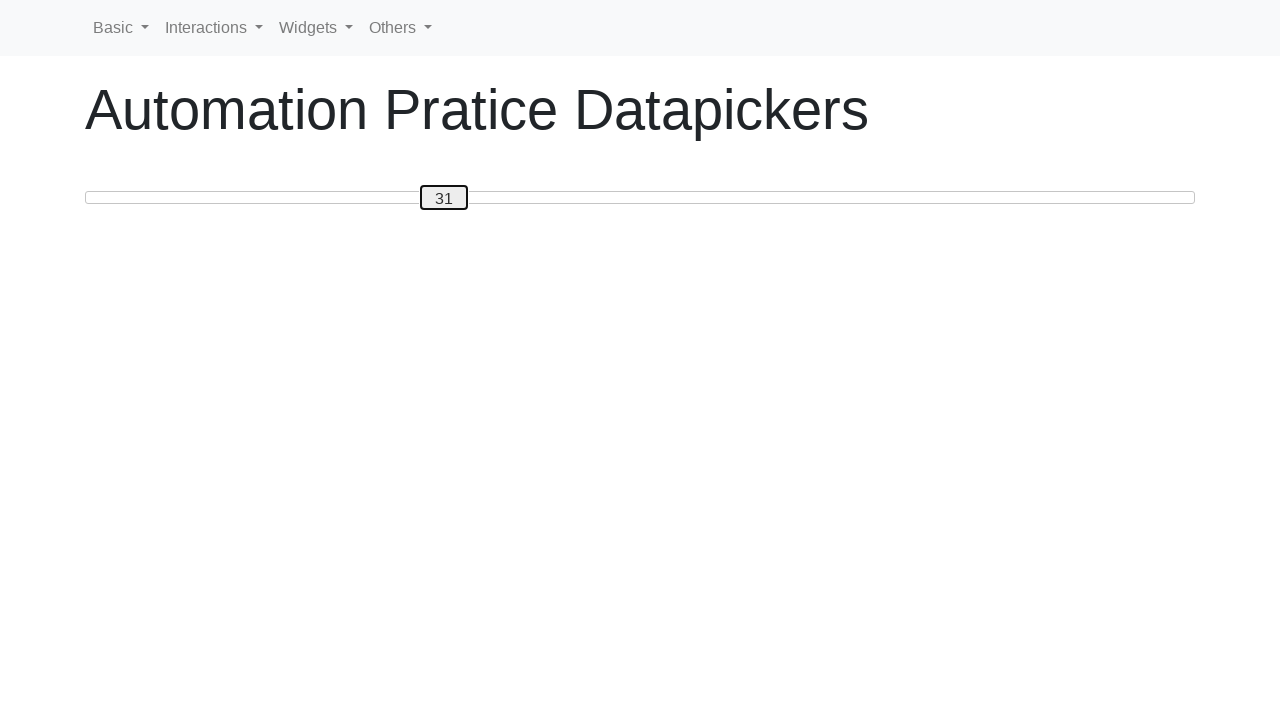

Pressed ArrowLeft to decrease slider value towards 30 on #custom-handle
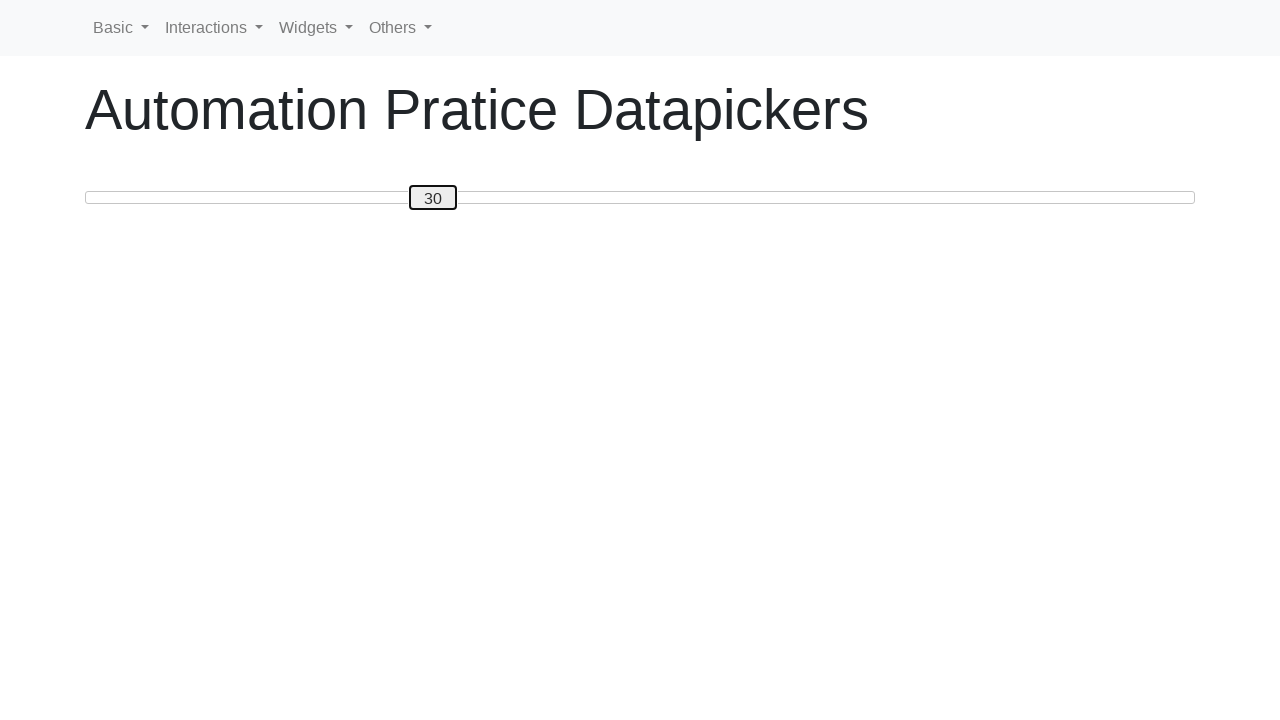

Completed moving slider to position 30
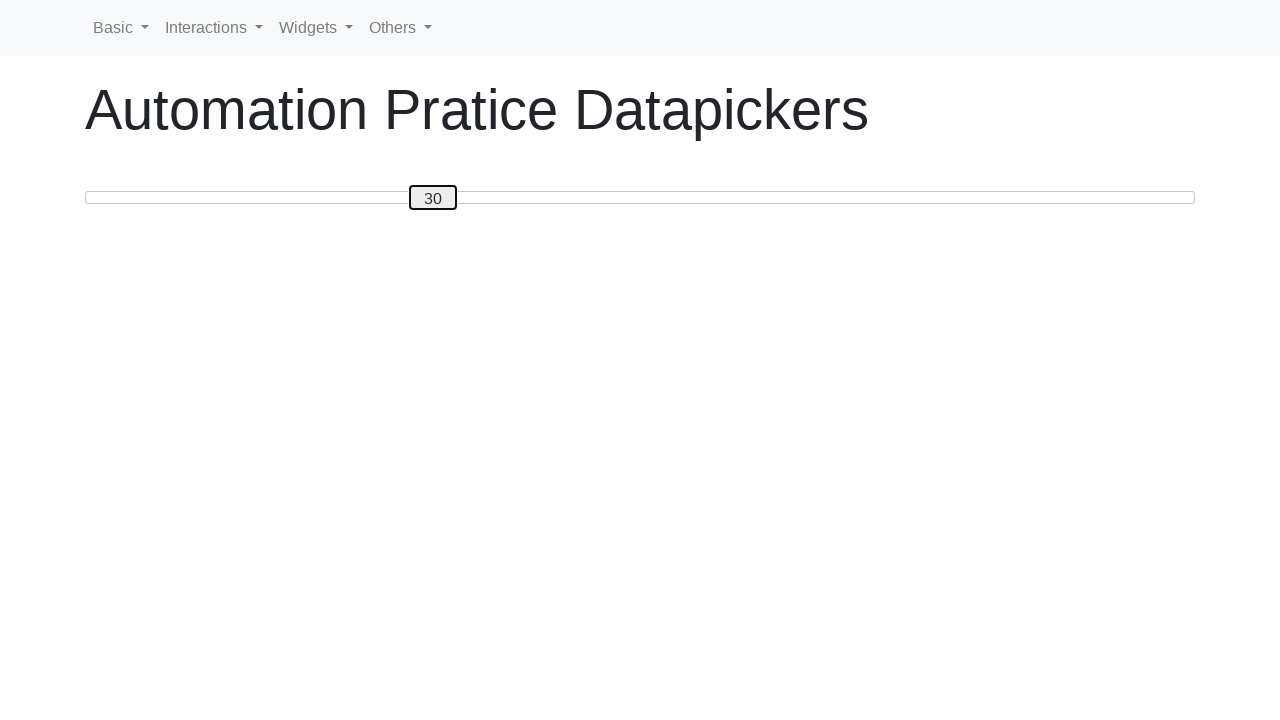

Retrieved slider handle current value: 30
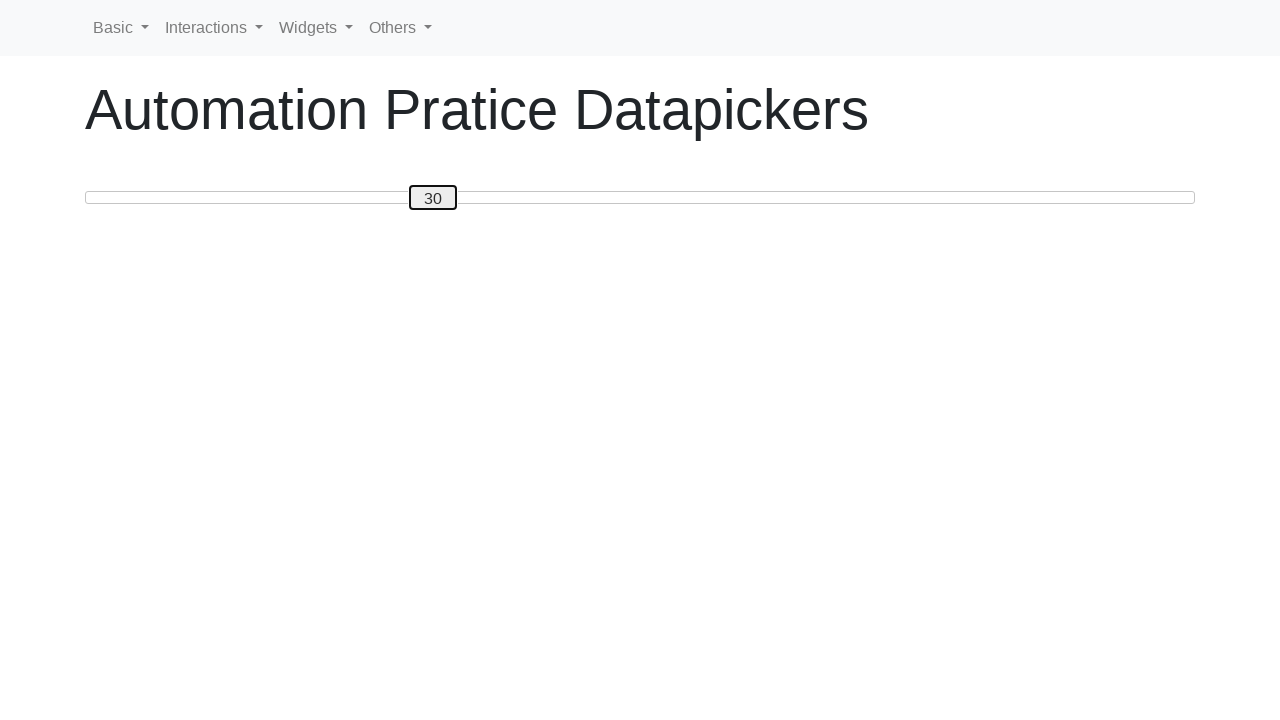

Slider remains at position 30 (no change needed)
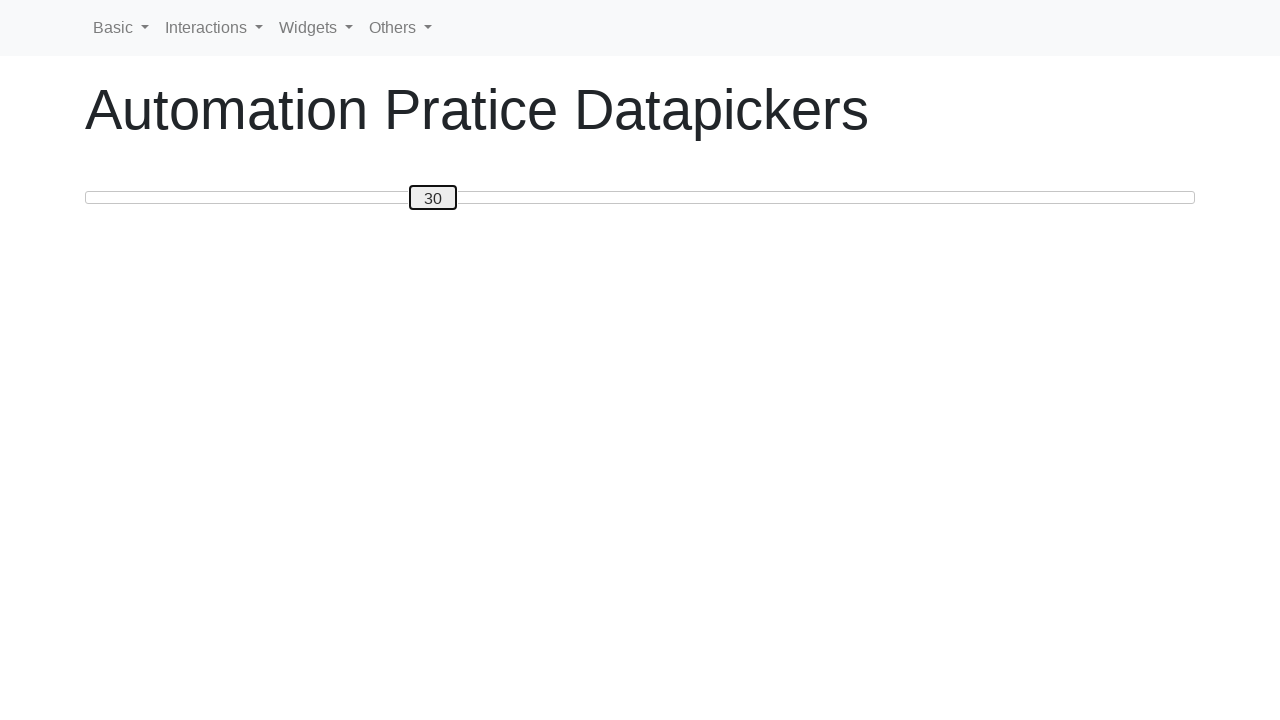

Retrieved slider handle current value: 30
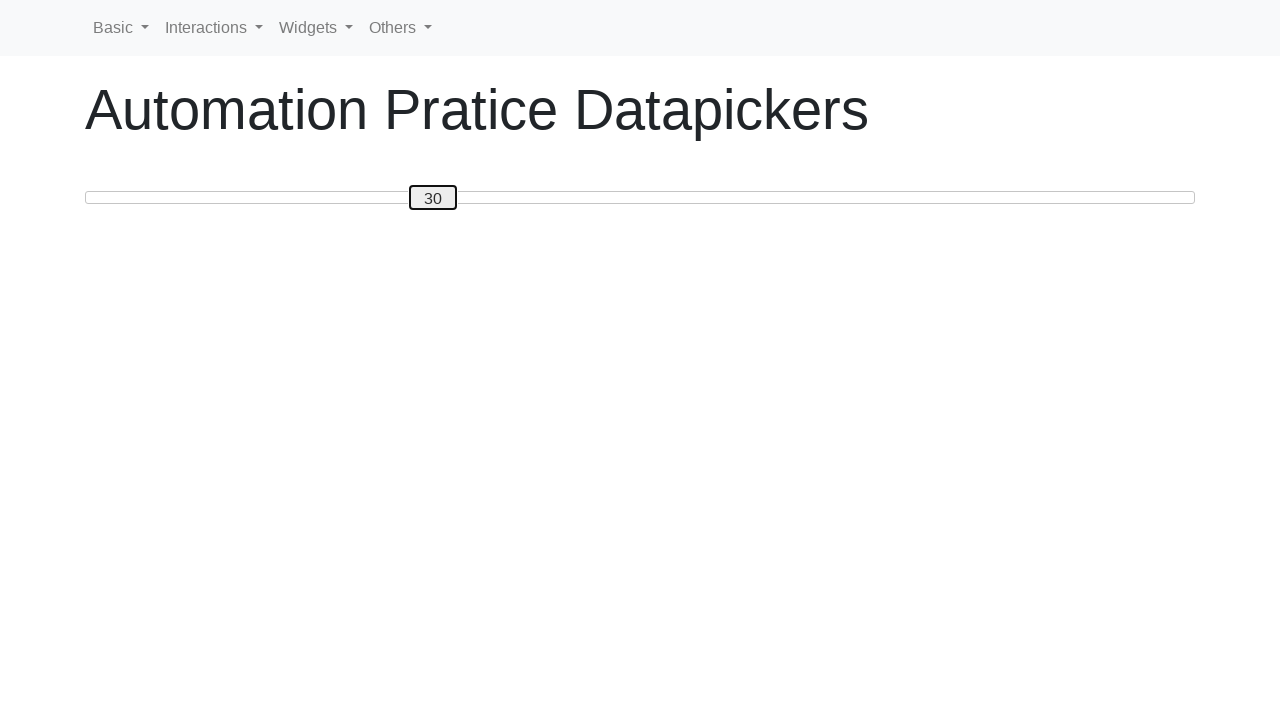

Pressed ArrowLeft to decrease slider value towards 20 on #custom-handle
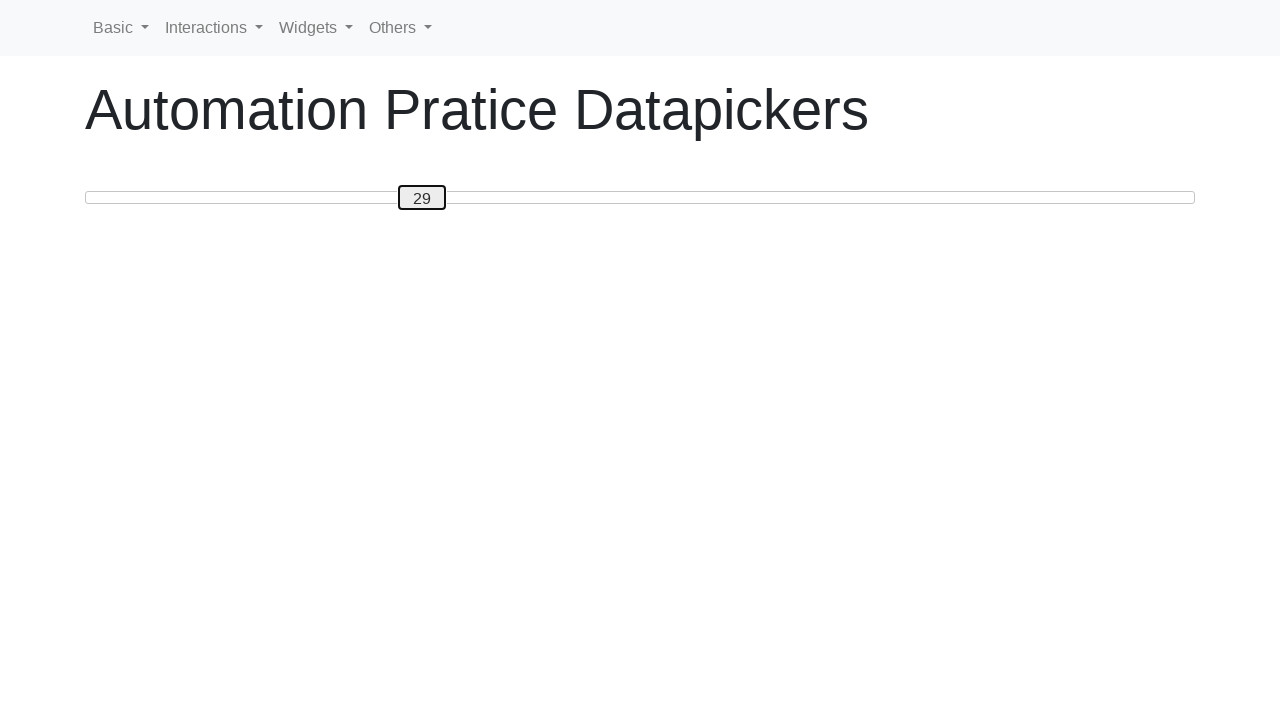

Pressed ArrowLeft to decrease slider value towards 20 on #custom-handle
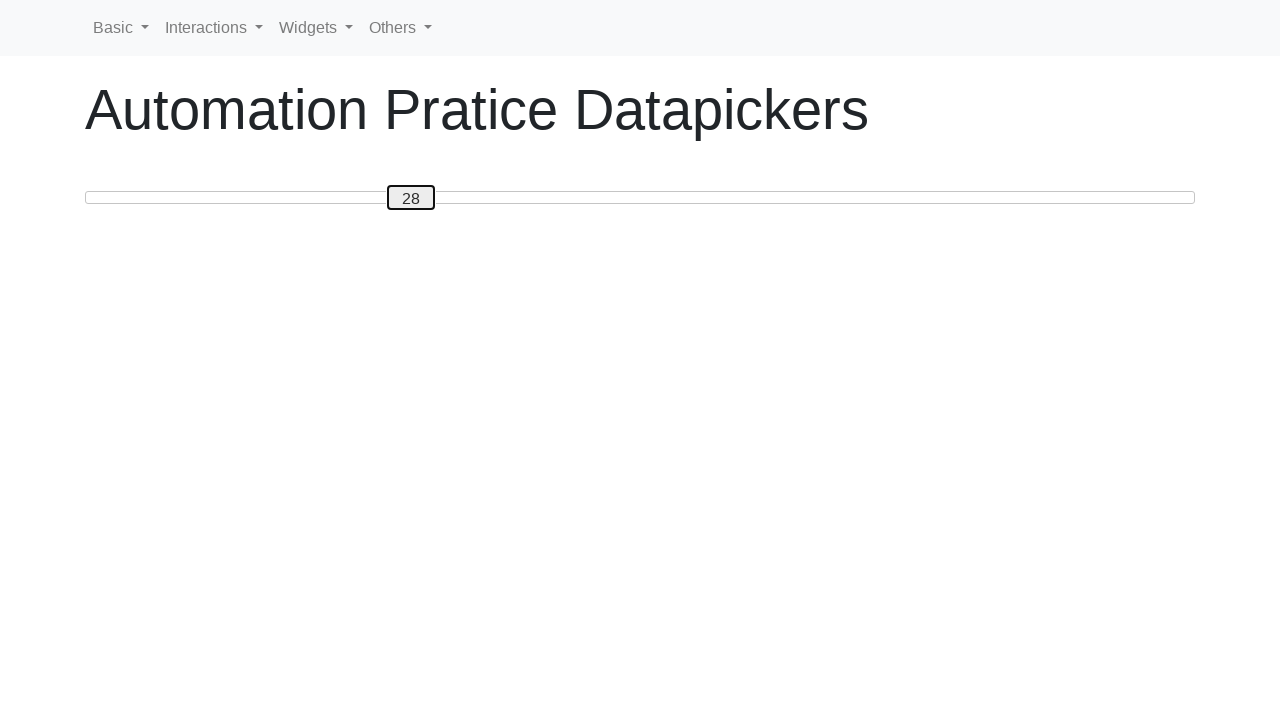

Pressed ArrowLeft to decrease slider value towards 20 on #custom-handle
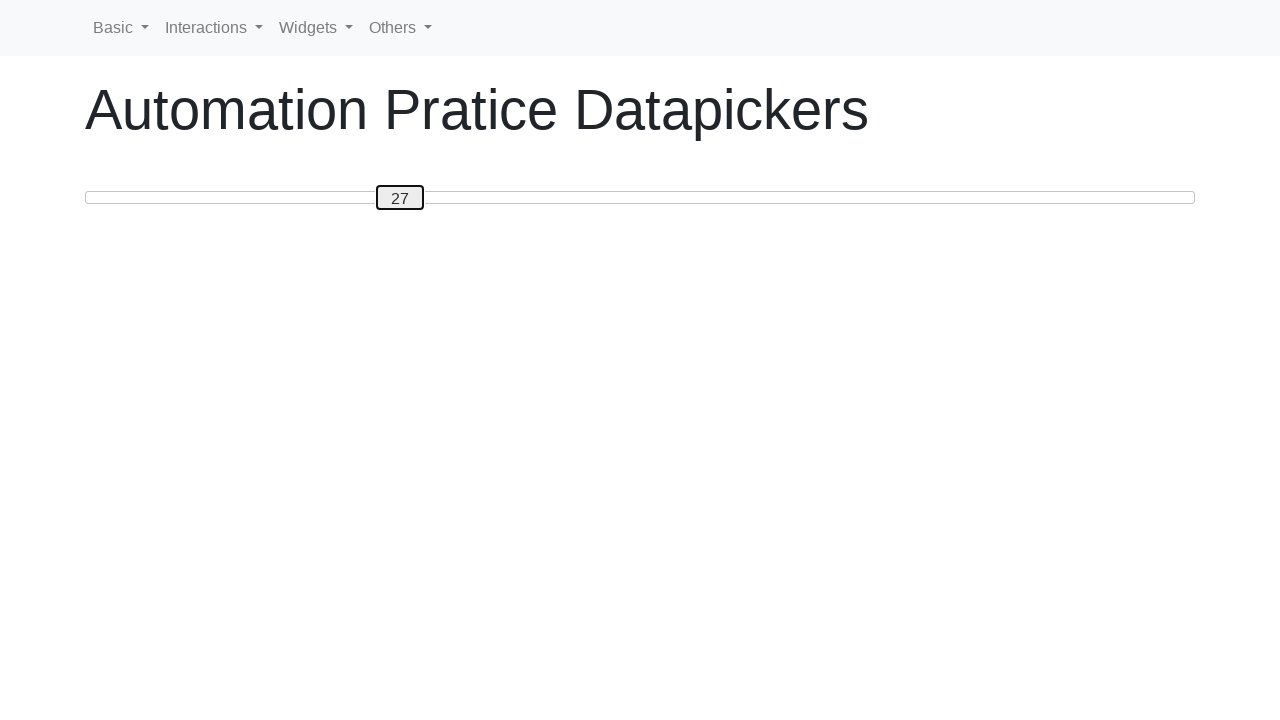

Pressed ArrowLeft to decrease slider value towards 20 on #custom-handle
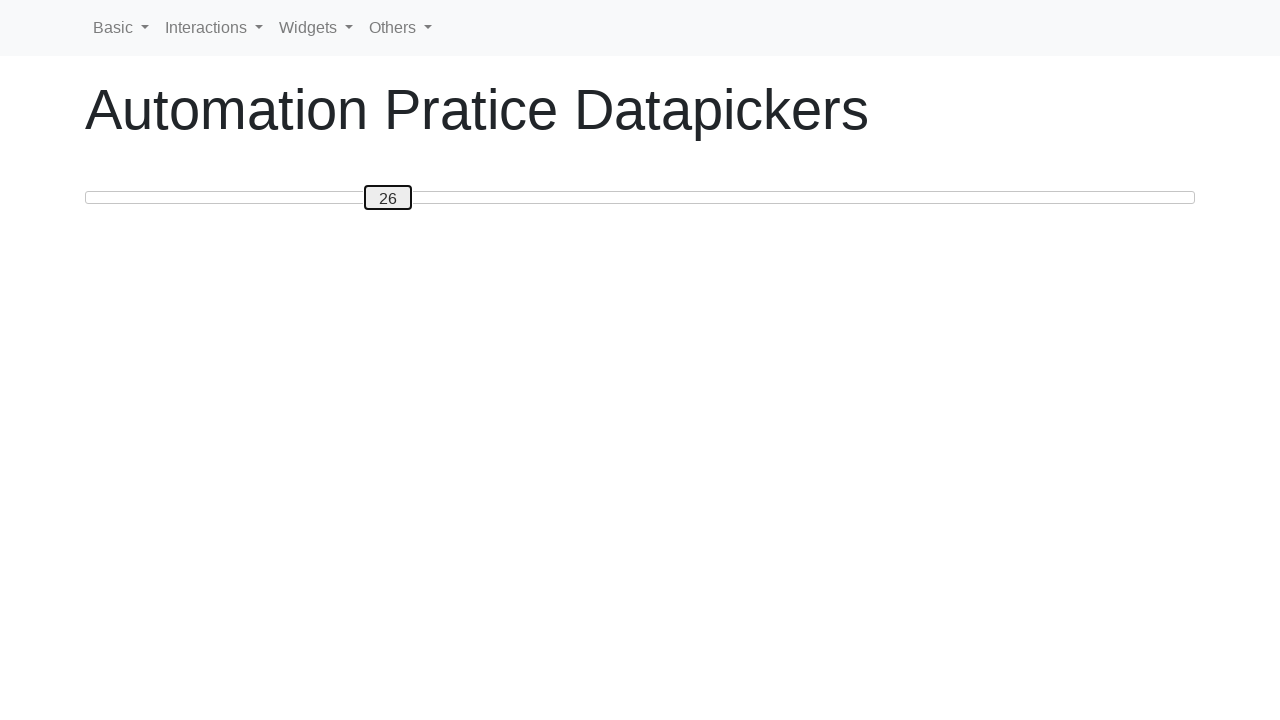

Pressed ArrowLeft to decrease slider value towards 20 on #custom-handle
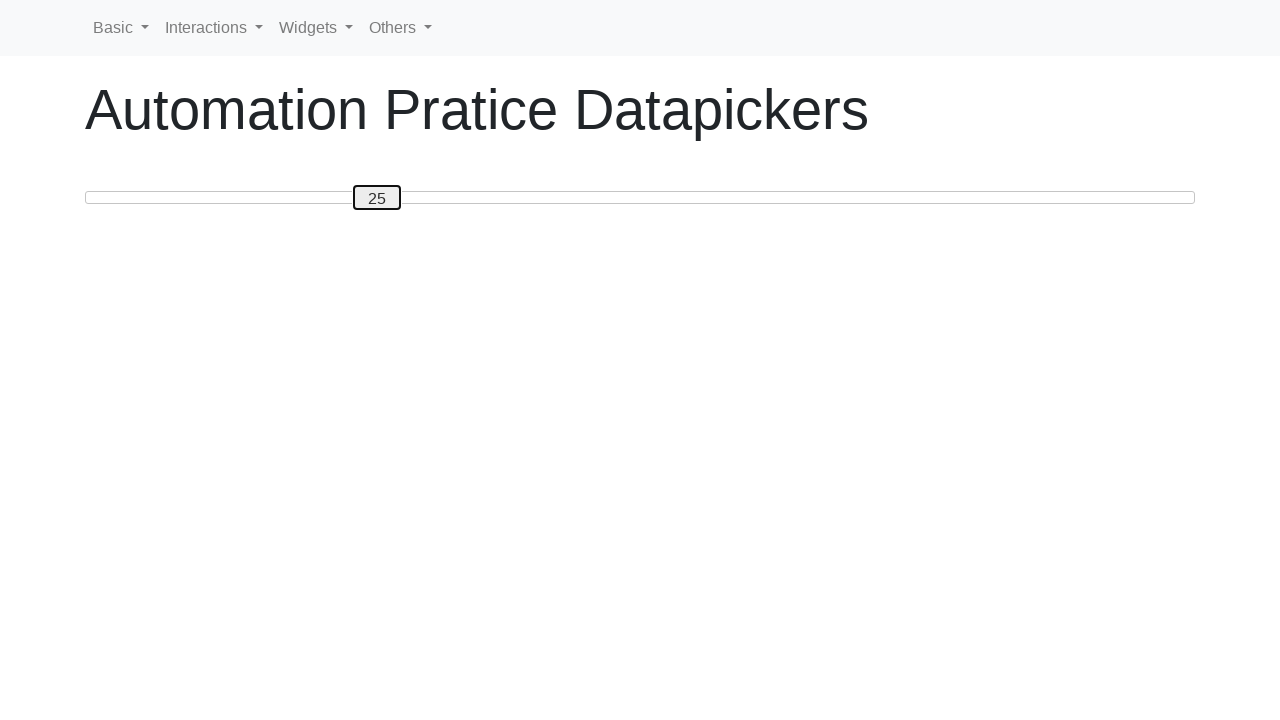

Pressed ArrowLeft to decrease slider value towards 20 on #custom-handle
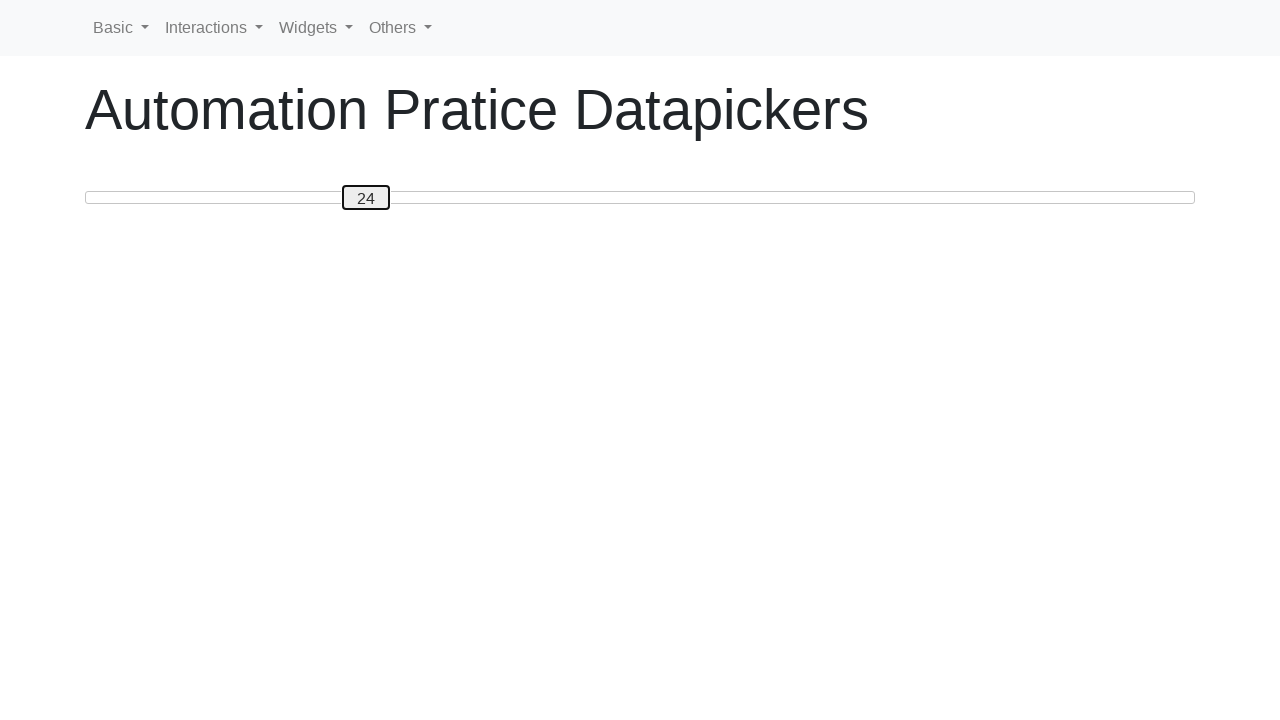

Pressed ArrowLeft to decrease slider value towards 20 on #custom-handle
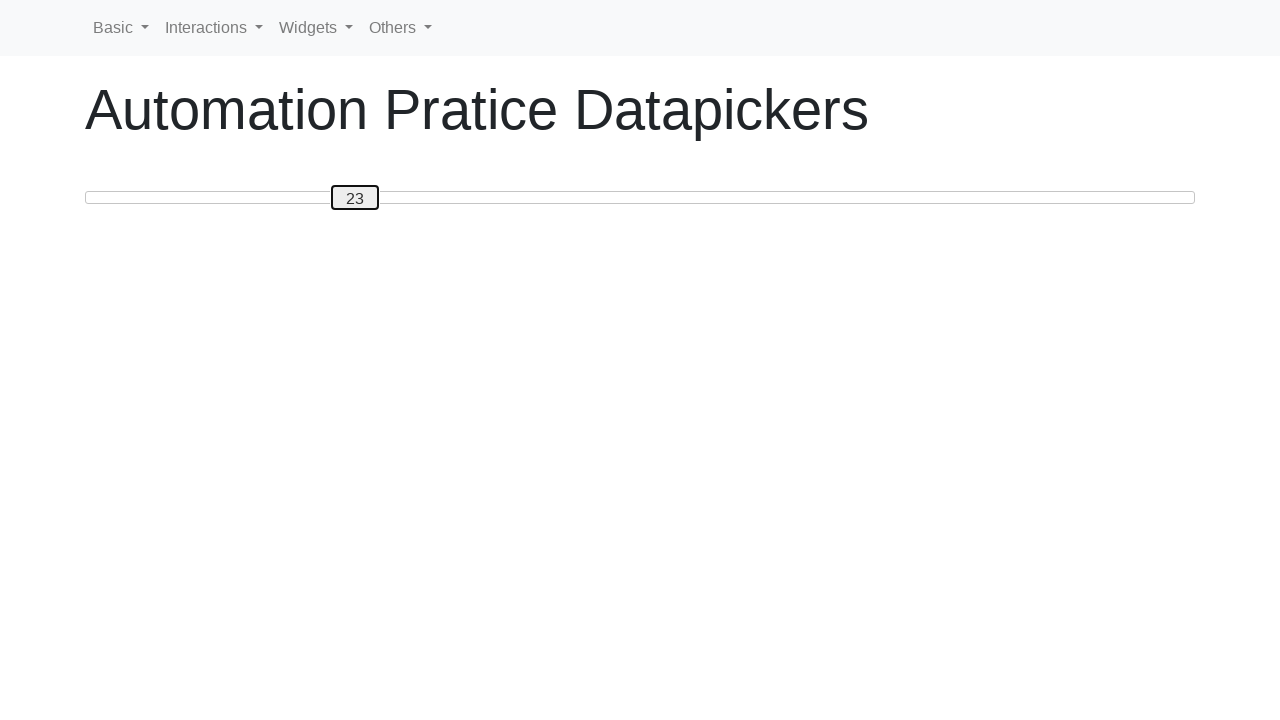

Pressed ArrowLeft to decrease slider value towards 20 on #custom-handle
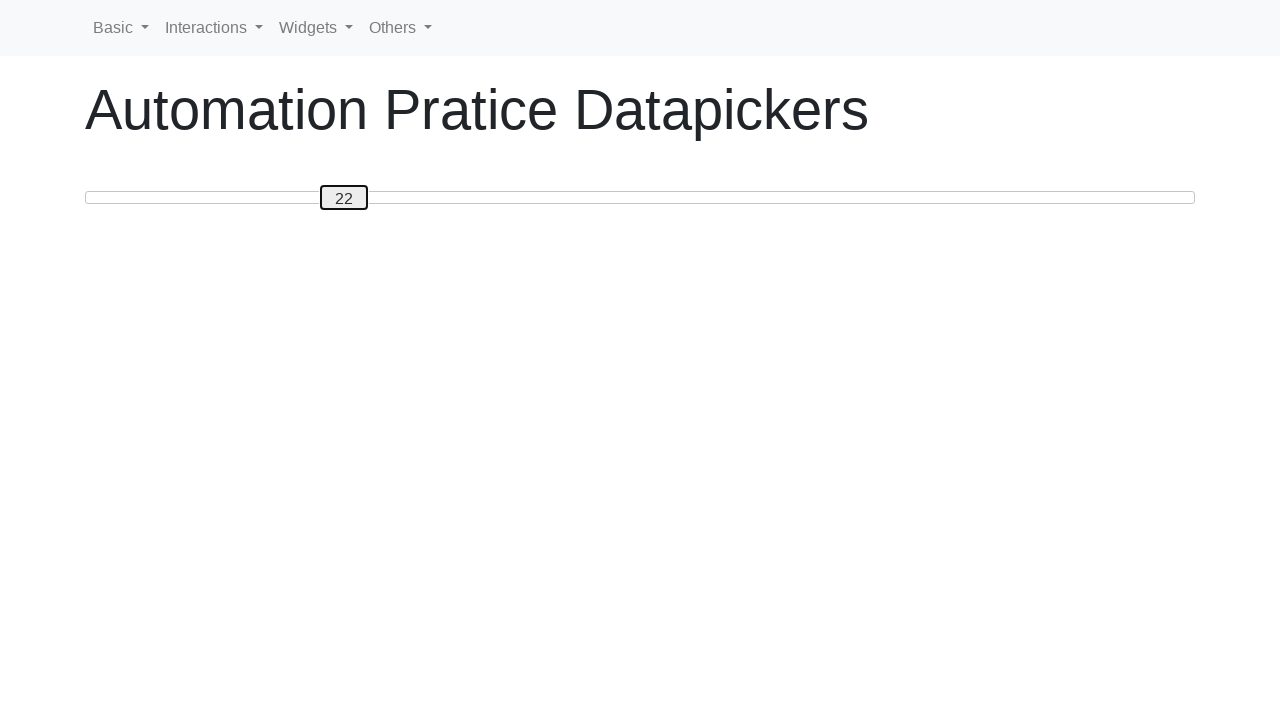

Pressed ArrowLeft to decrease slider value towards 20 on #custom-handle
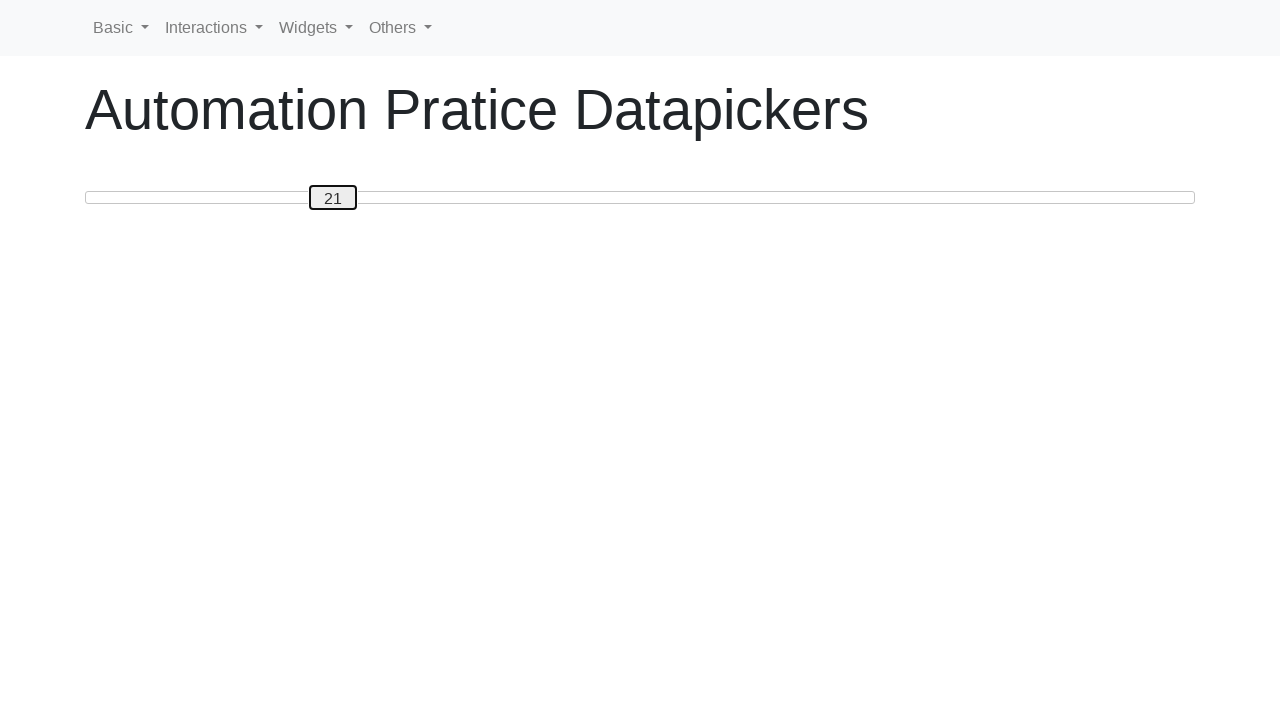

Pressed ArrowLeft to decrease slider value towards 20 on #custom-handle
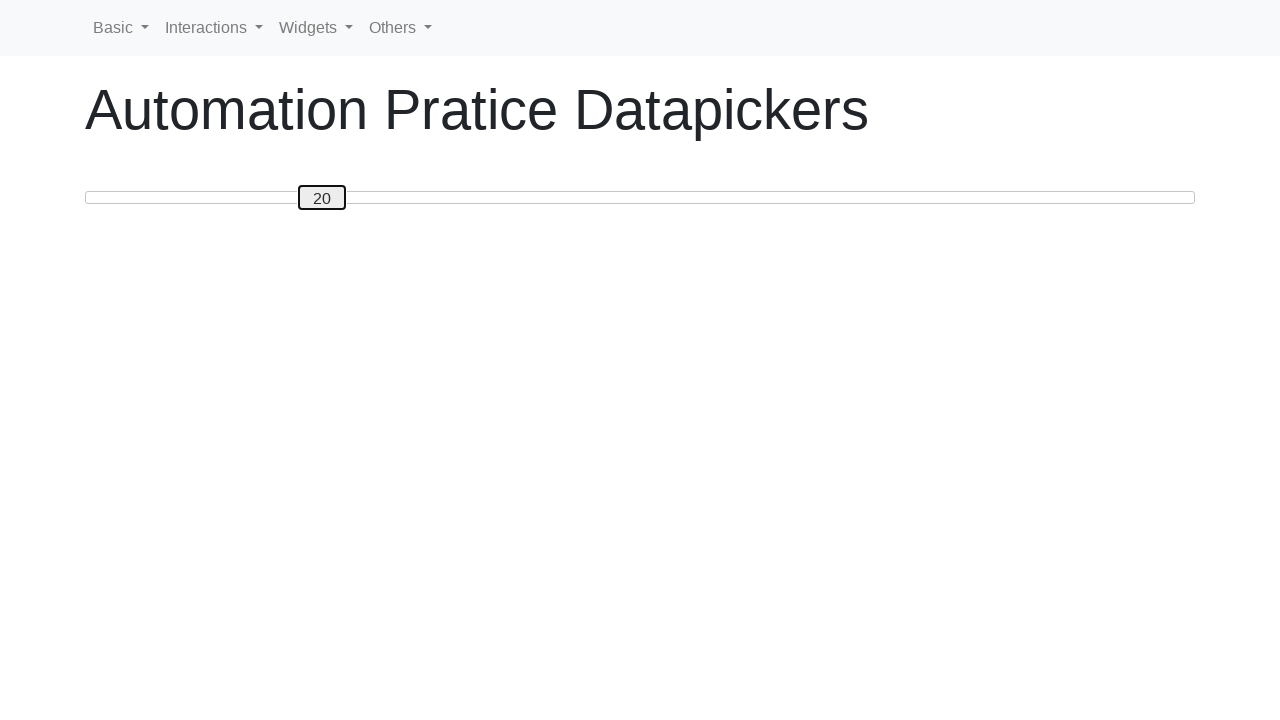

Completed moving slider to position 20
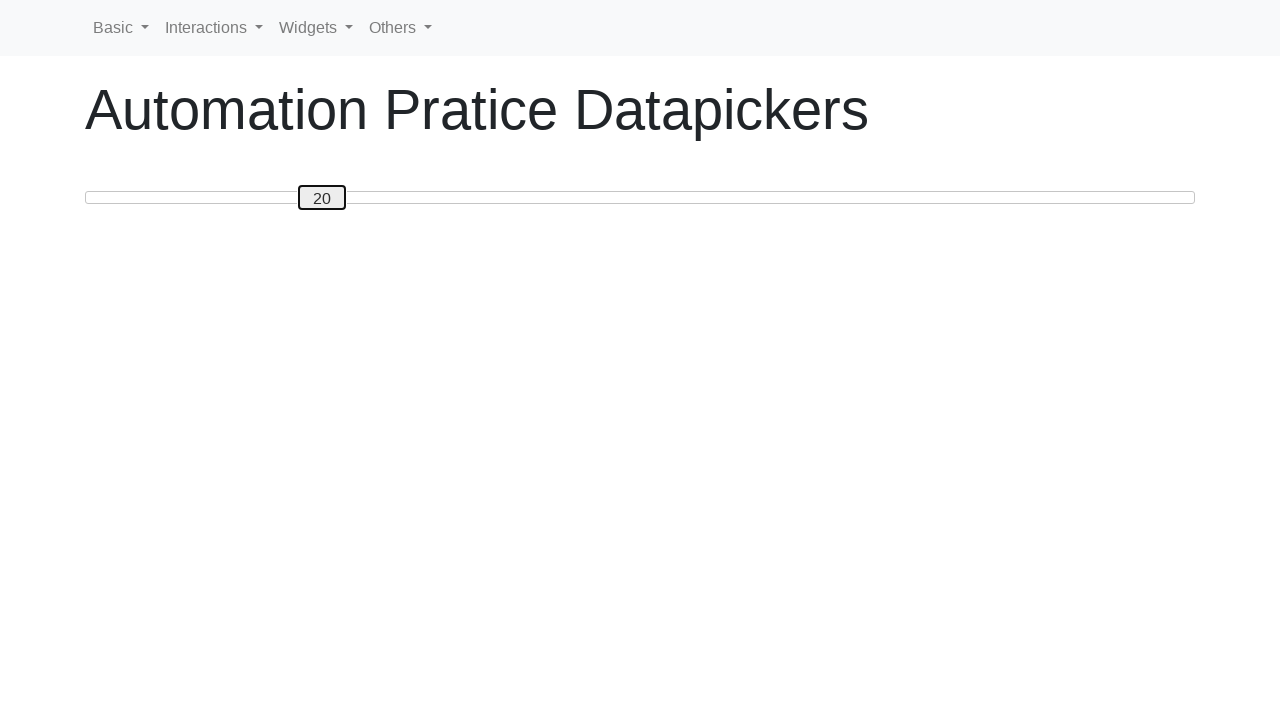

Retrieved slider handle current value: 20
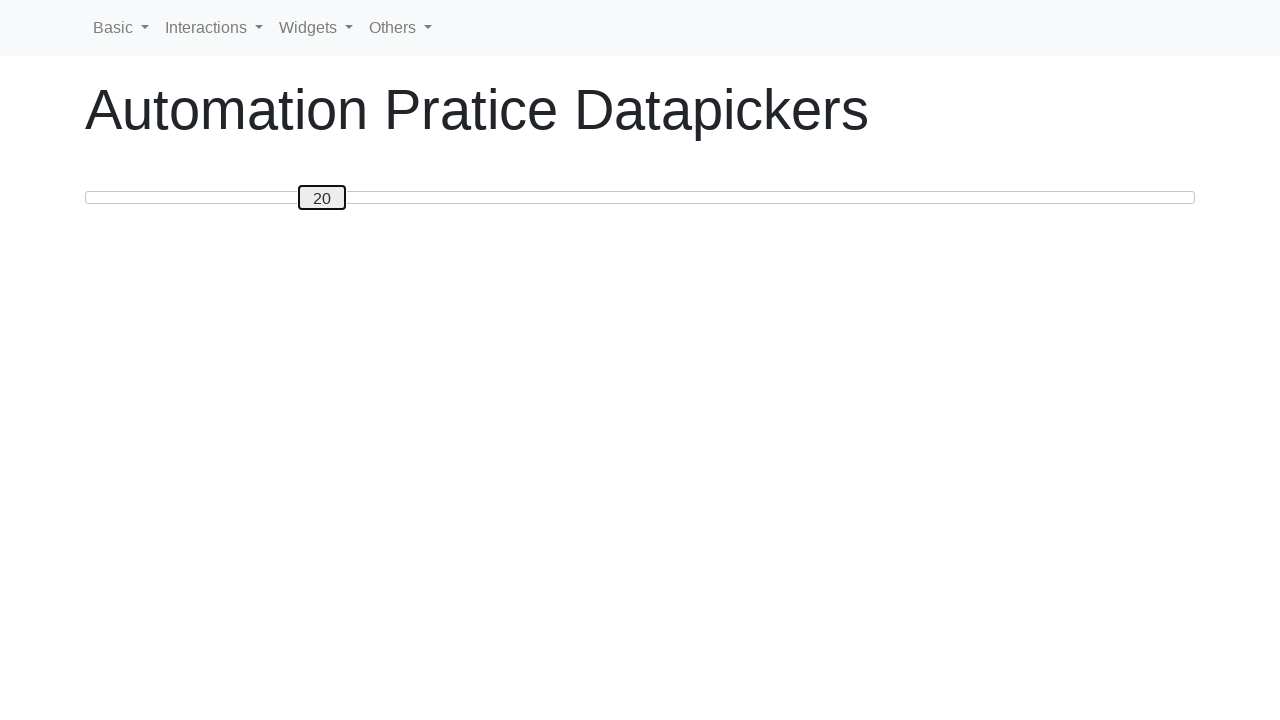

Pressed ArrowRight to increase slider value towards 65 on #custom-handle
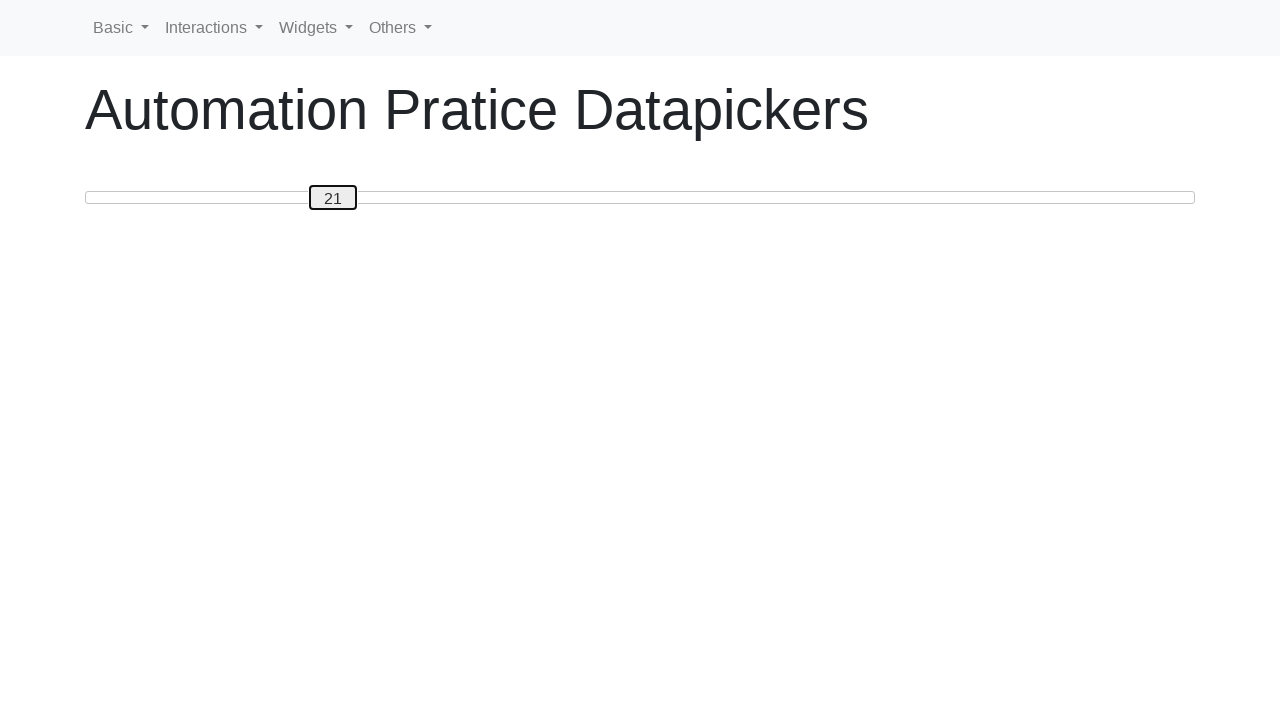

Pressed ArrowRight to increase slider value towards 65 on #custom-handle
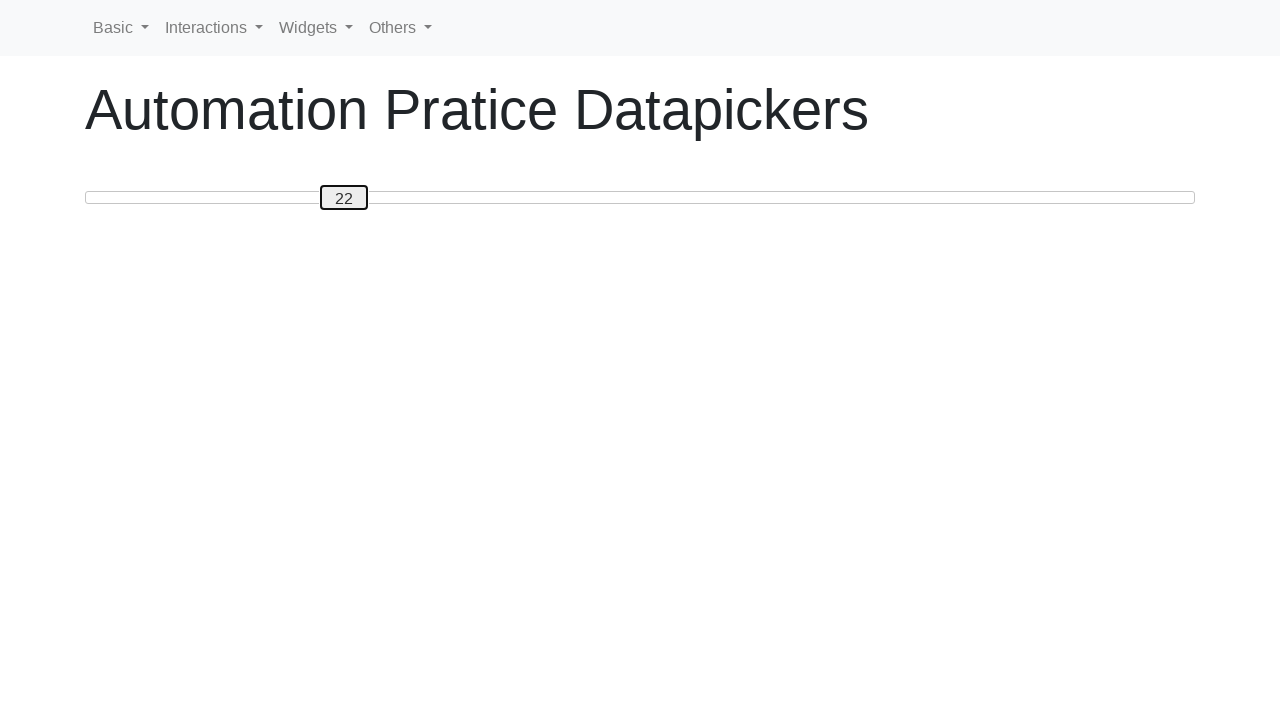

Pressed ArrowRight to increase slider value towards 65 on #custom-handle
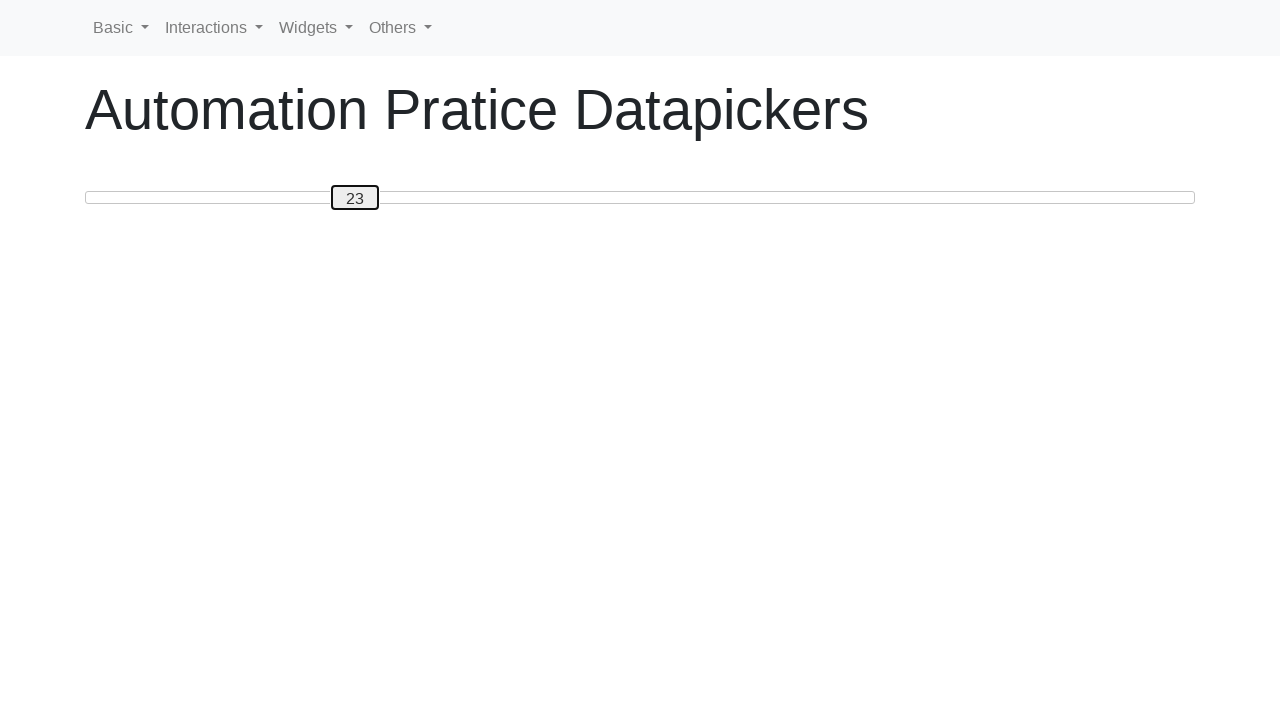

Pressed ArrowRight to increase slider value towards 65 on #custom-handle
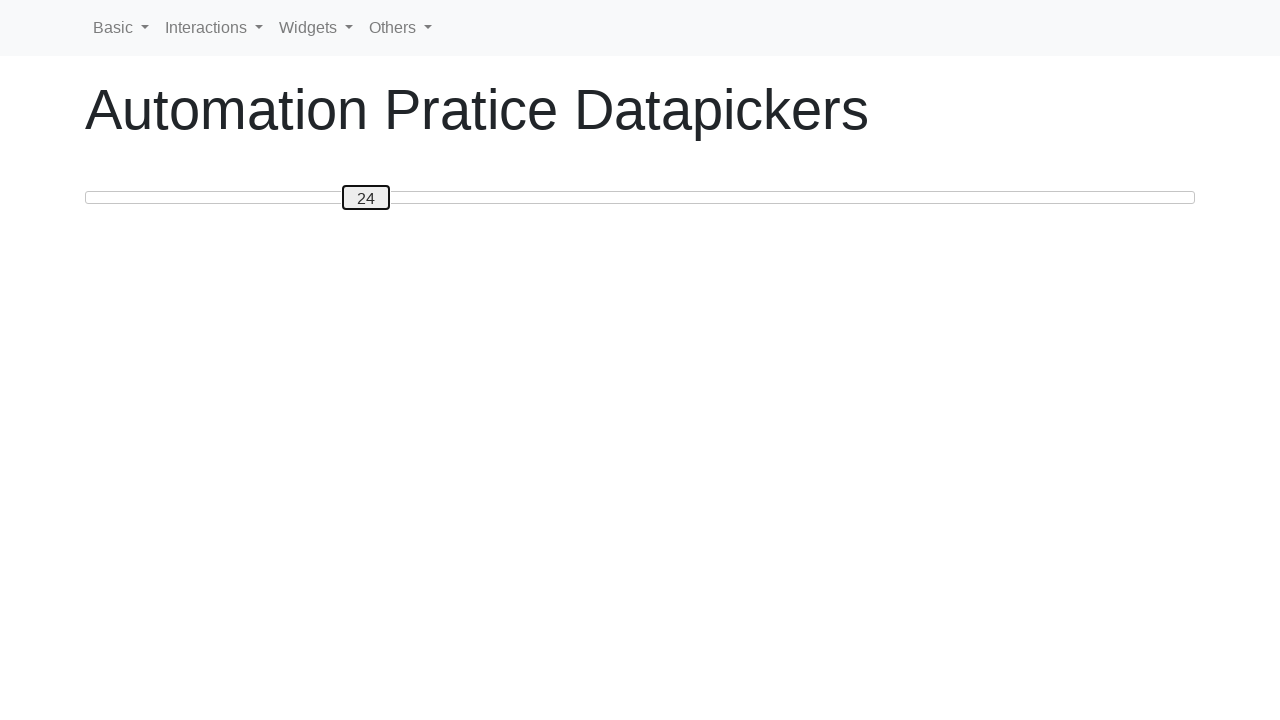

Pressed ArrowRight to increase slider value towards 65 on #custom-handle
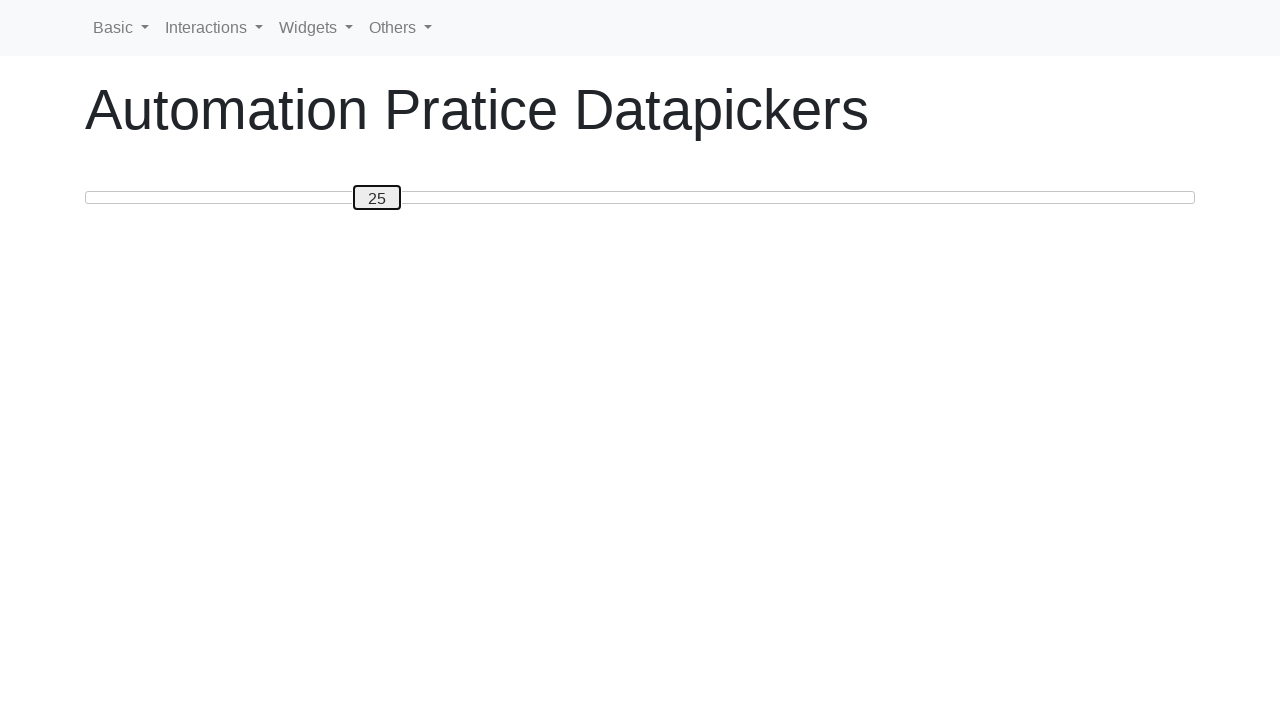

Pressed ArrowRight to increase slider value towards 65 on #custom-handle
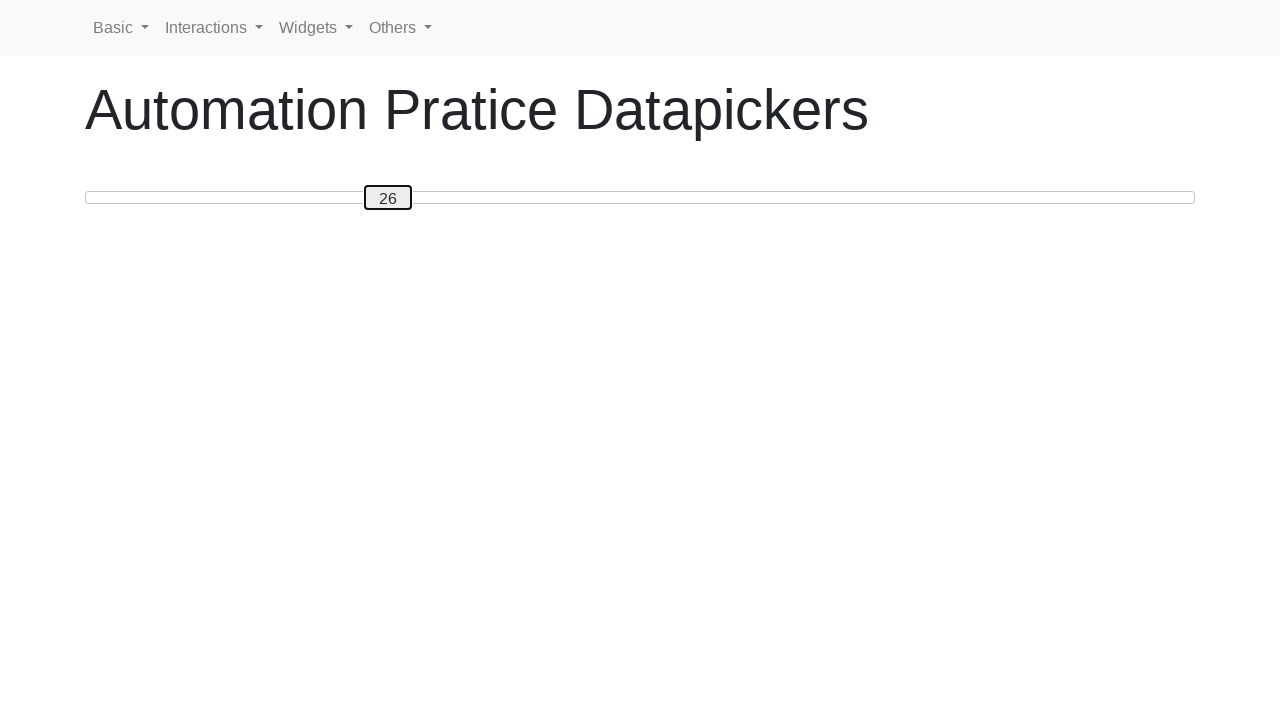

Pressed ArrowRight to increase slider value towards 65 on #custom-handle
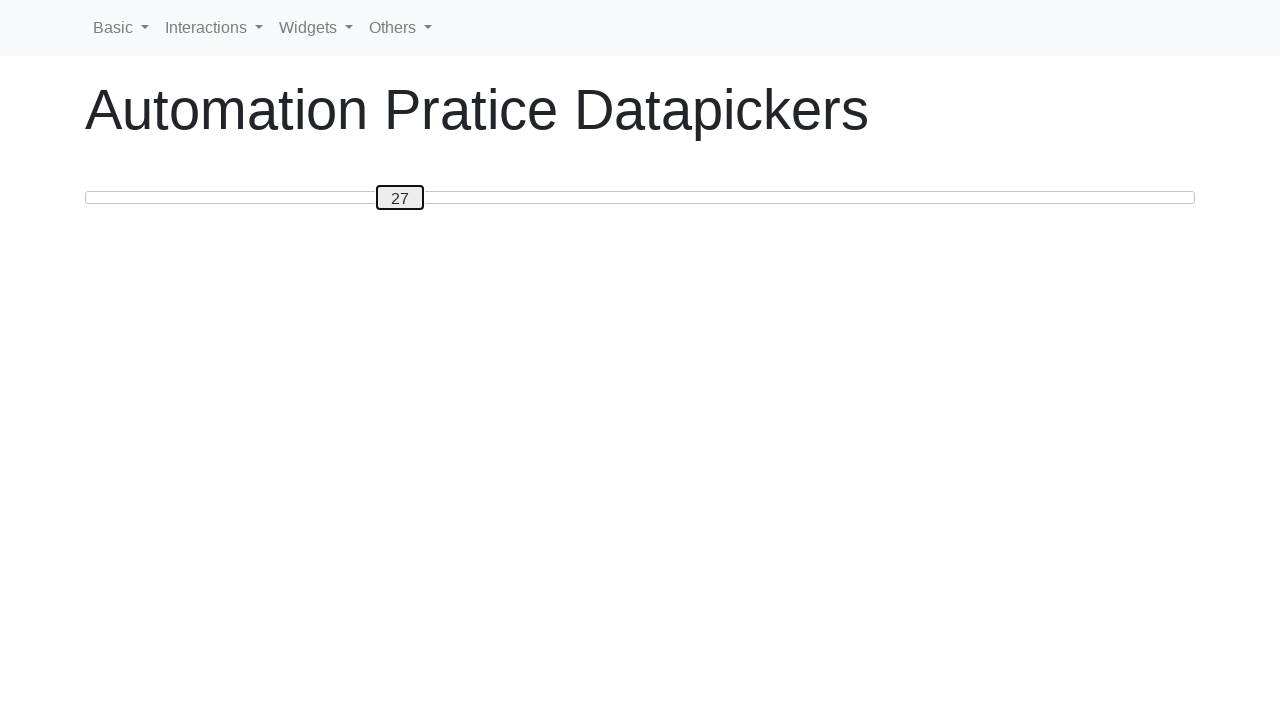

Pressed ArrowRight to increase slider value towards 65 on #custom-handle
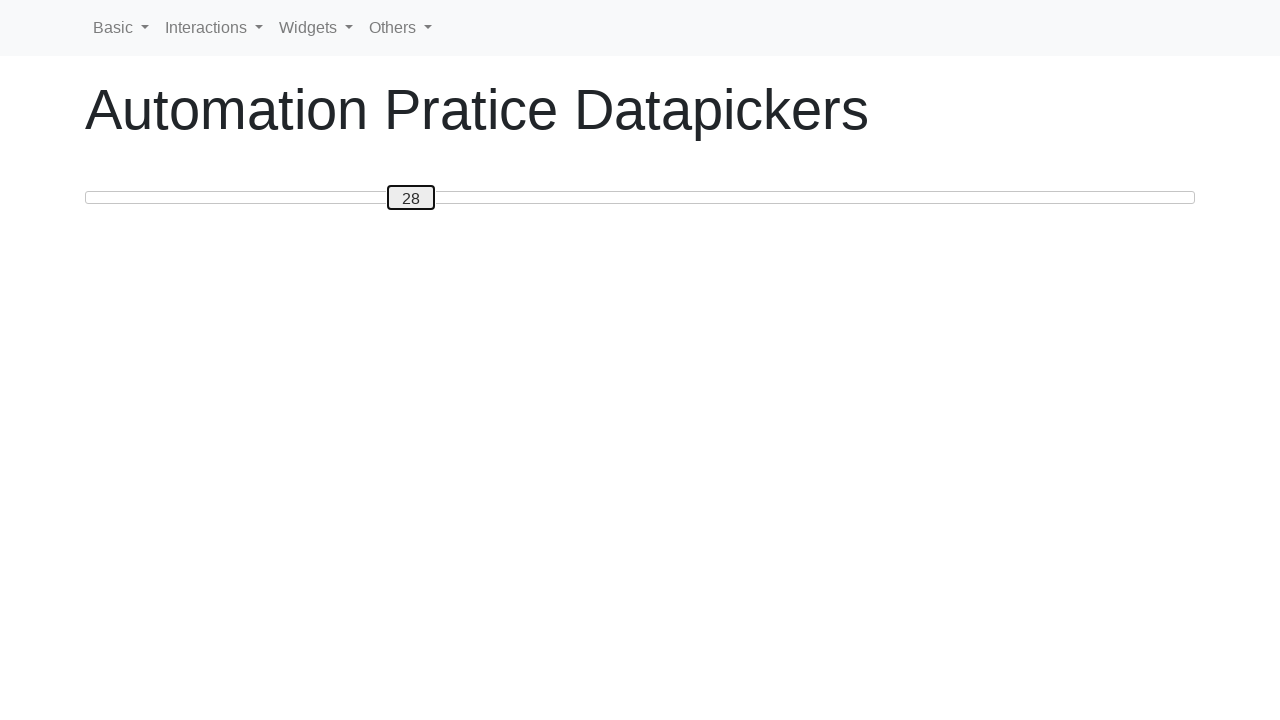

Pressed ArrowRight to increase slider value towards 65 on #custom-handle
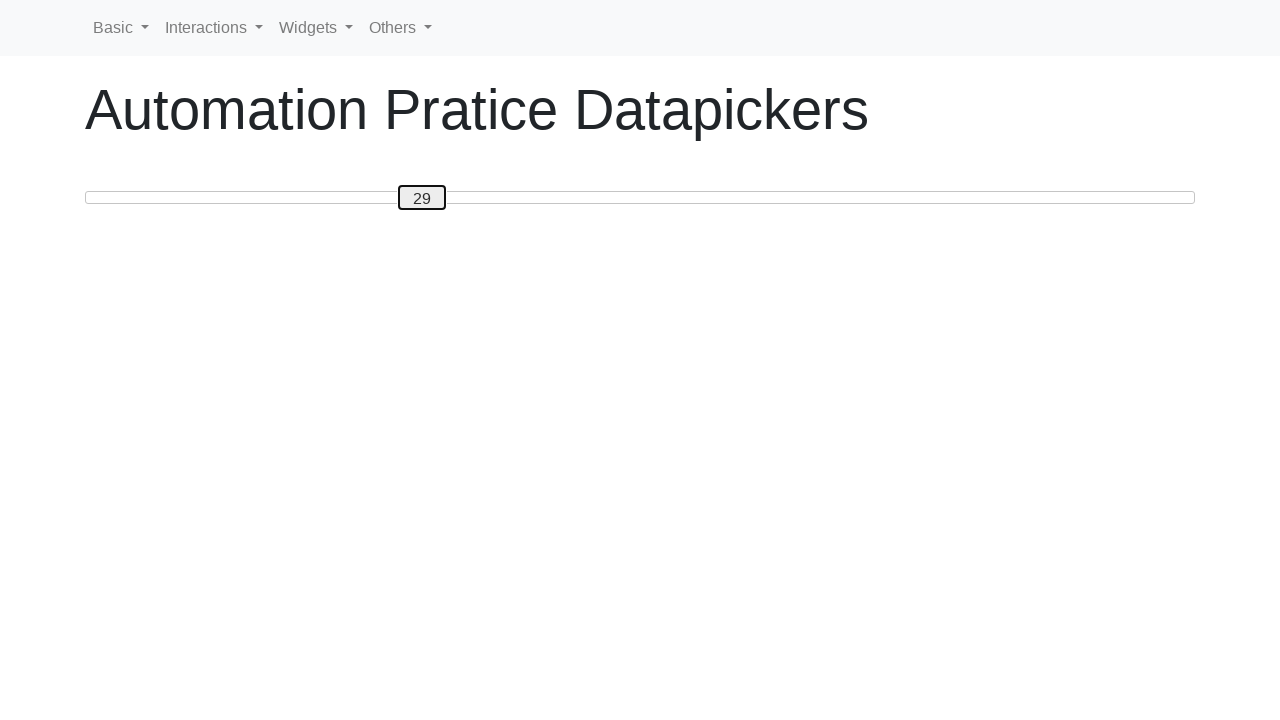

Pressed ArrowRight to increase slider value towards 65 on #custom-handle
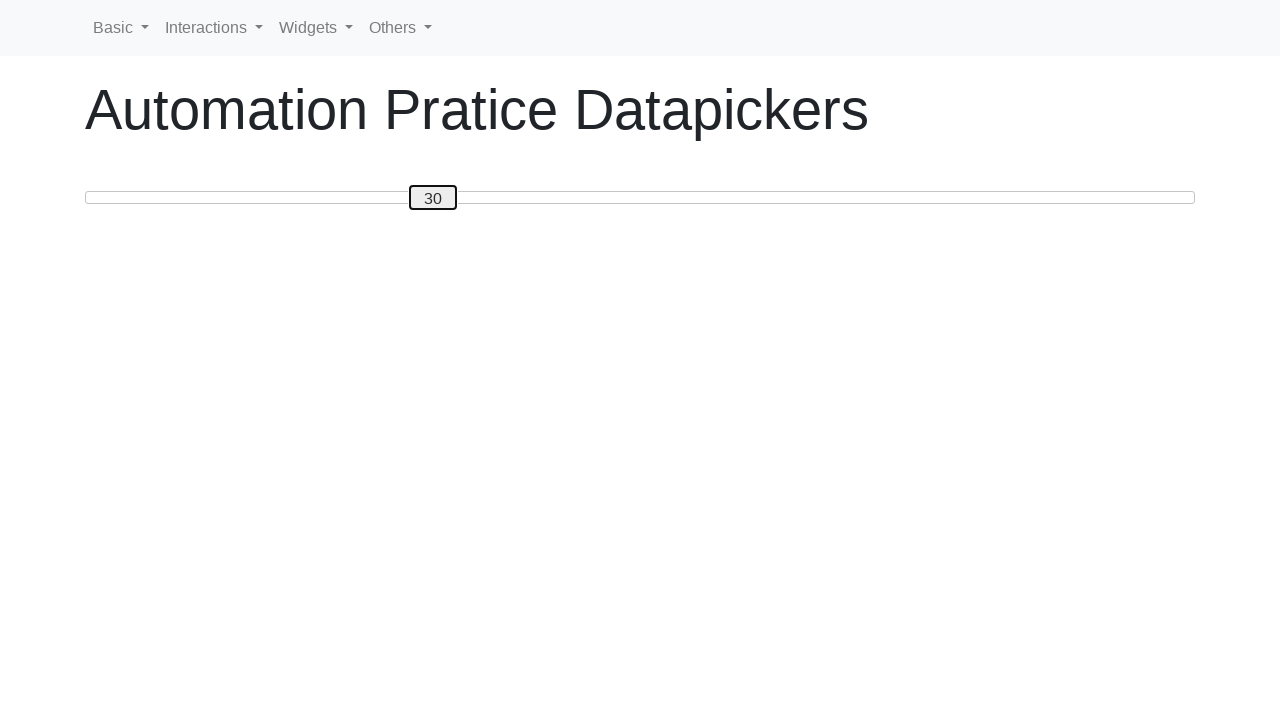

Pressed ArrowRight to increase slider value towards 65 on #custom-handle
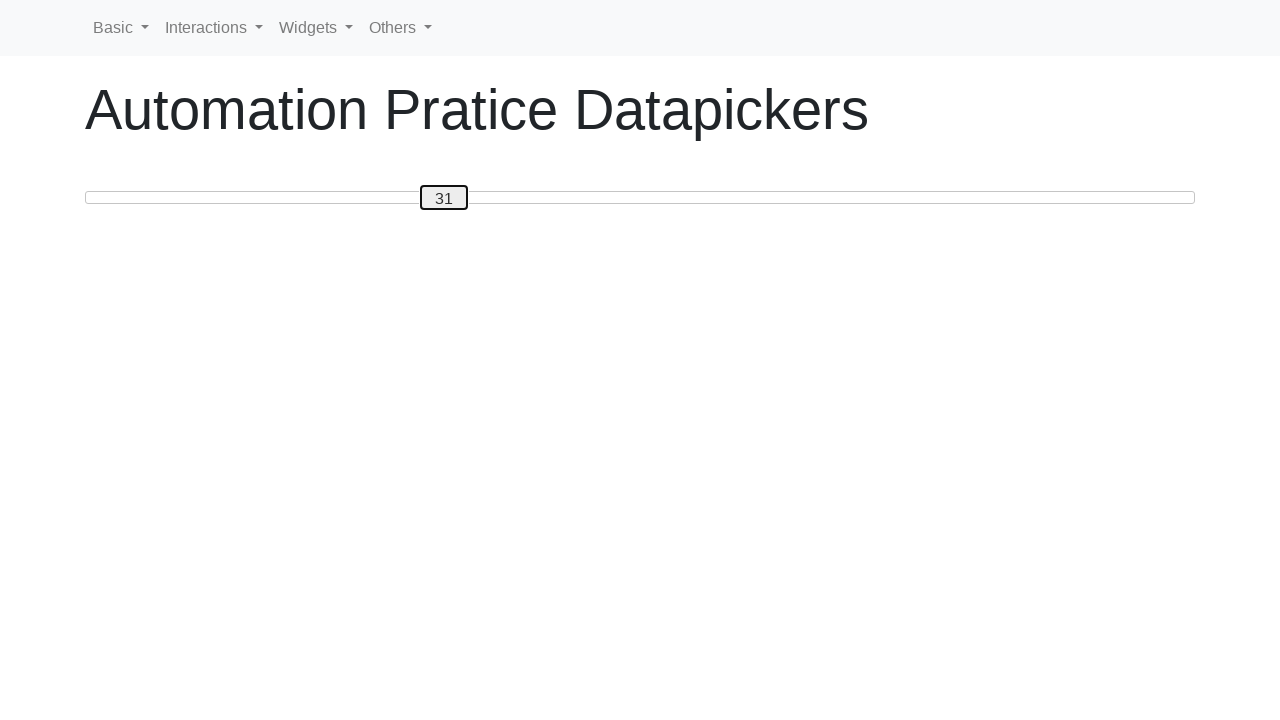

Pressed ArrowRight to increase slider value towards 65 on #custom-handle
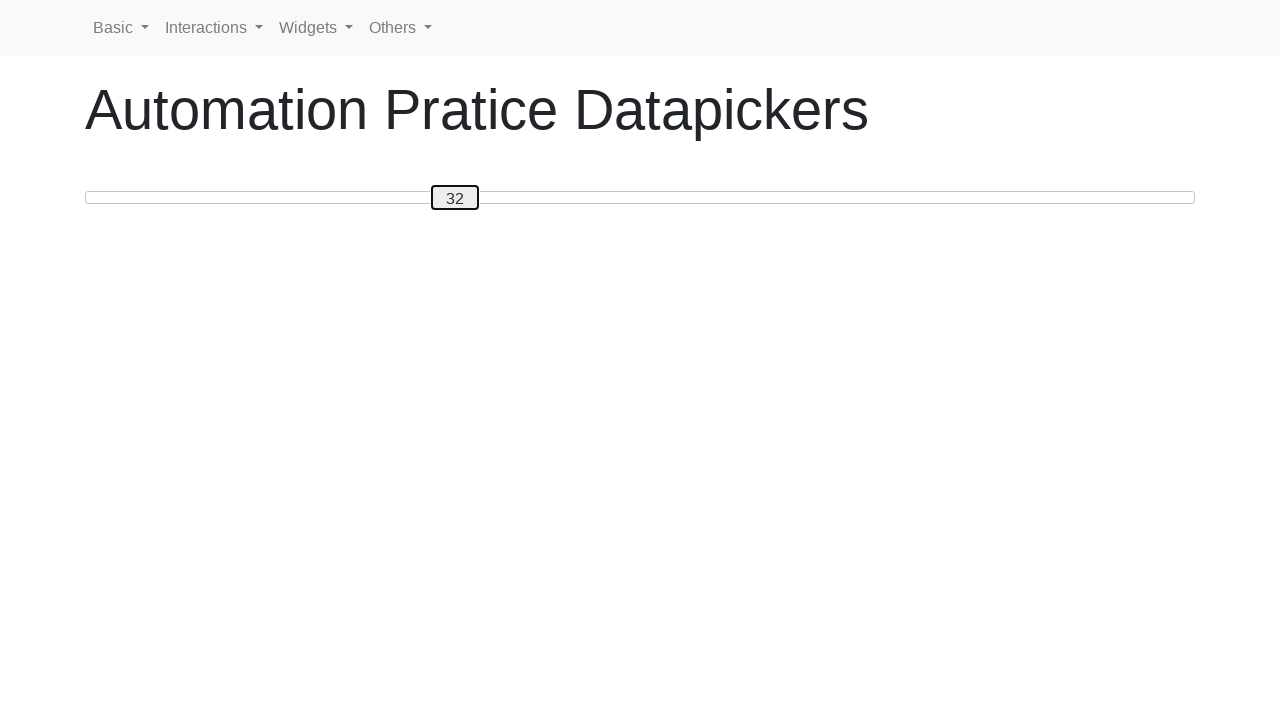

Pressed ArrowRight to increase slider value towards 65 on #custom-handle
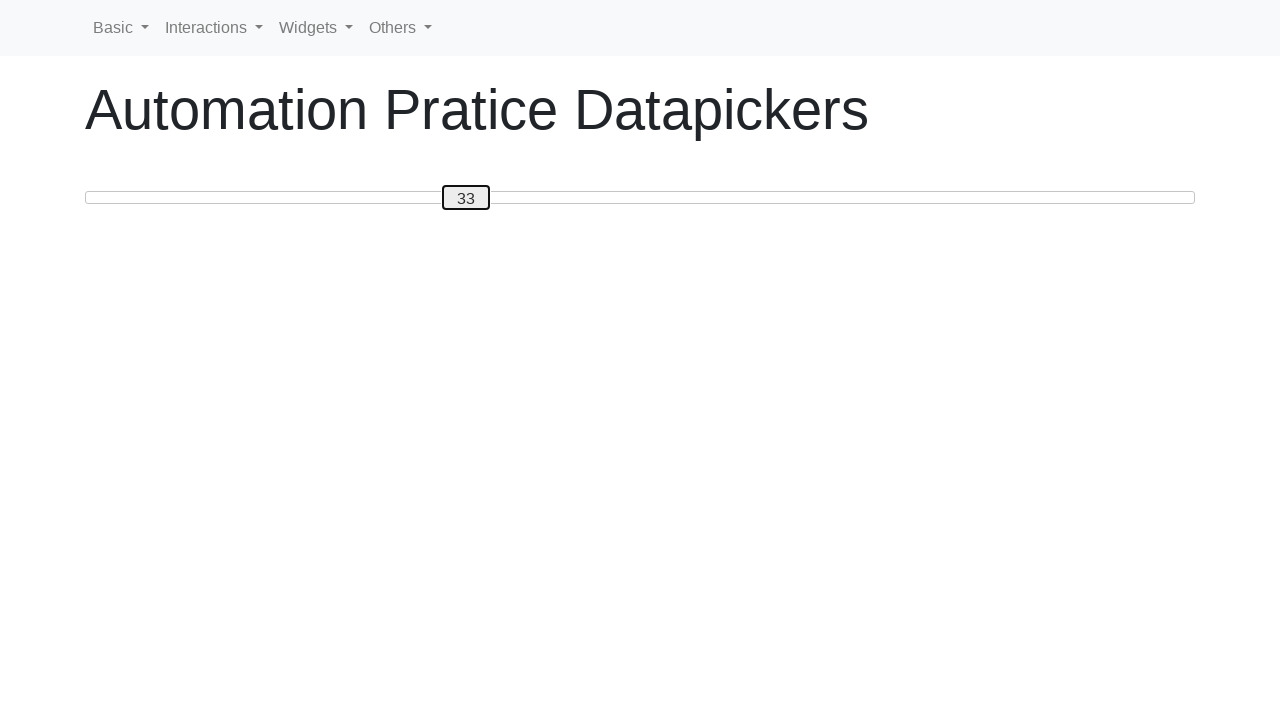

Pressed ArrowRight to increase slider value towards 65 on #custom-handle
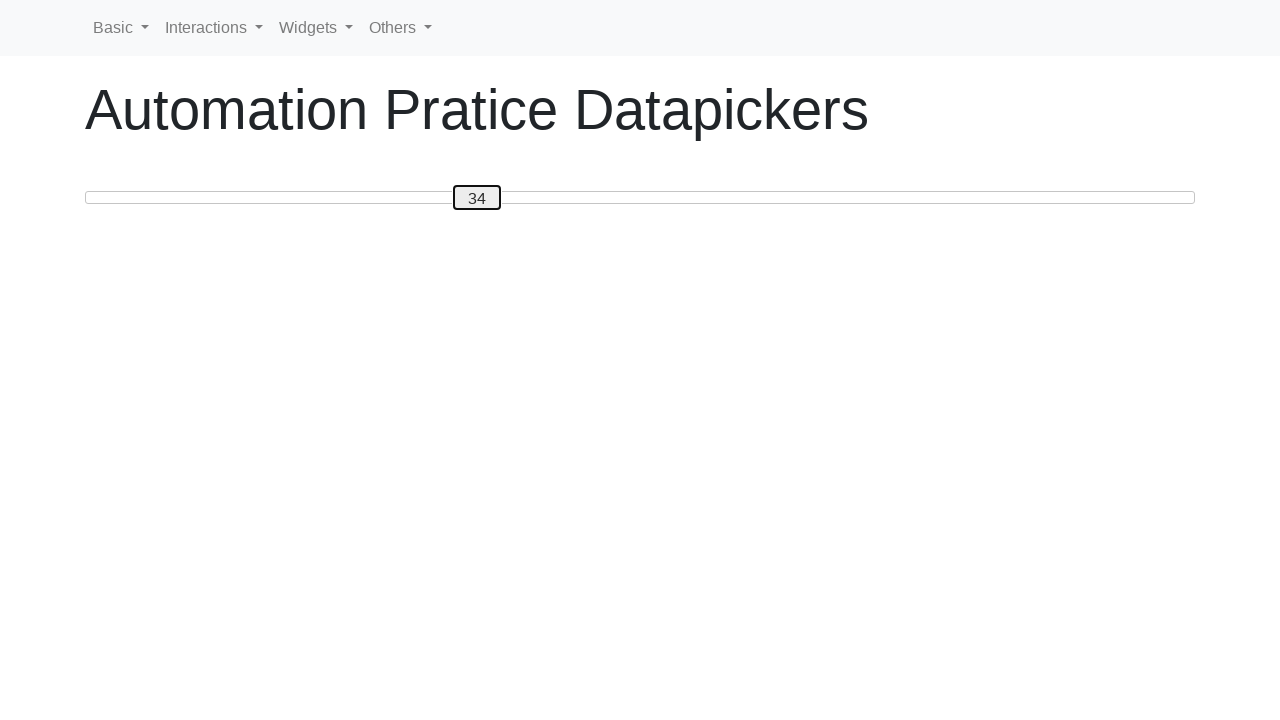

Pressed ArrowRight to increase slider value towards 65 on #custom-handle
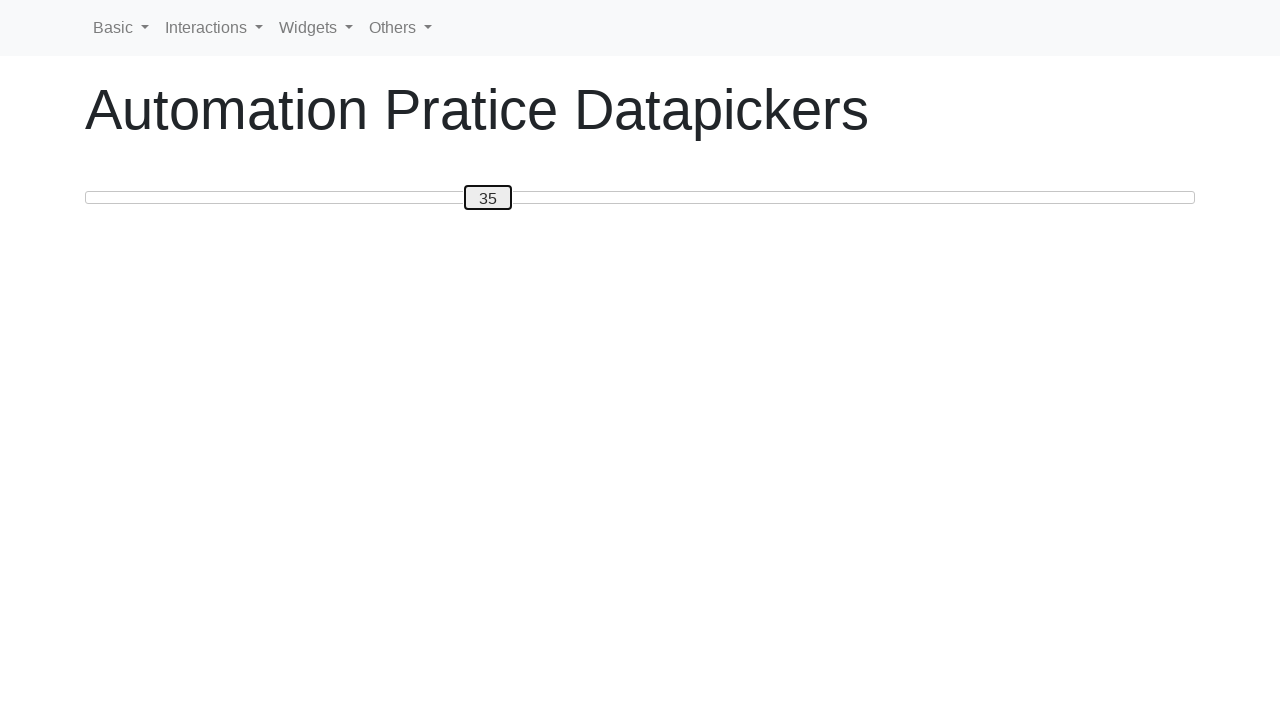

Pressed ArrowRight to increase slider value towards 65 on #custom-handle
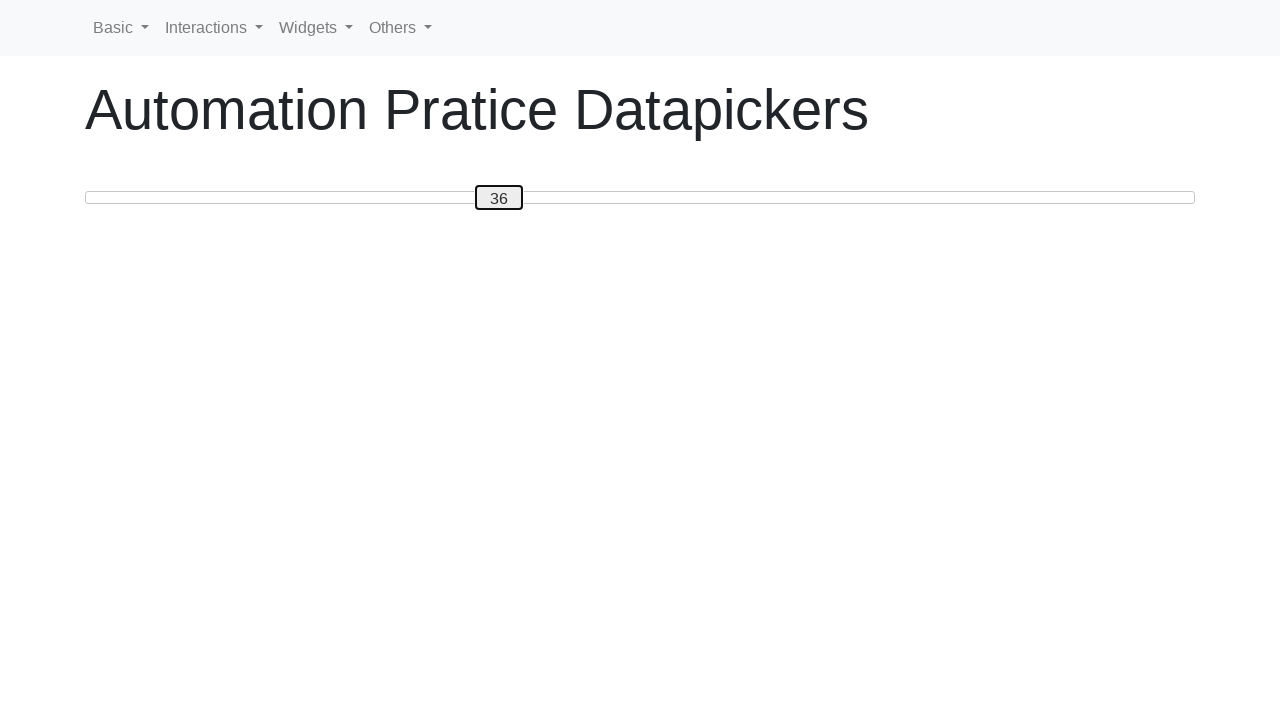

Pressed ArrowRight to increase slider value towards 65 on #custom-handle
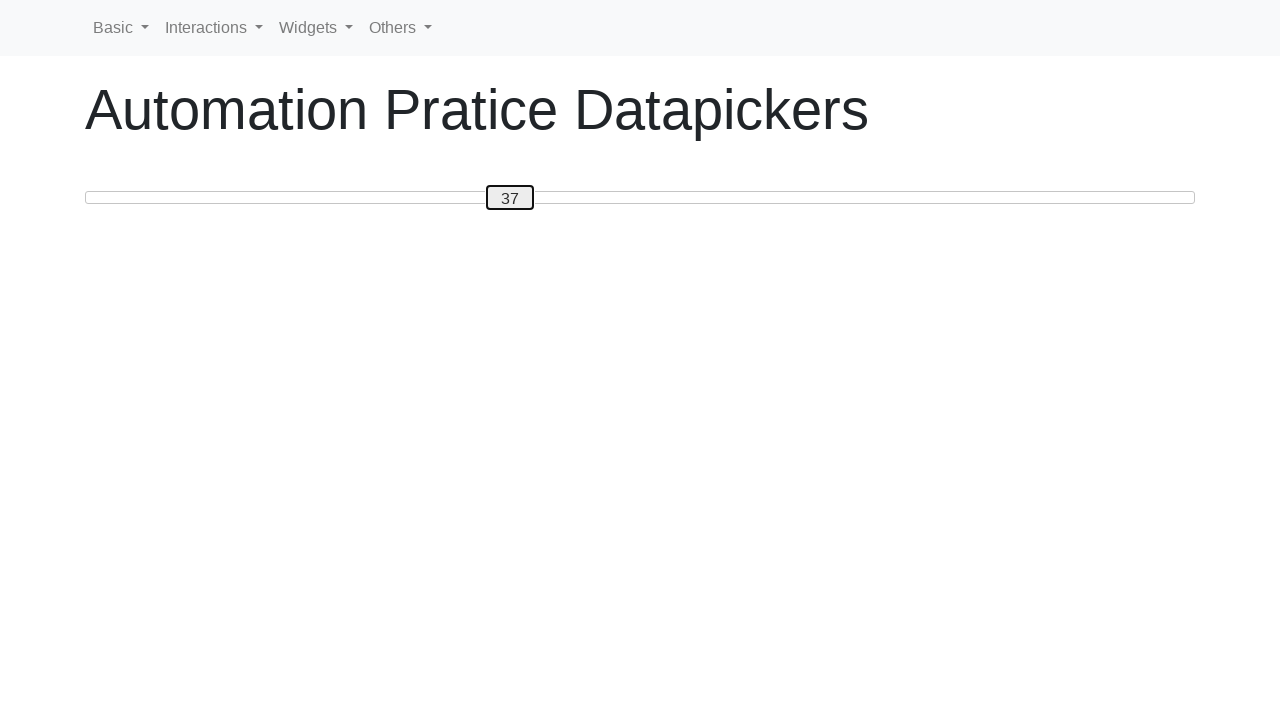

Pressed ArrowRight to increase slider value towards 65 on #custom-handle
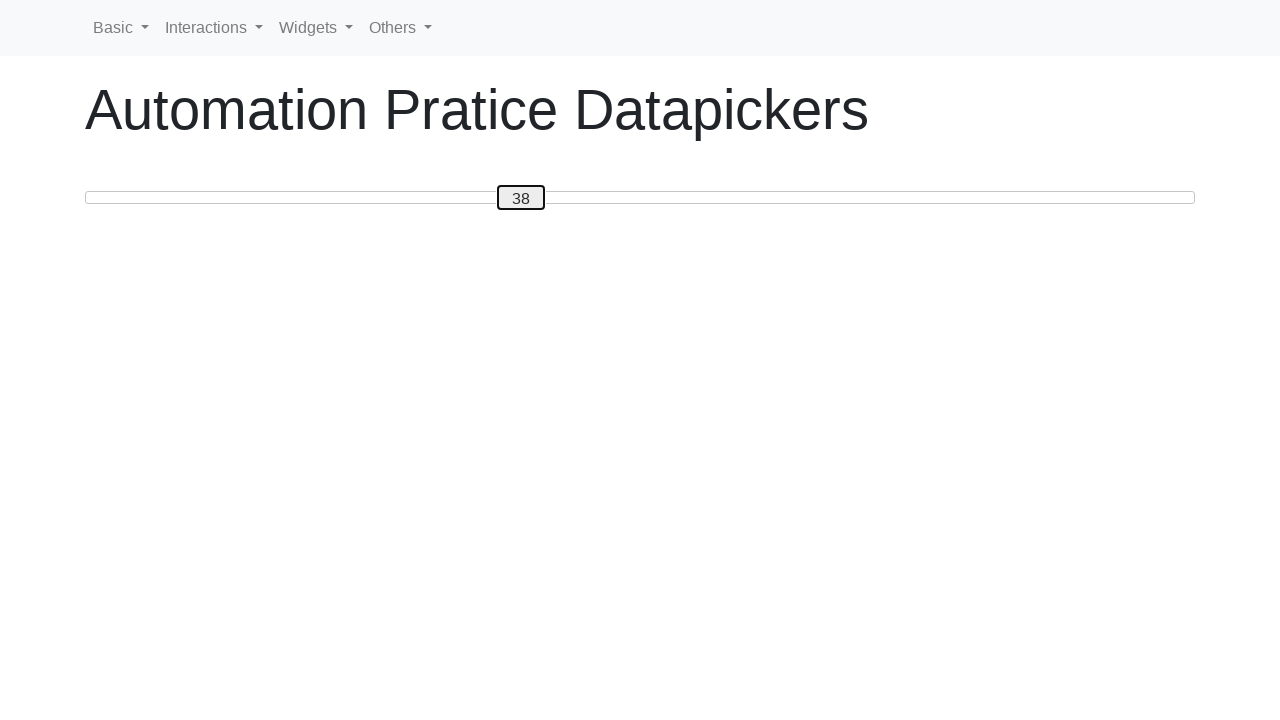

Pressed ArrowRight to increase slider value towards 65 on #custom-handle
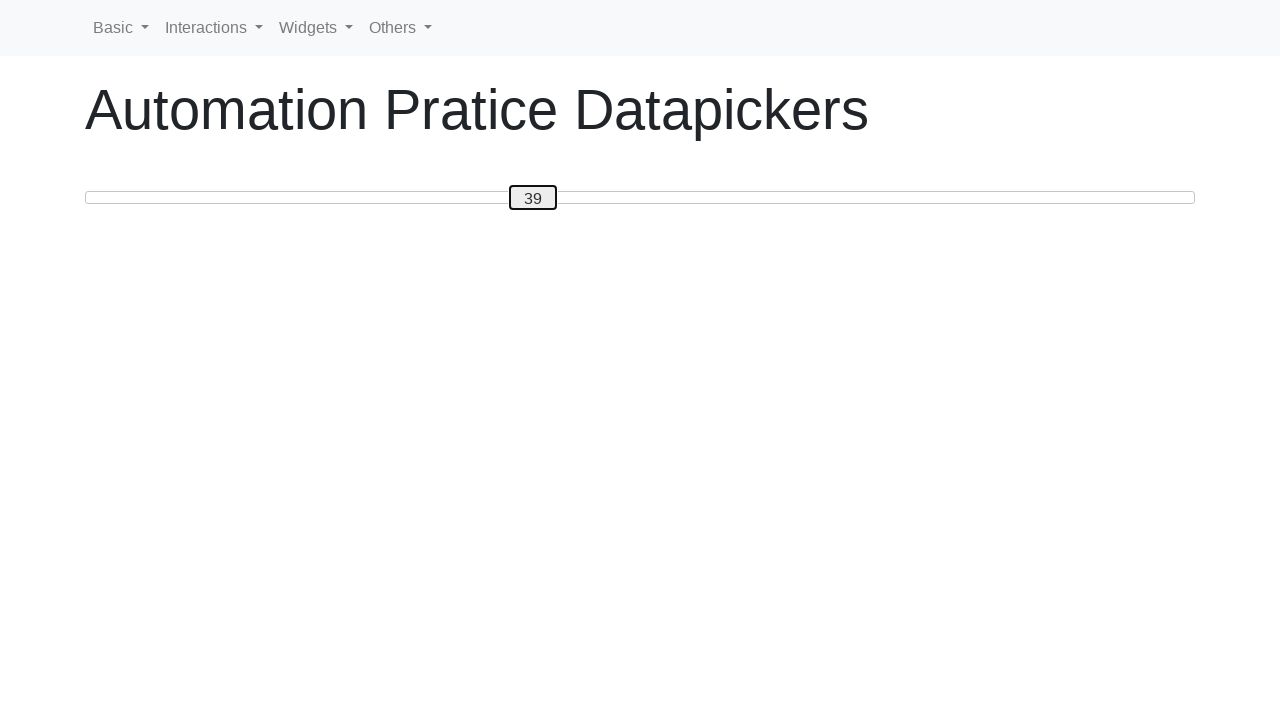

Pressed ArrowRight to increase slider value towards 65 on #custom-handle
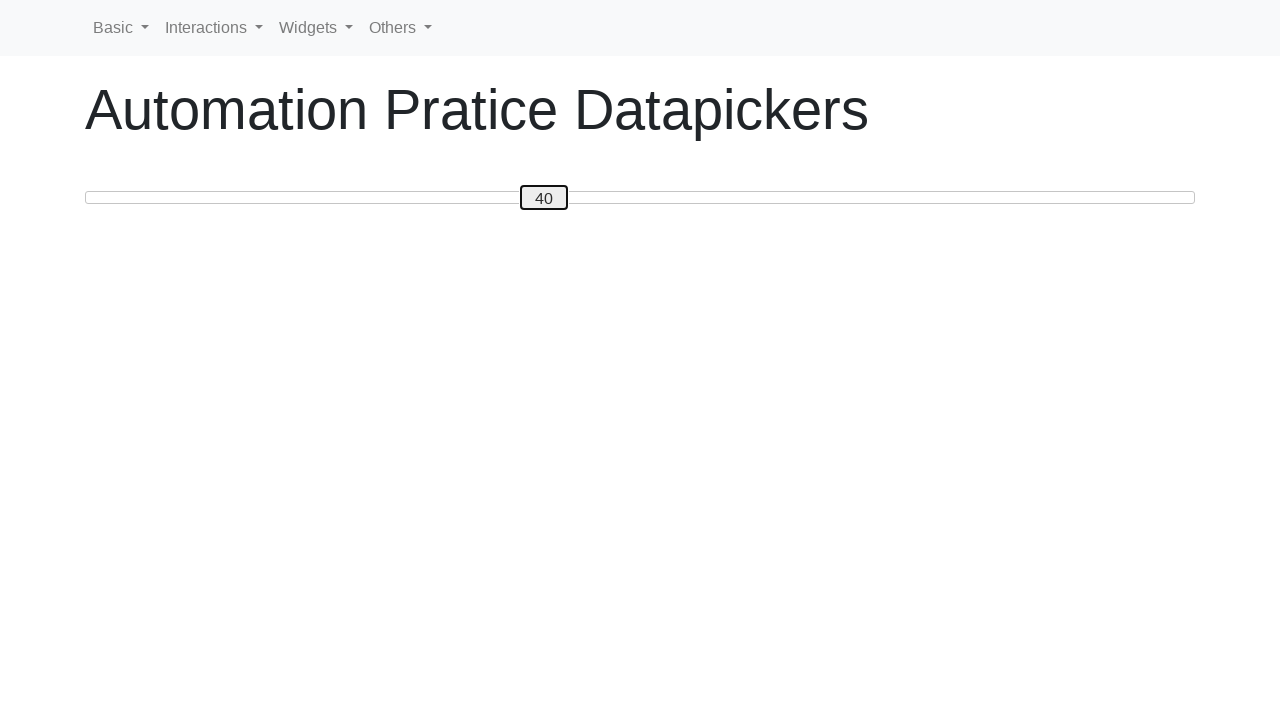

Pressed ArrowRight to increase slider value towards 65 on #custom-handle
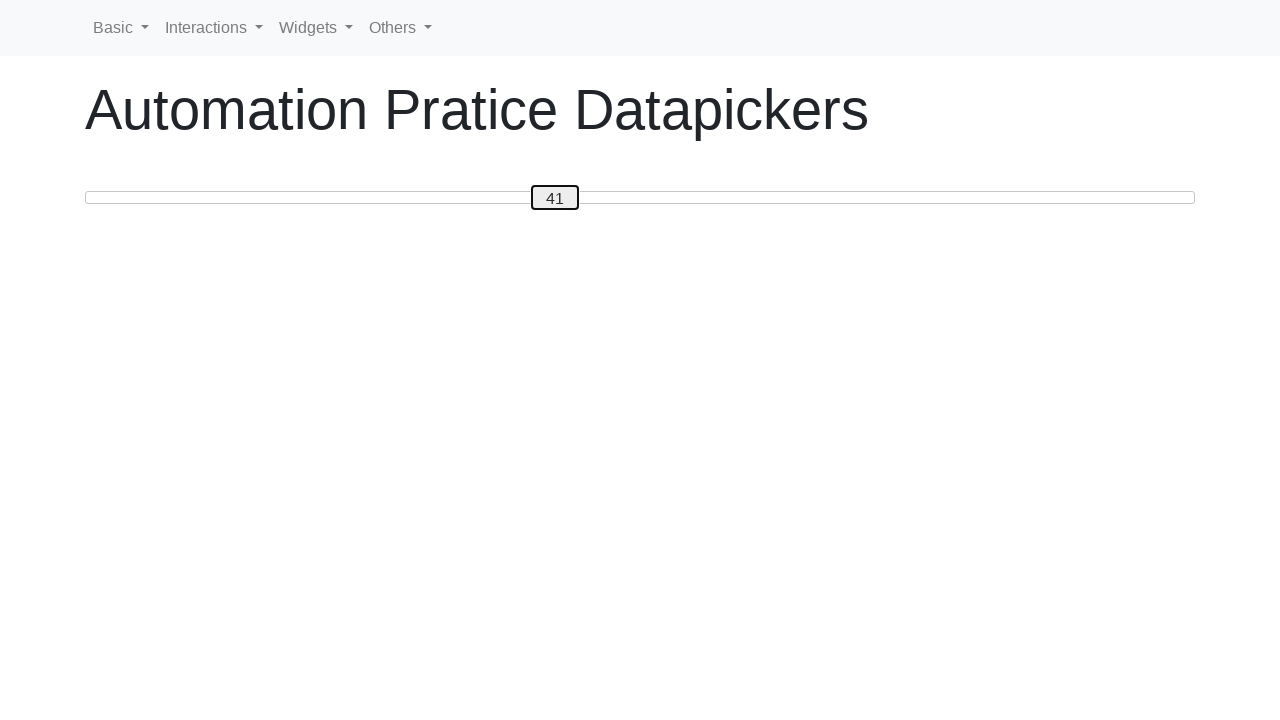

Pressed ArrowRight to increase slider value towards 65 on #custom-handle
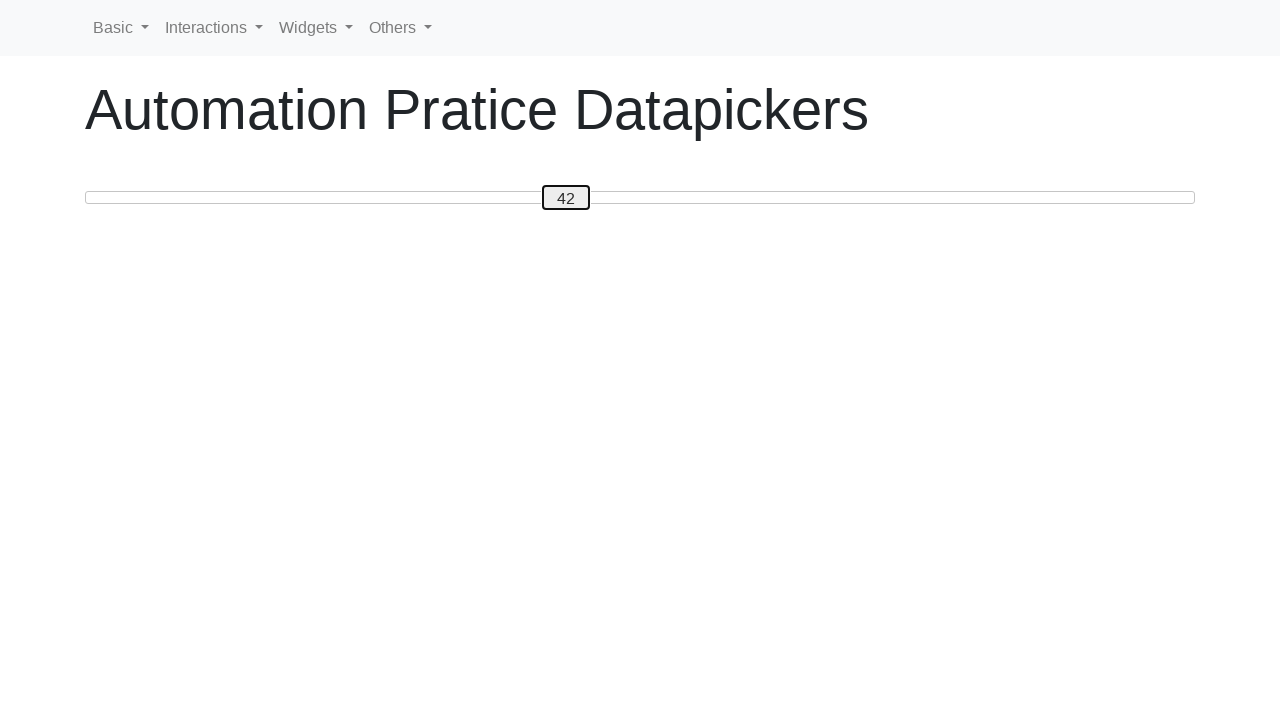

Pressed ArrowRight to increase slider value towards 65 on #custom-handle
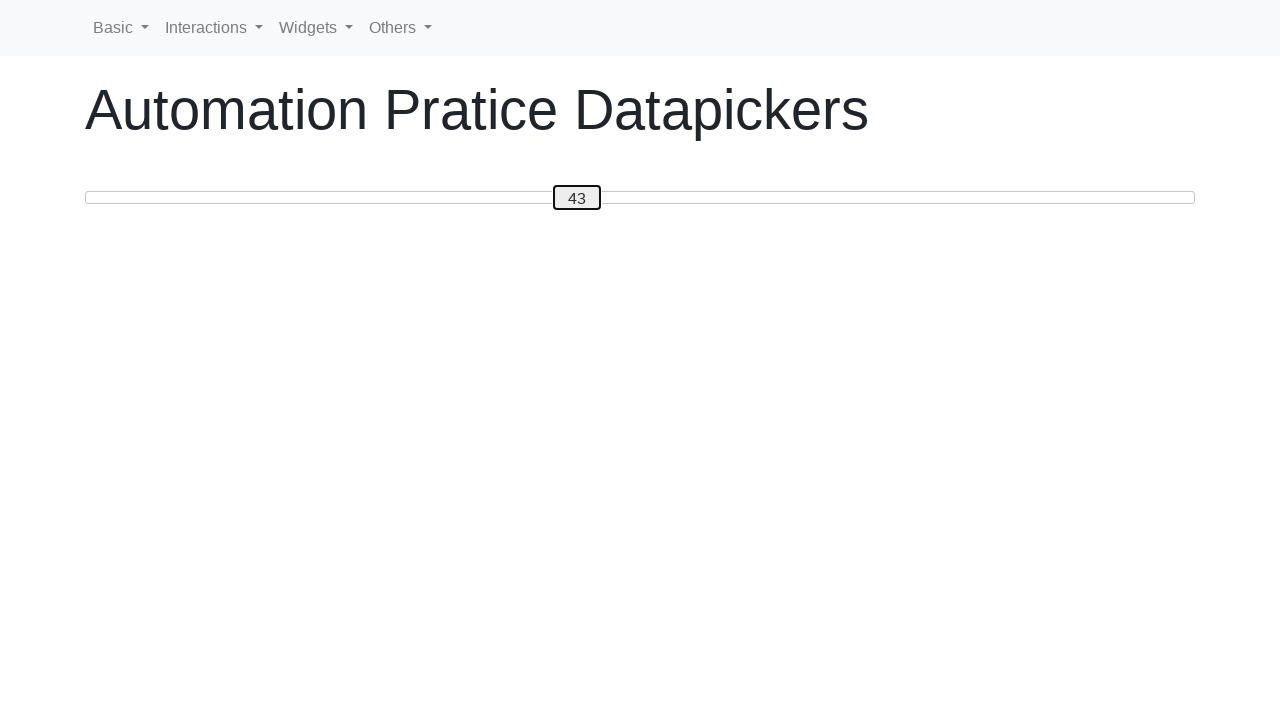

Pressed ArrowRight to increase slider value towards 65 on #custom-handle
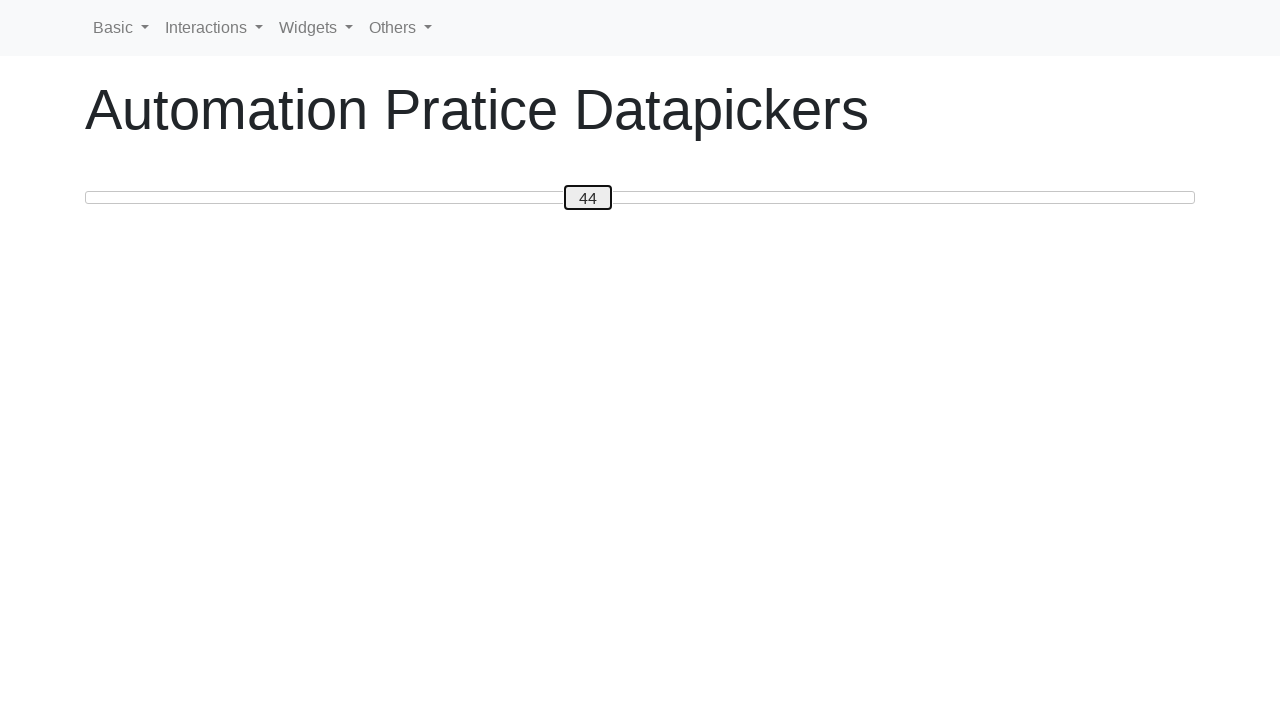

Pressed ArrowRight to increase slider value towards 65 on #custom-handle
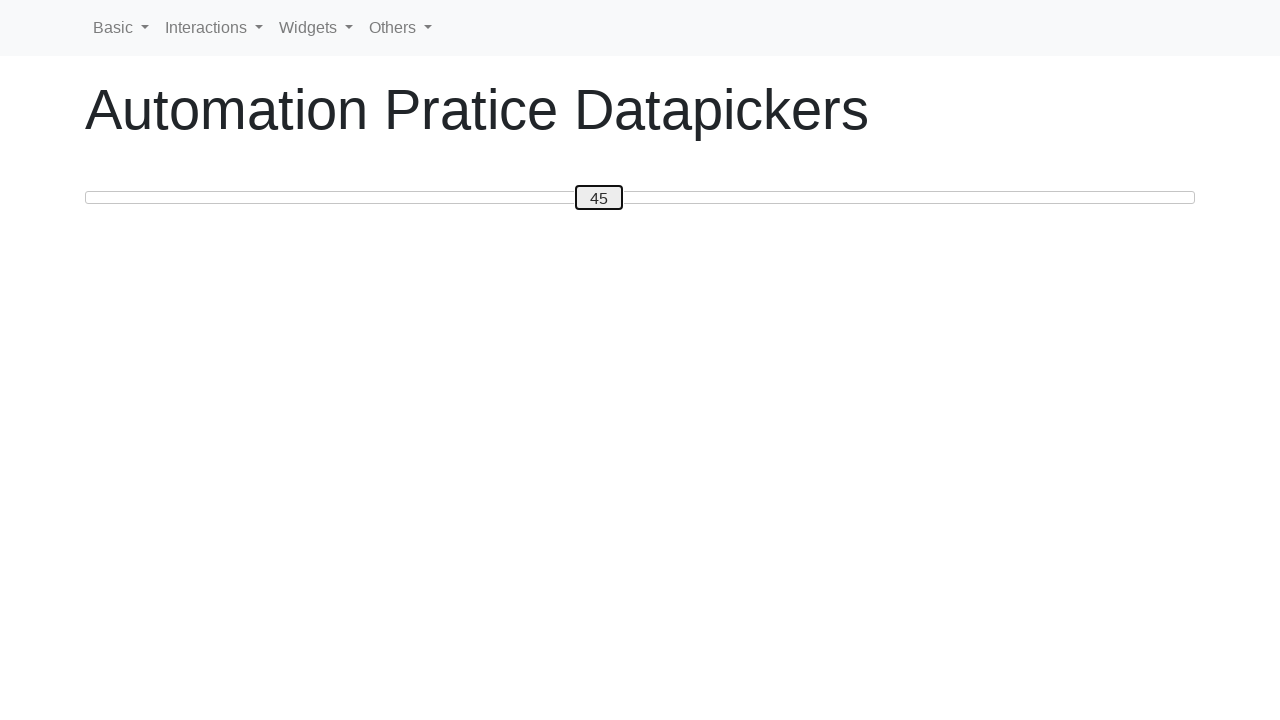

Pressed ArrowRight to increase slider value towards 65 on #custom-handle
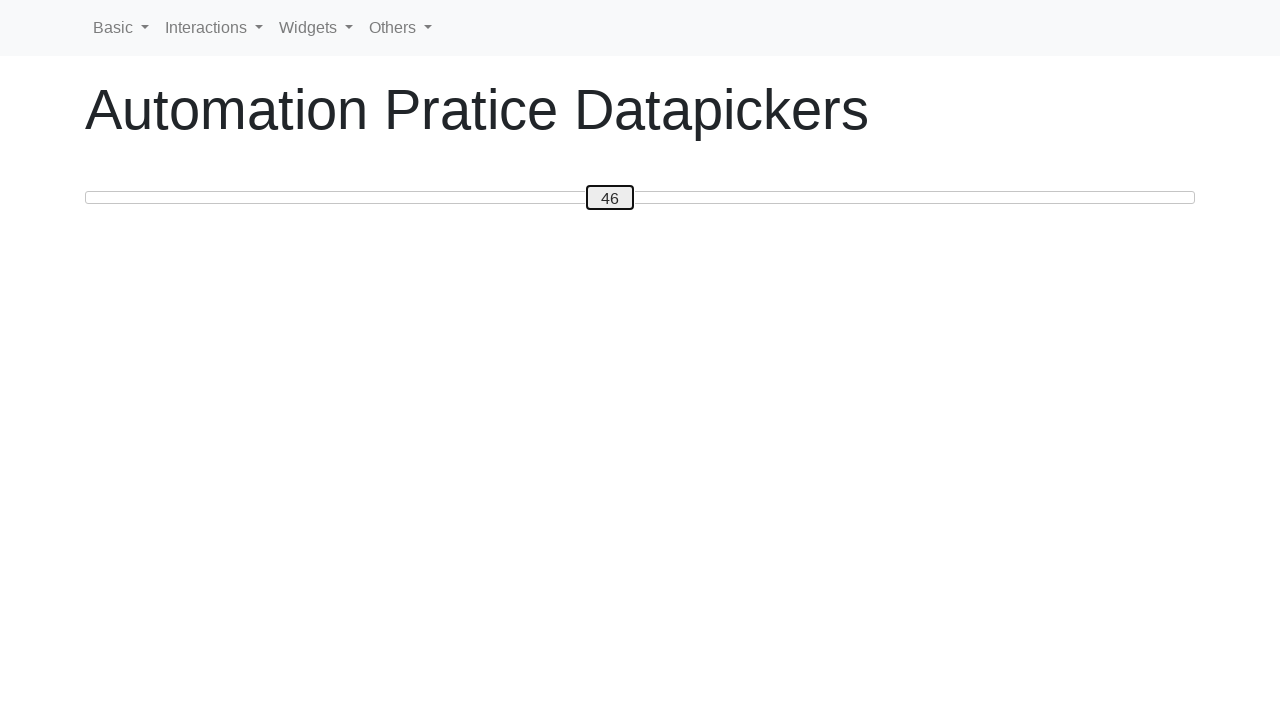

Pressed ArrowRight to increase slider value towards 65 on #custom-handle
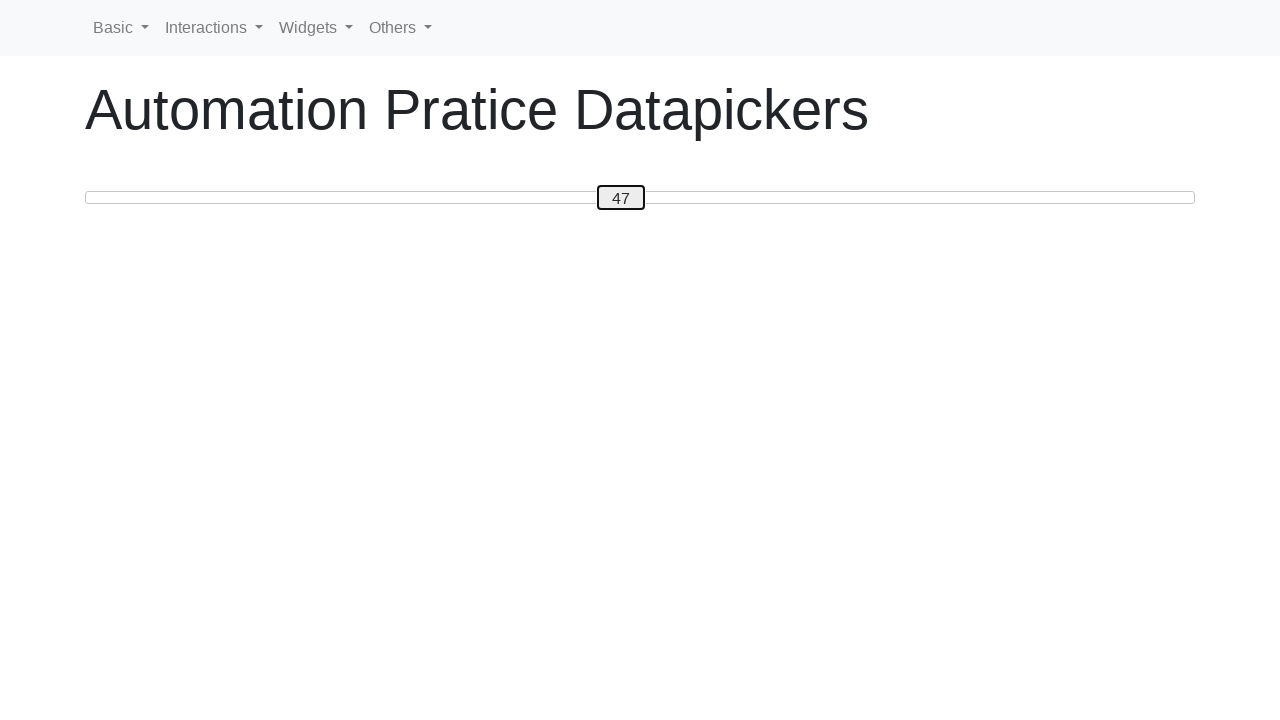

Pressed ArrowRight to increase slider value towards 65 on #custom-handle
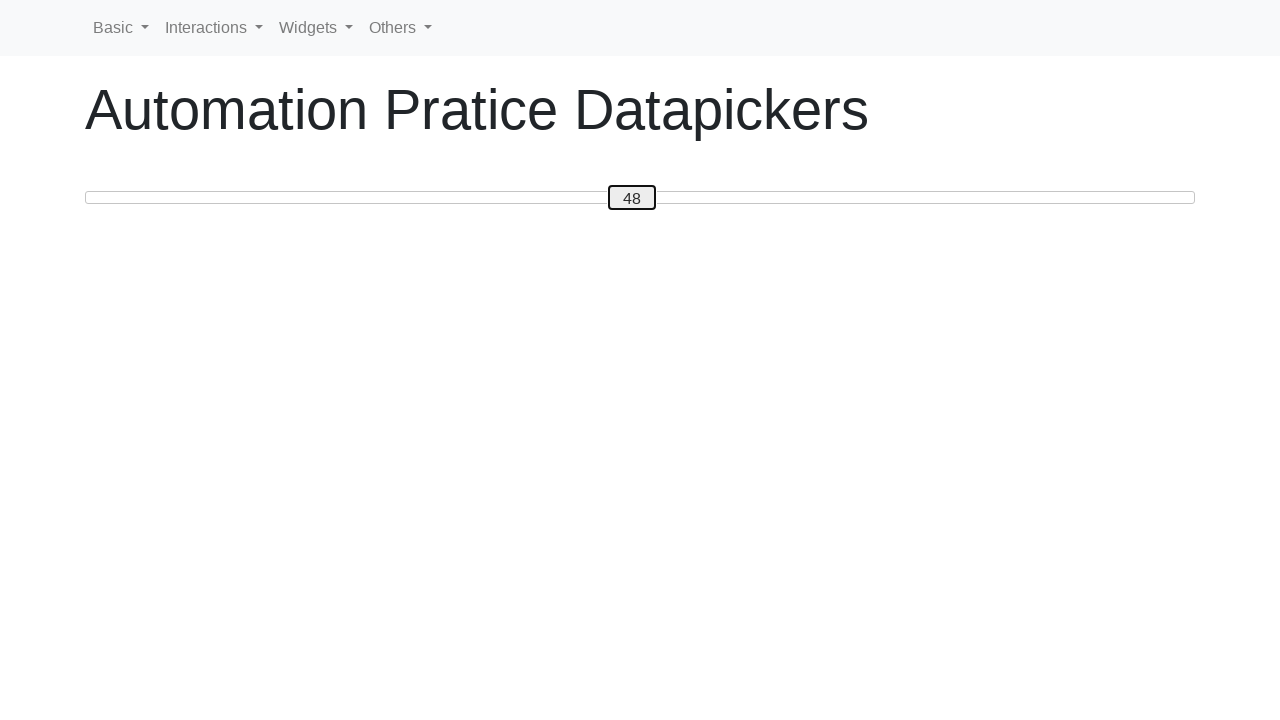

Pressed ArrowRight to increase slider value towards 65 on #custom-handle
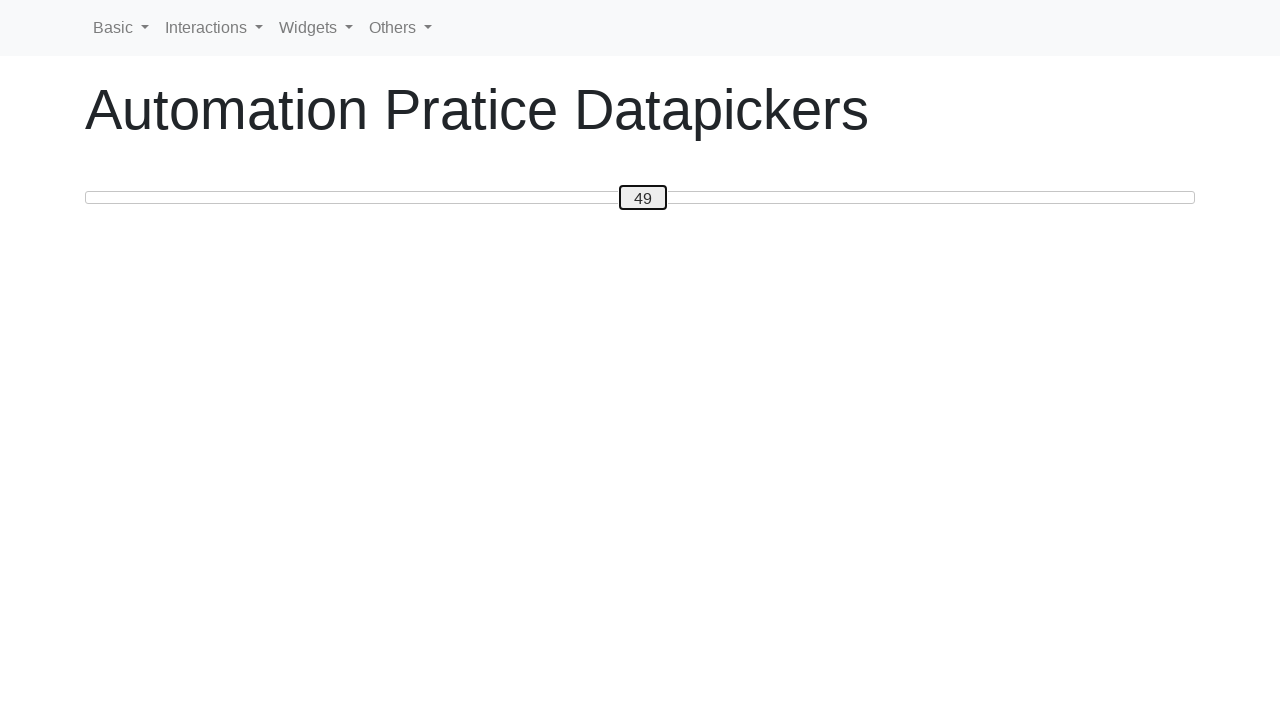

Pressed ArrowRight to increase slider value towards 65 on #custom-handle
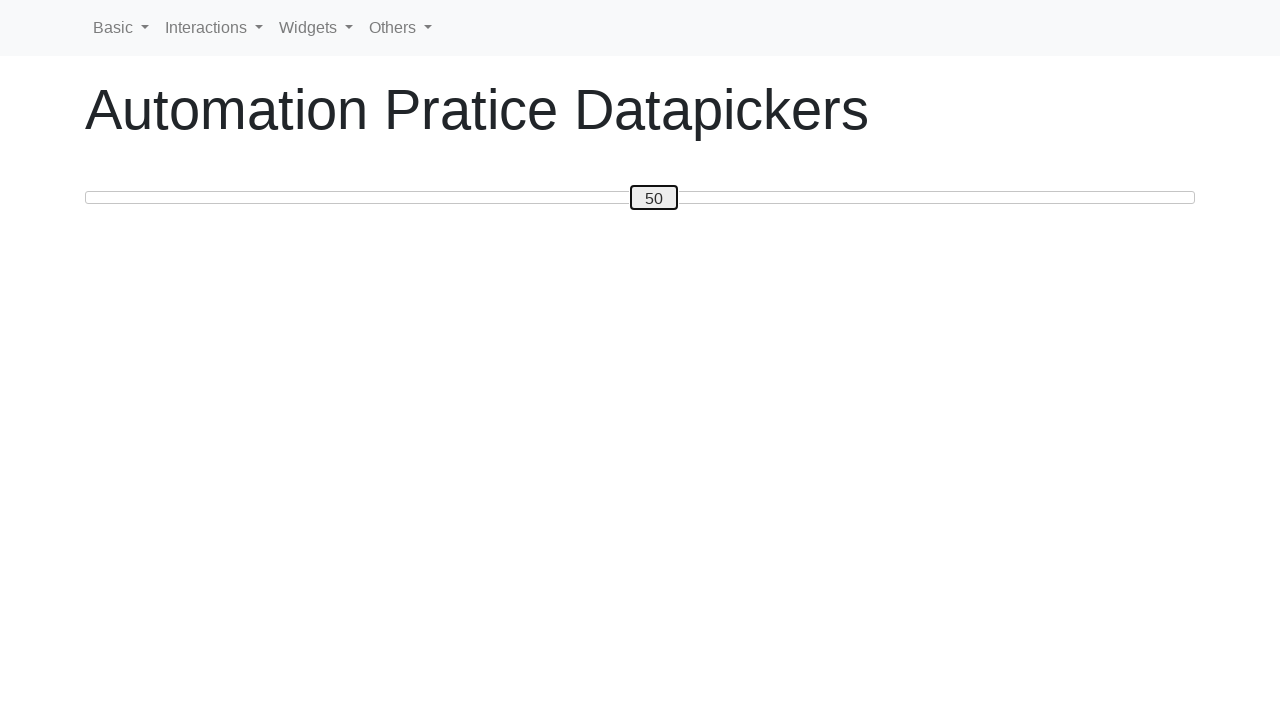

Pressed ArrowRight to increase slider value towards 65 on #custom-handle
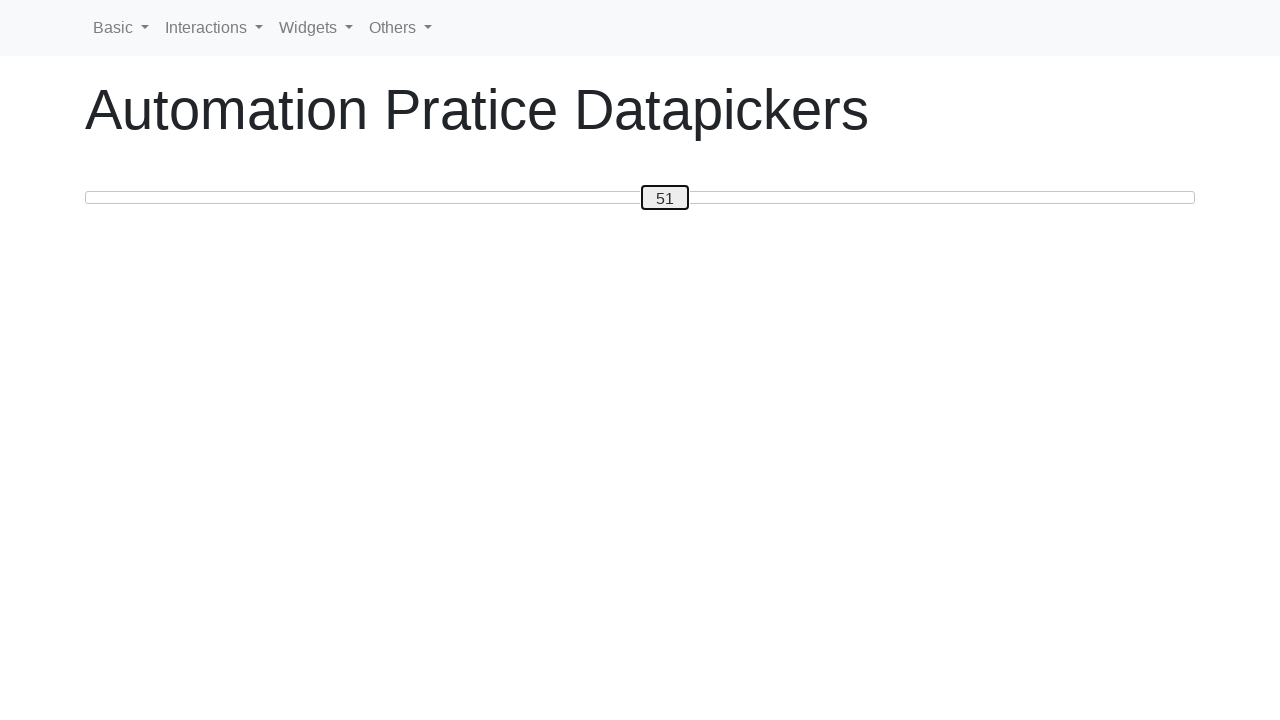

Pressed ArrowRight to increase slider value towards 65 on #custom-handle
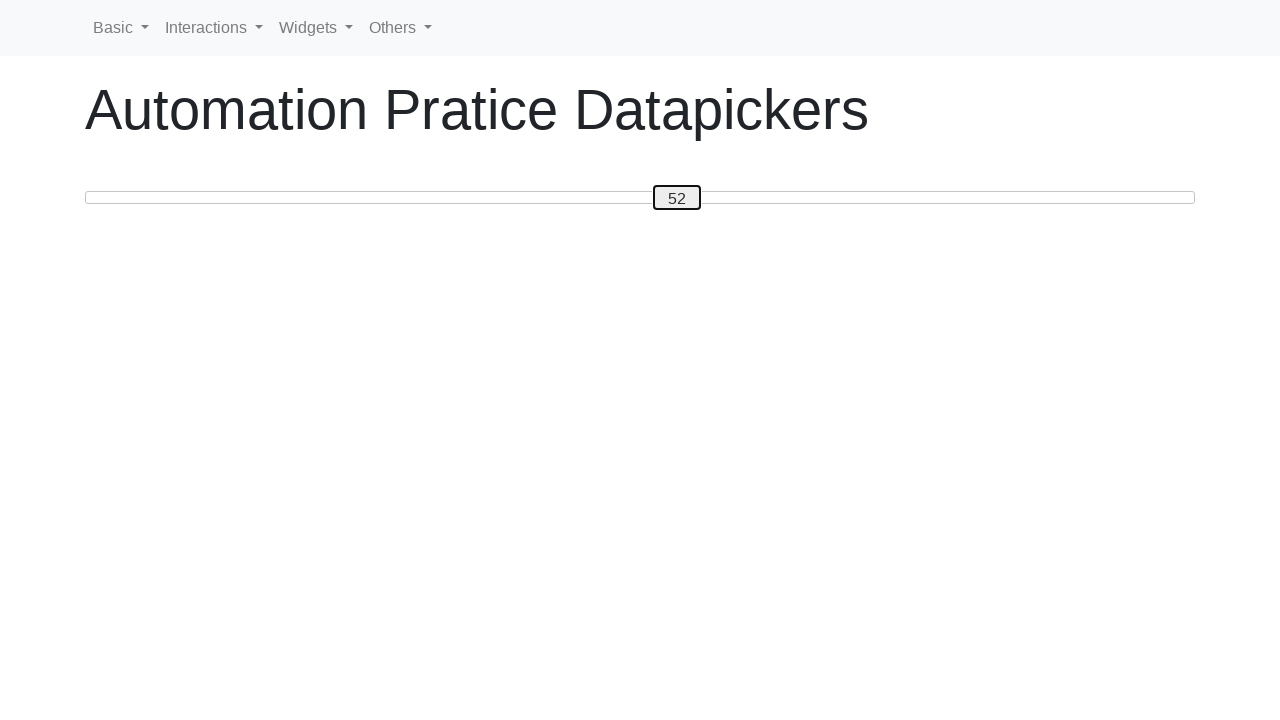

Pressed ArrowRight to increase slider value towards 65 on #custom-handle
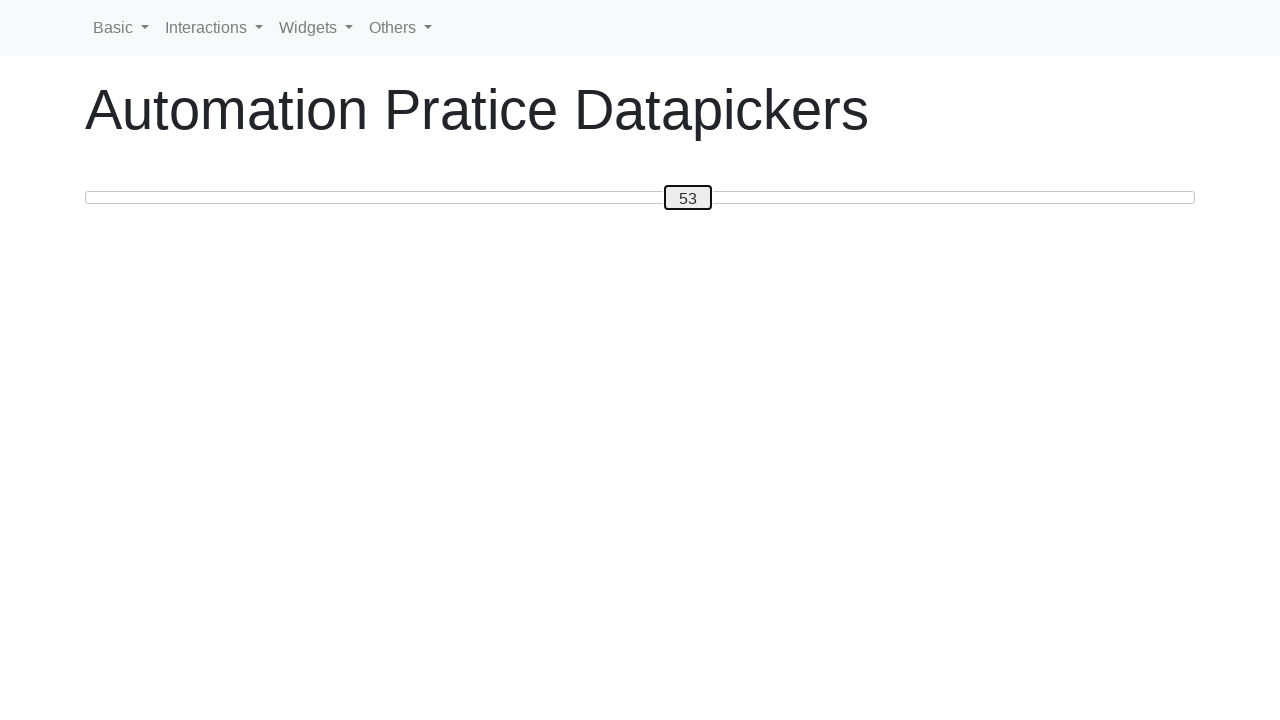

Pressed ArrowRight to increase slider value towards 65 on #custom-handle
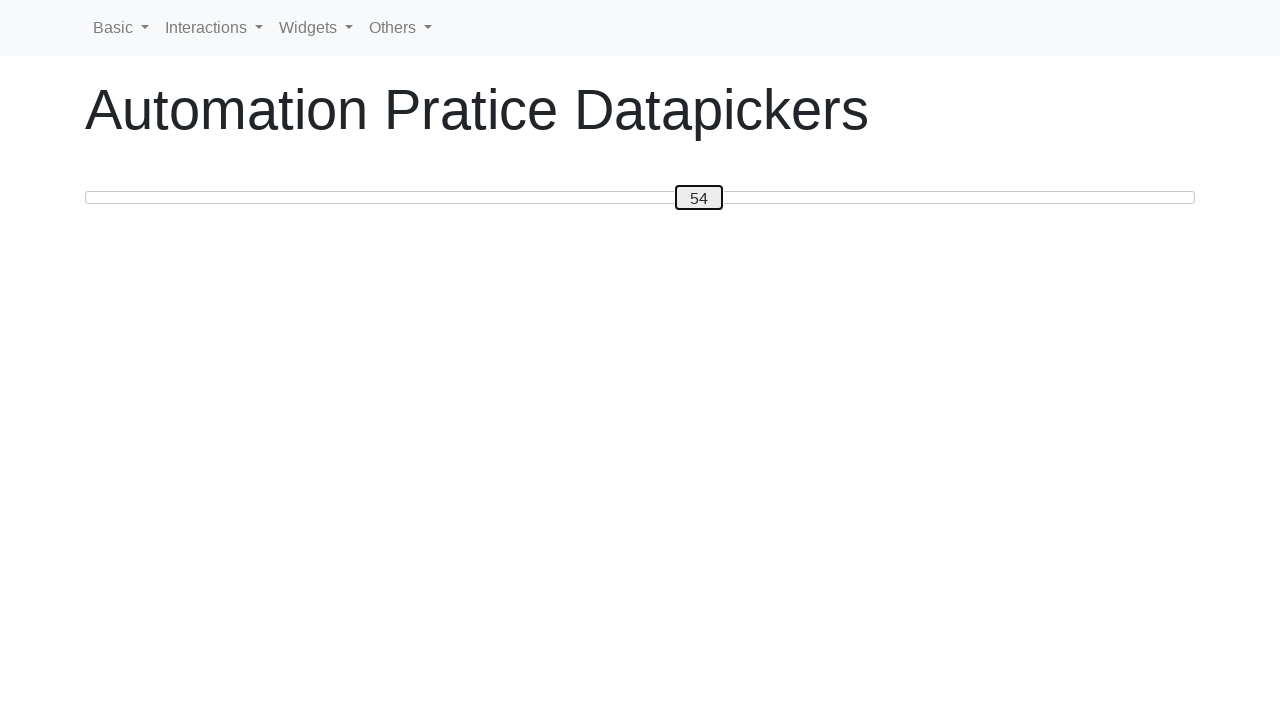

Pressed ArrowRight to increase slider value towards 65 on #custom-handle
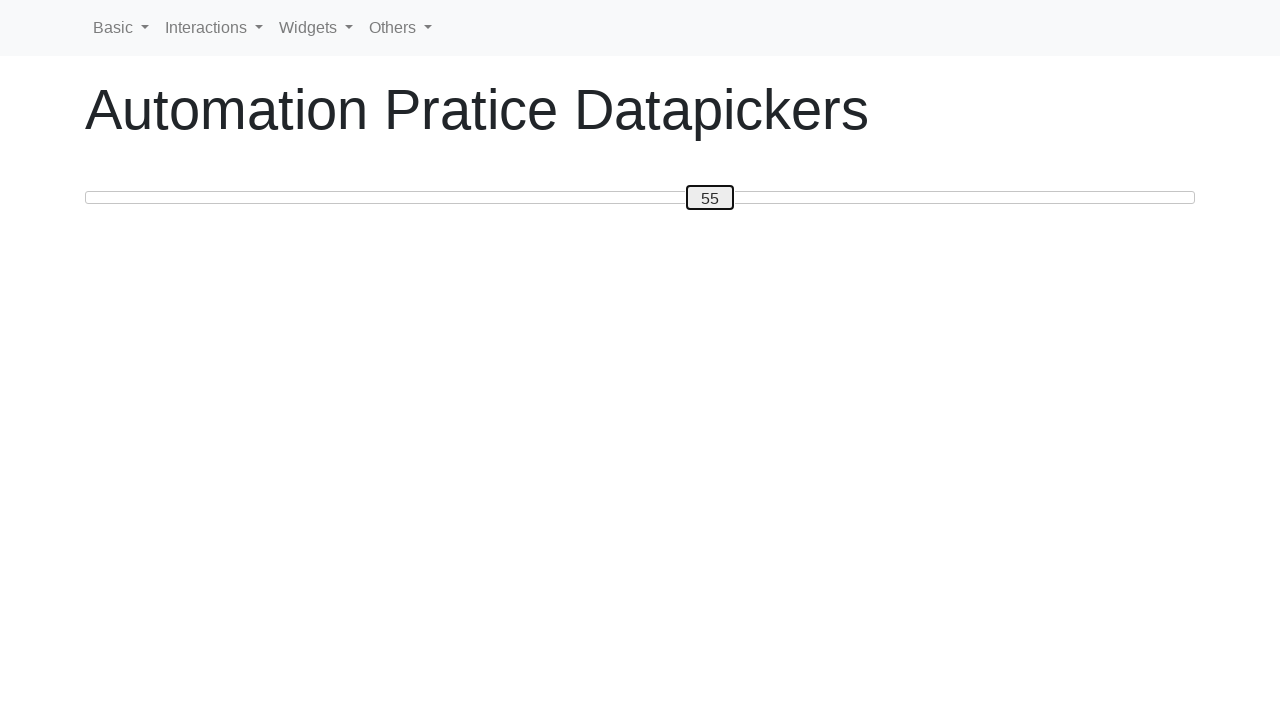

Pressed ArrowRight to increase slider value towards 65 on #custom-handle
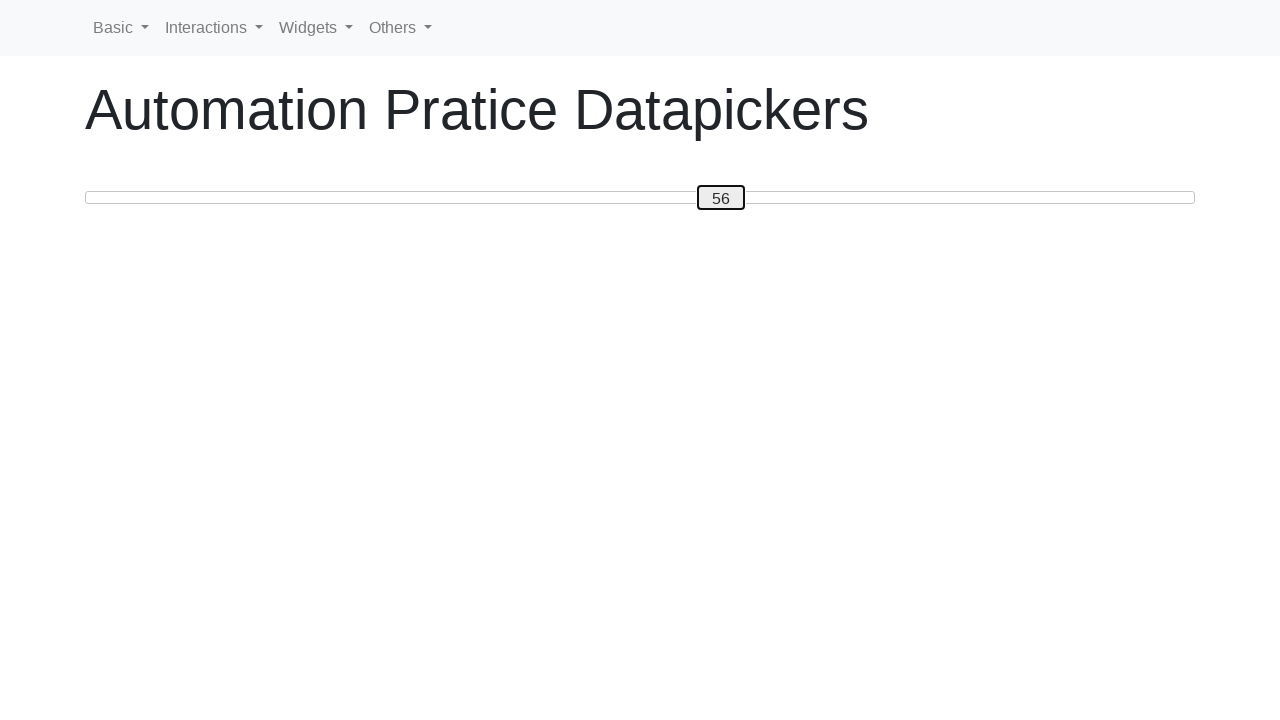

Pressed ArrowRight to increase slider value towards 65 on #custom-handle
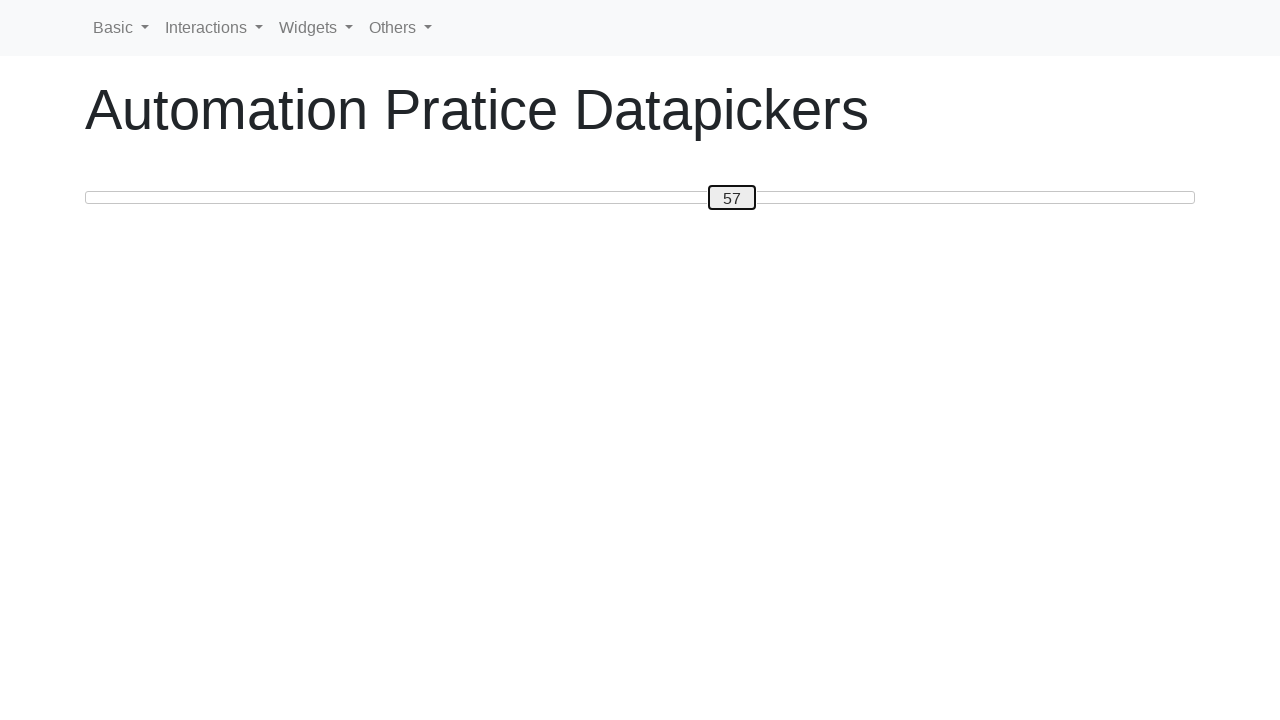

Pressed ArrowRight to increase slider value towards 65 on #custom-handle
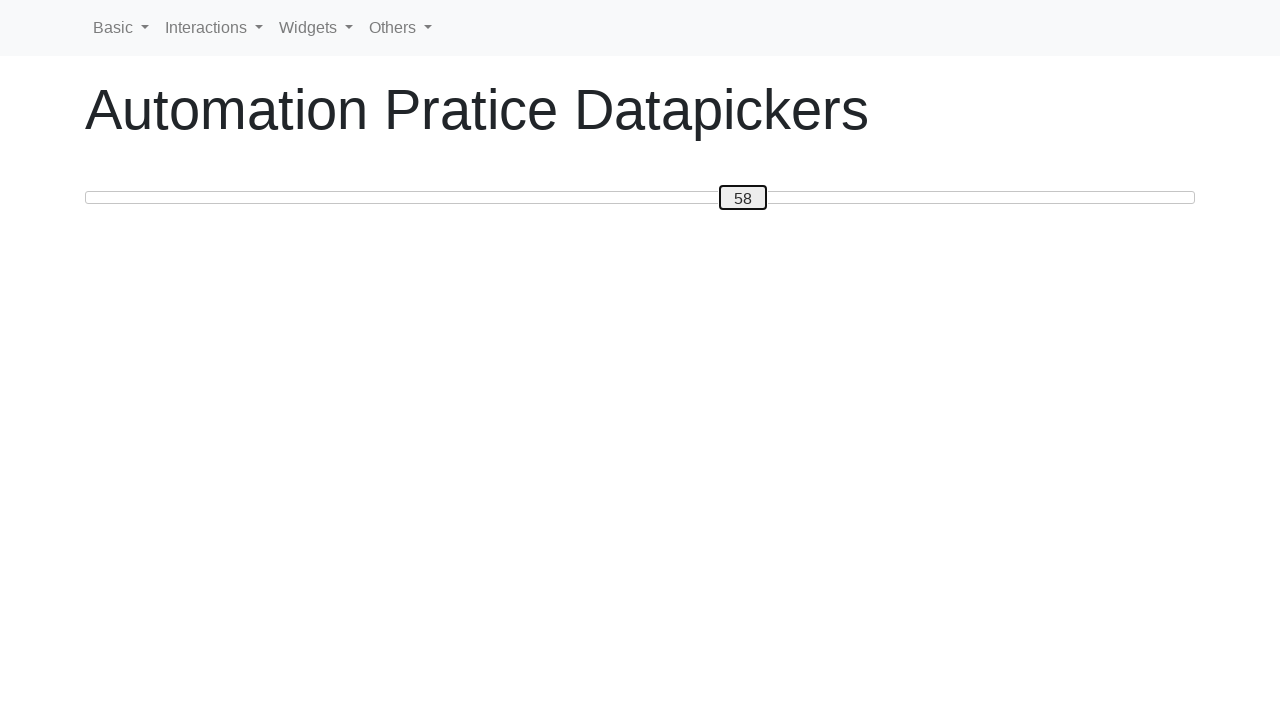

Pressed ArrowRight to increase slider value towards 65 on #custom-handle
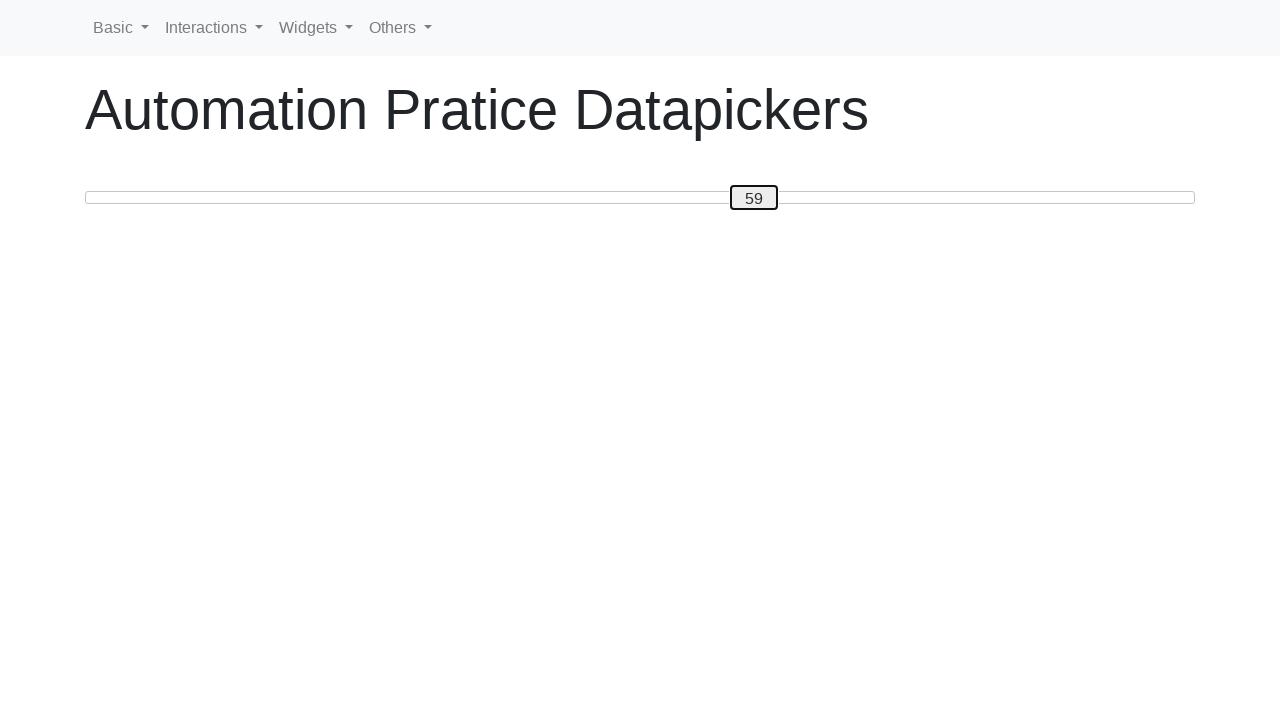

Pressed ArrowRight to increase slider value towards 65 on #custom-handle
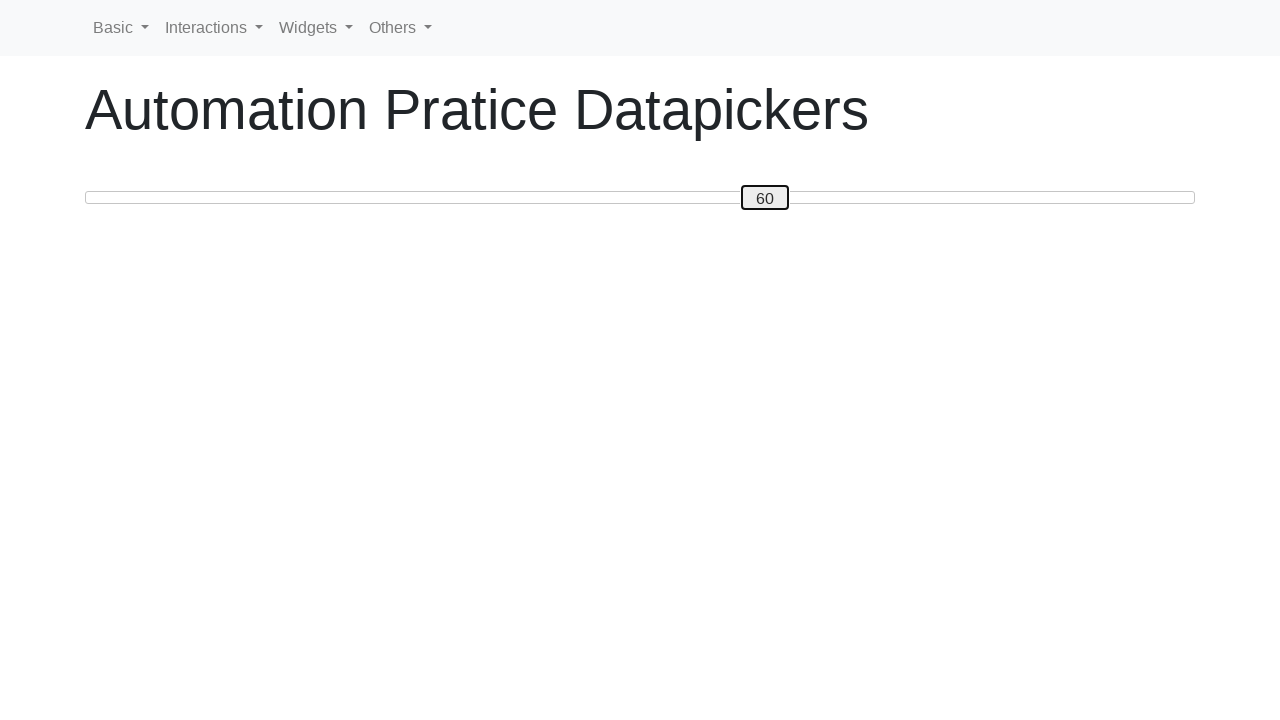

Pressed ArrowRight to increase slider value towards 65 on #custom-handle
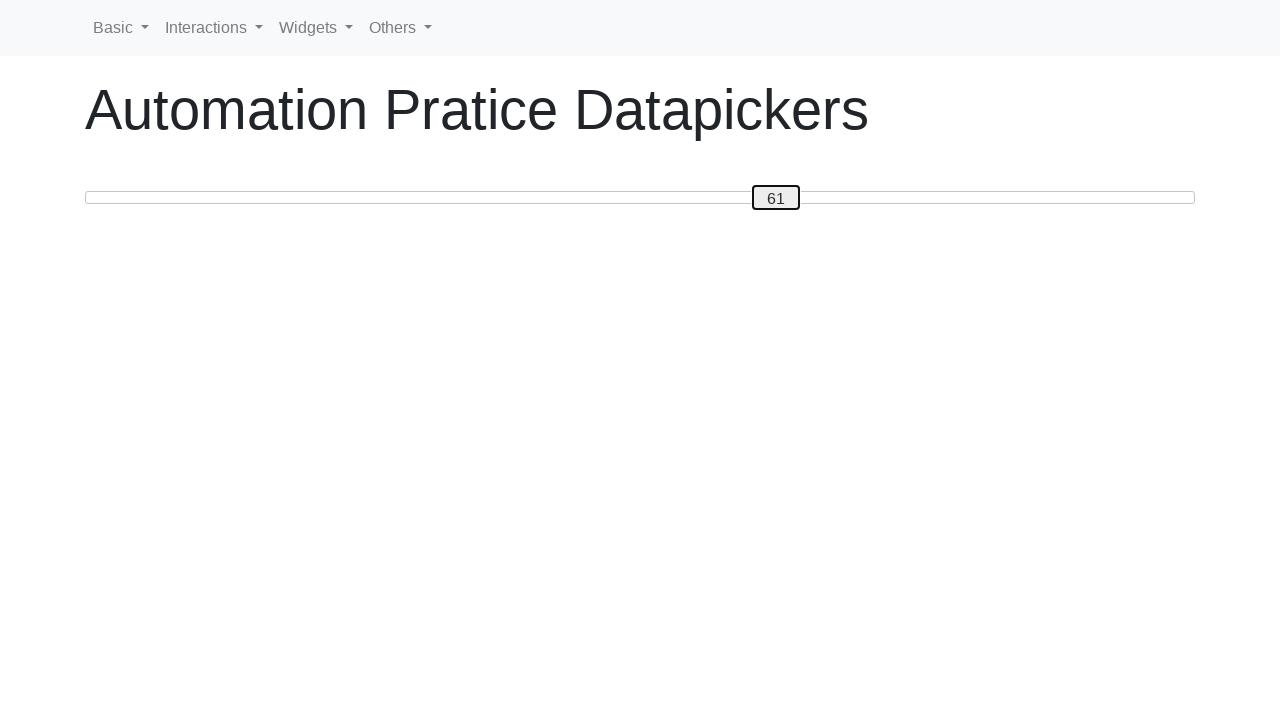

Pressed ArrowRight to increase slider value towards 65 on #custom-handle
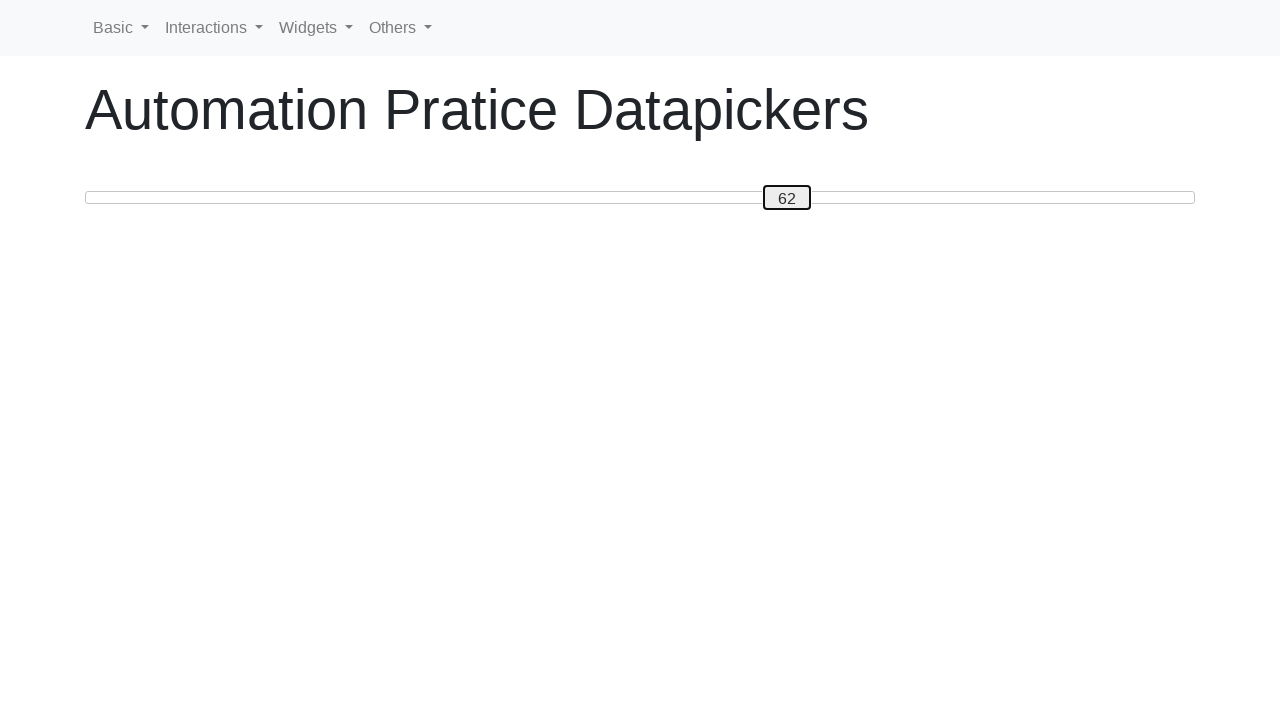

Pressed ArrowRight to increase slider value towards 65 on #custom-handle
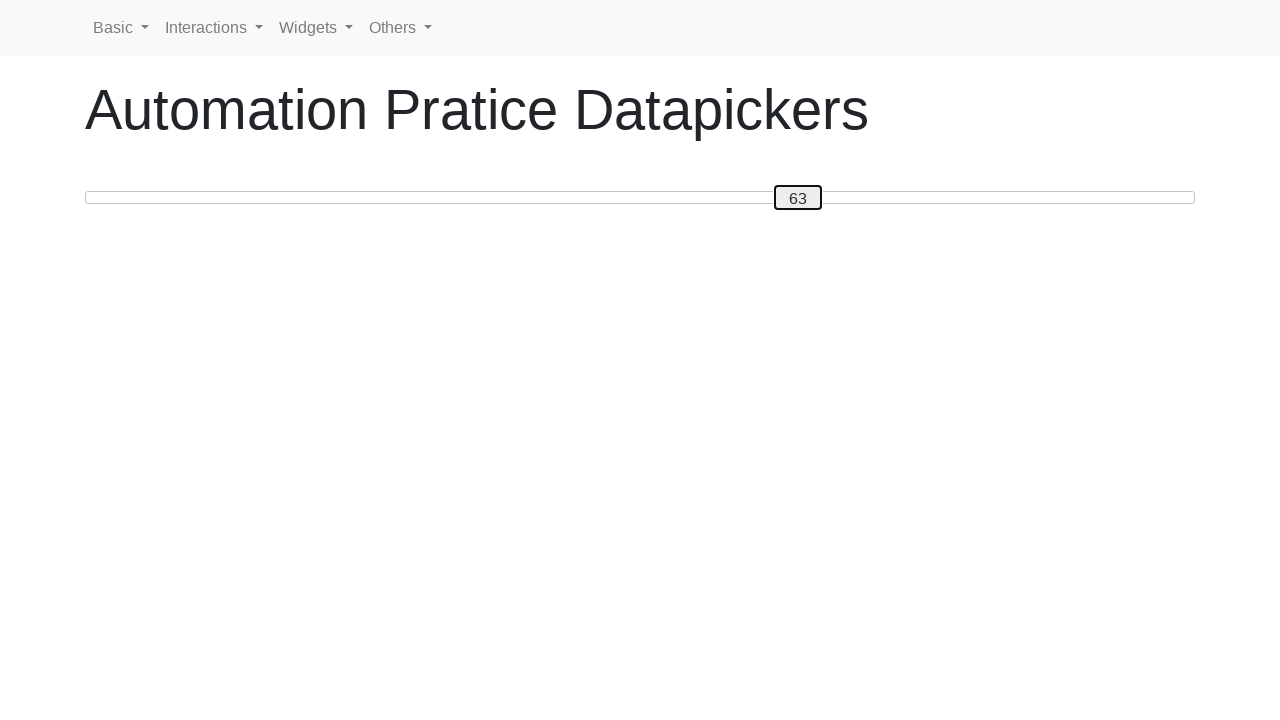

Pressed ArrowRight to increase slider value towards 65 on #custom-handle
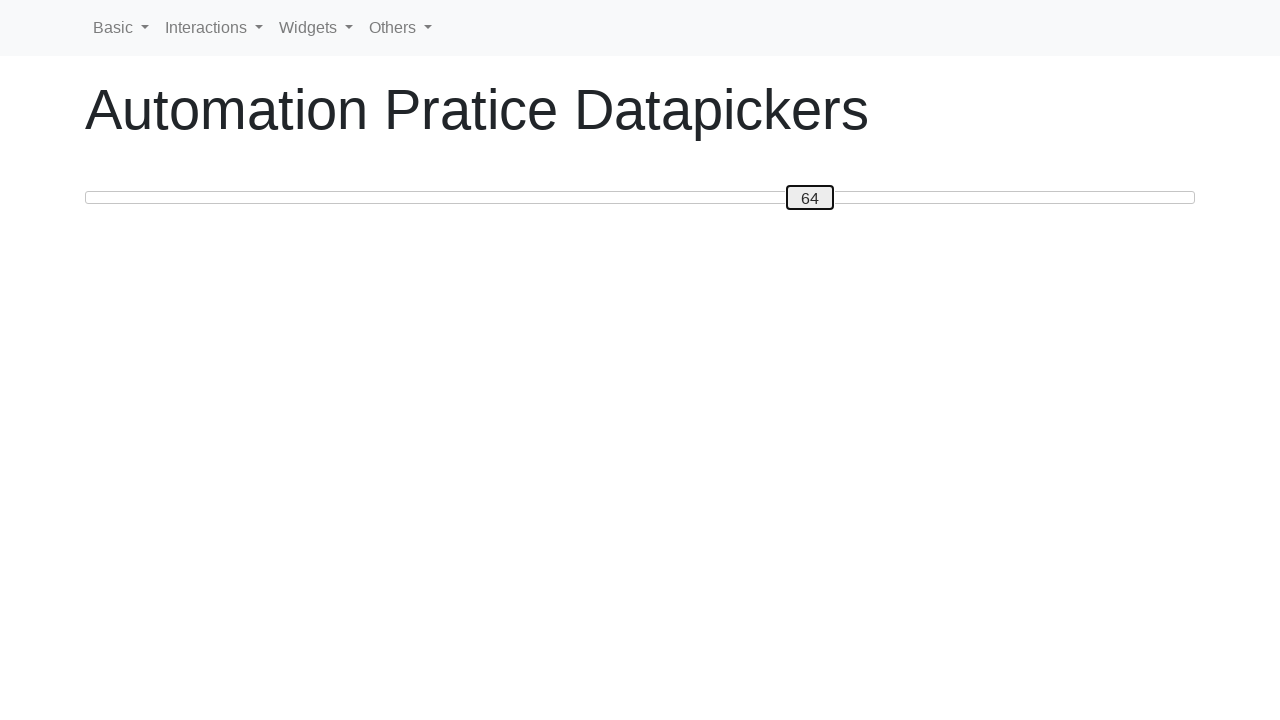

Pressed ArrowRight to increase slider value towards 65 on #custom-handle
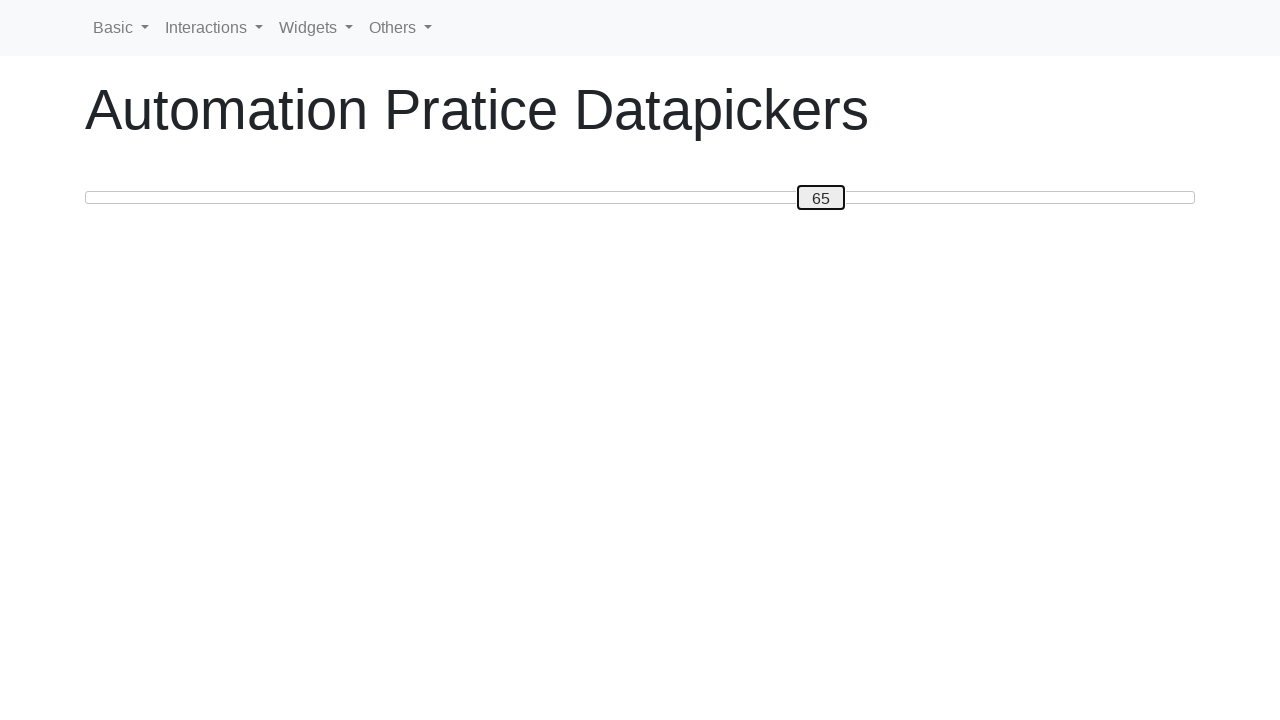

Completed moving slider to position 65
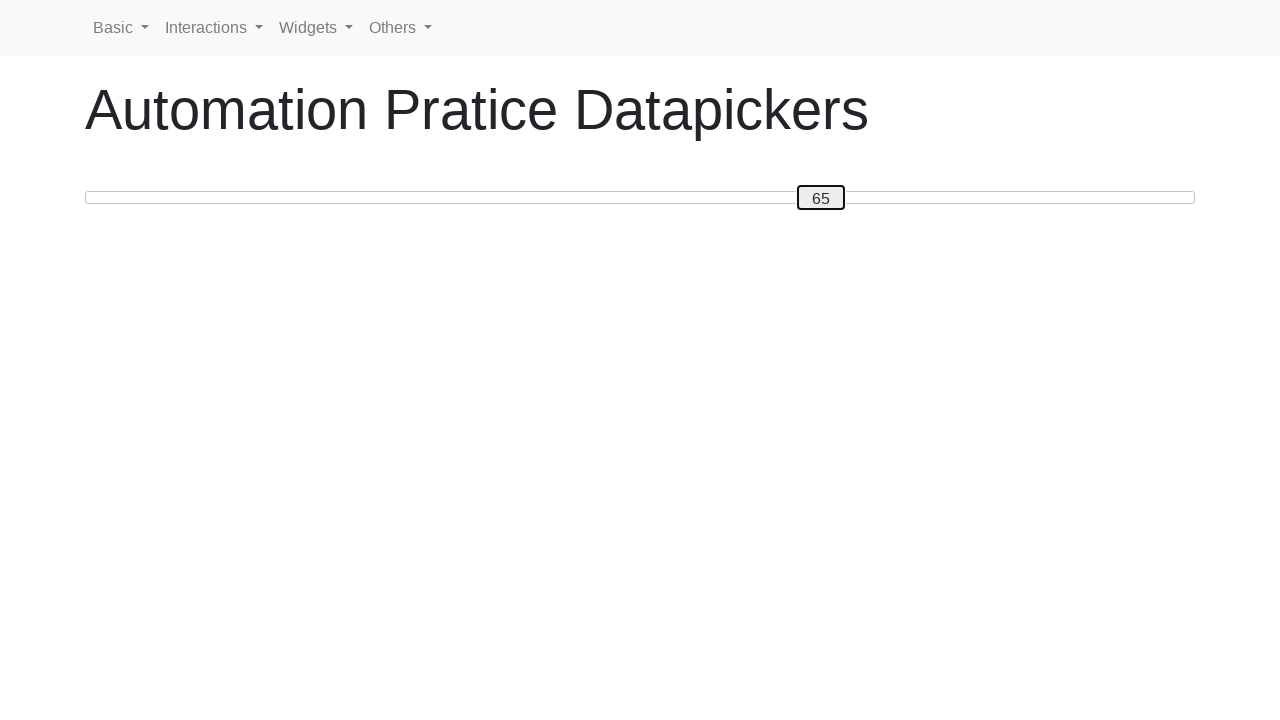

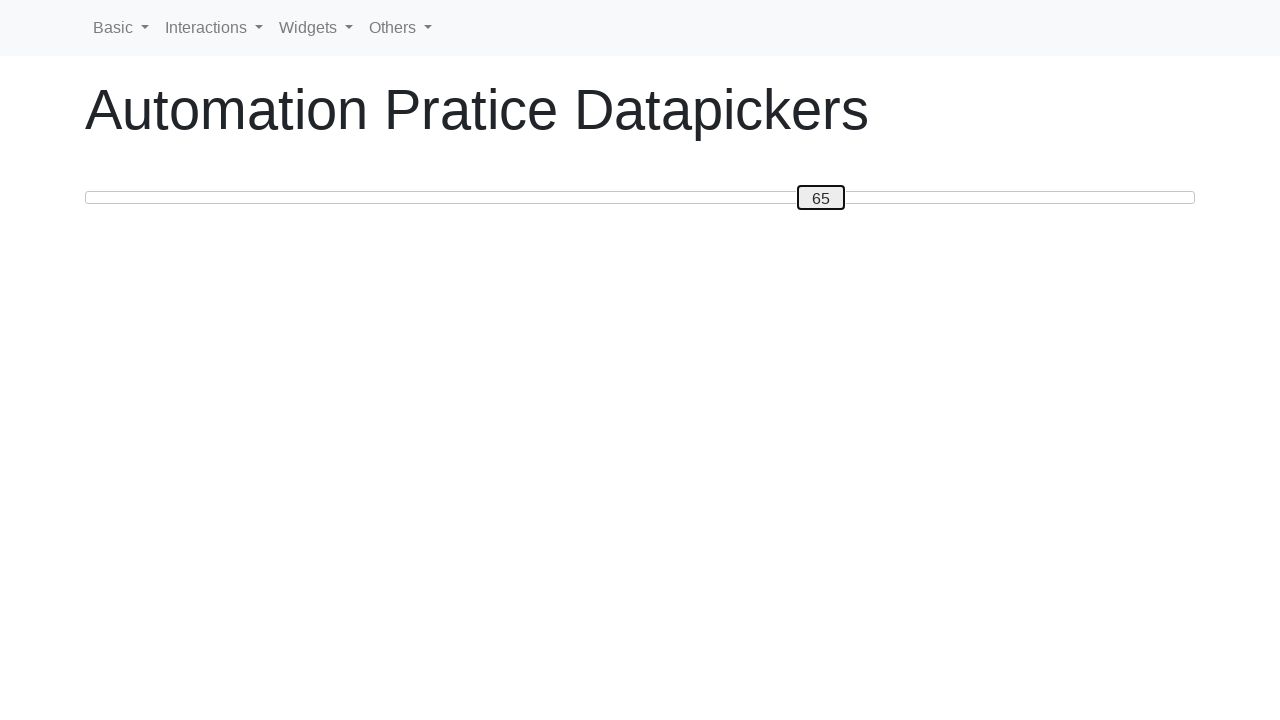